Fills all input fields in a large form with the same text value and submits the form

Starting URL: http://suninjuly.github.io/huge_form.html

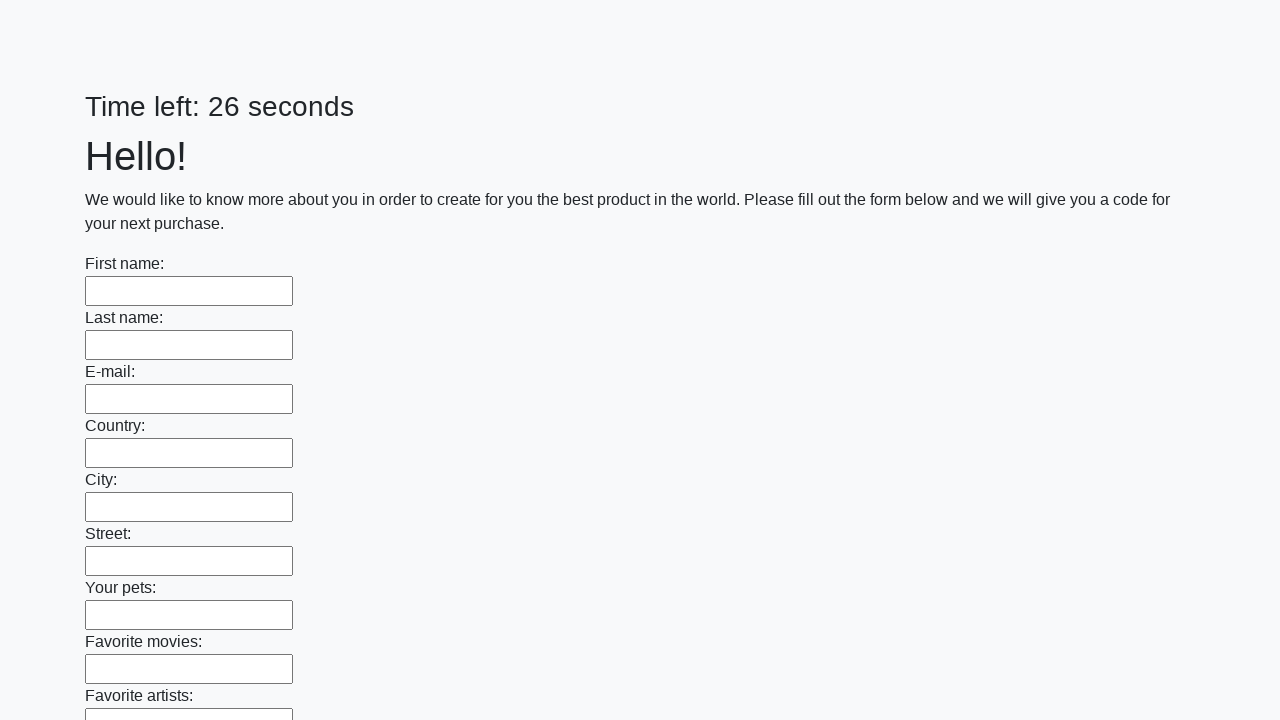

Located all input elements in the first block
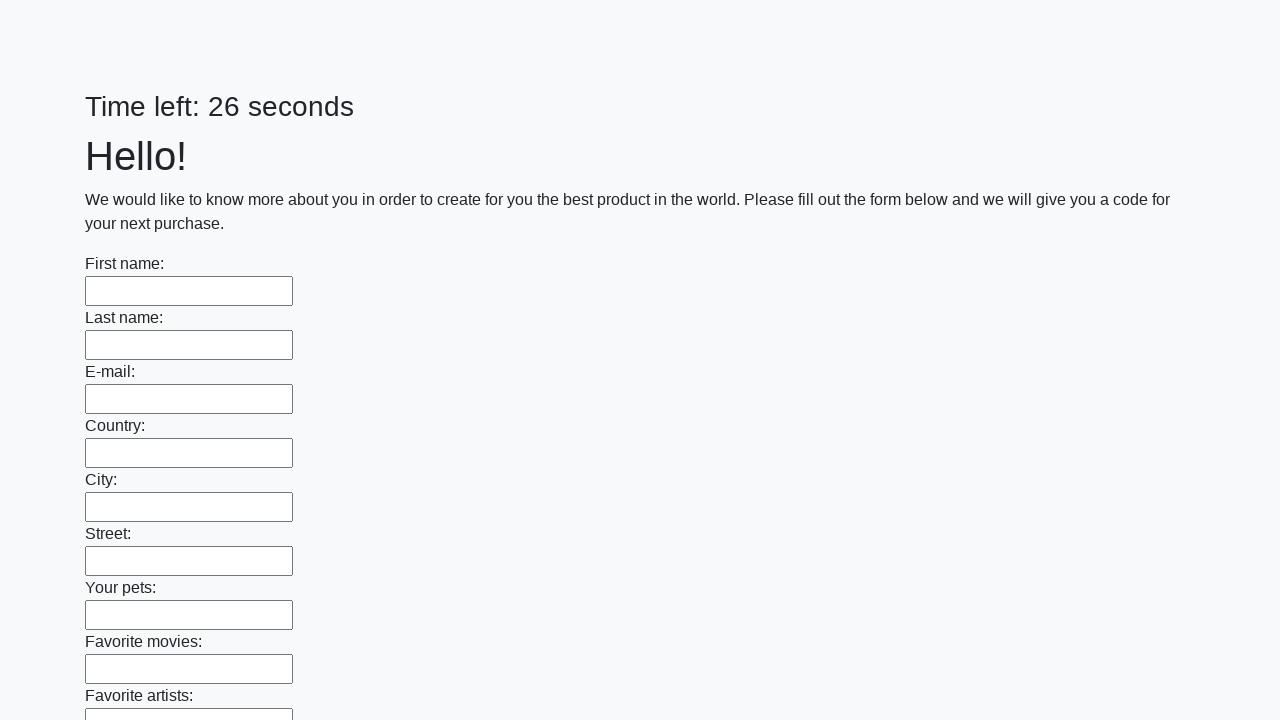

Filled input field with 'my' on .first_block input >> nth=0
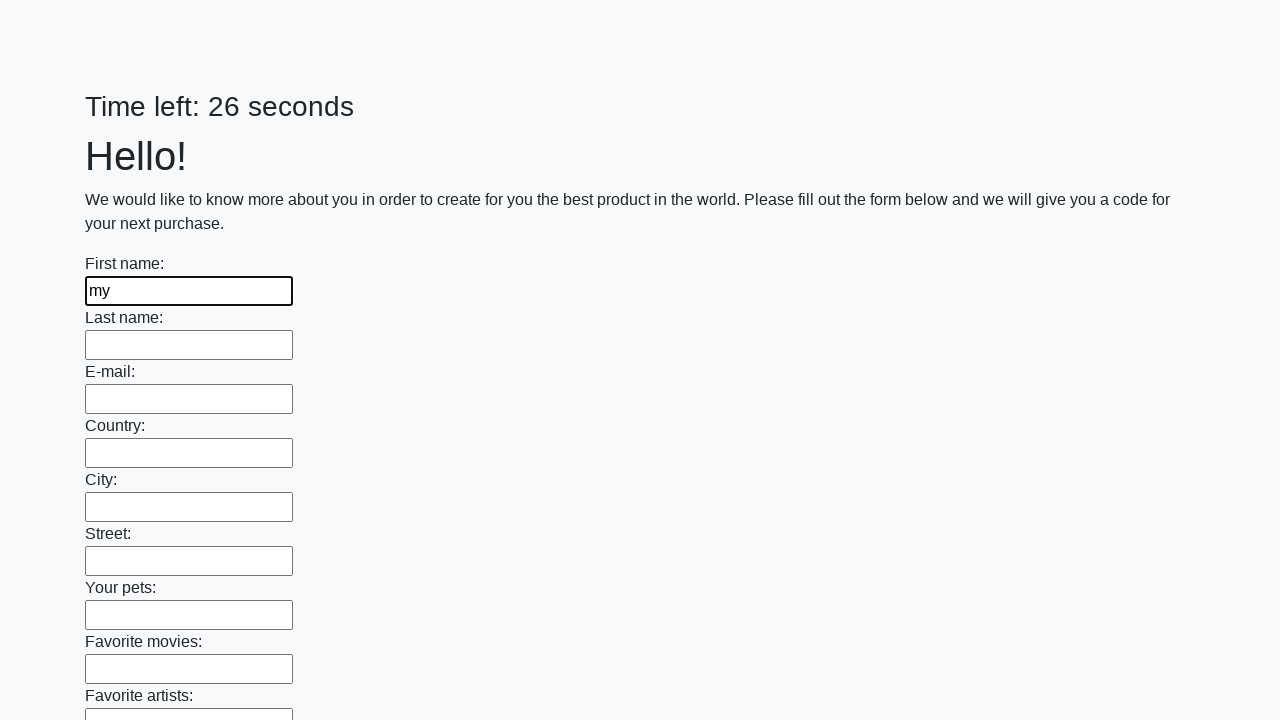

Filled input field with 'my' on .first_block input >> nth=1
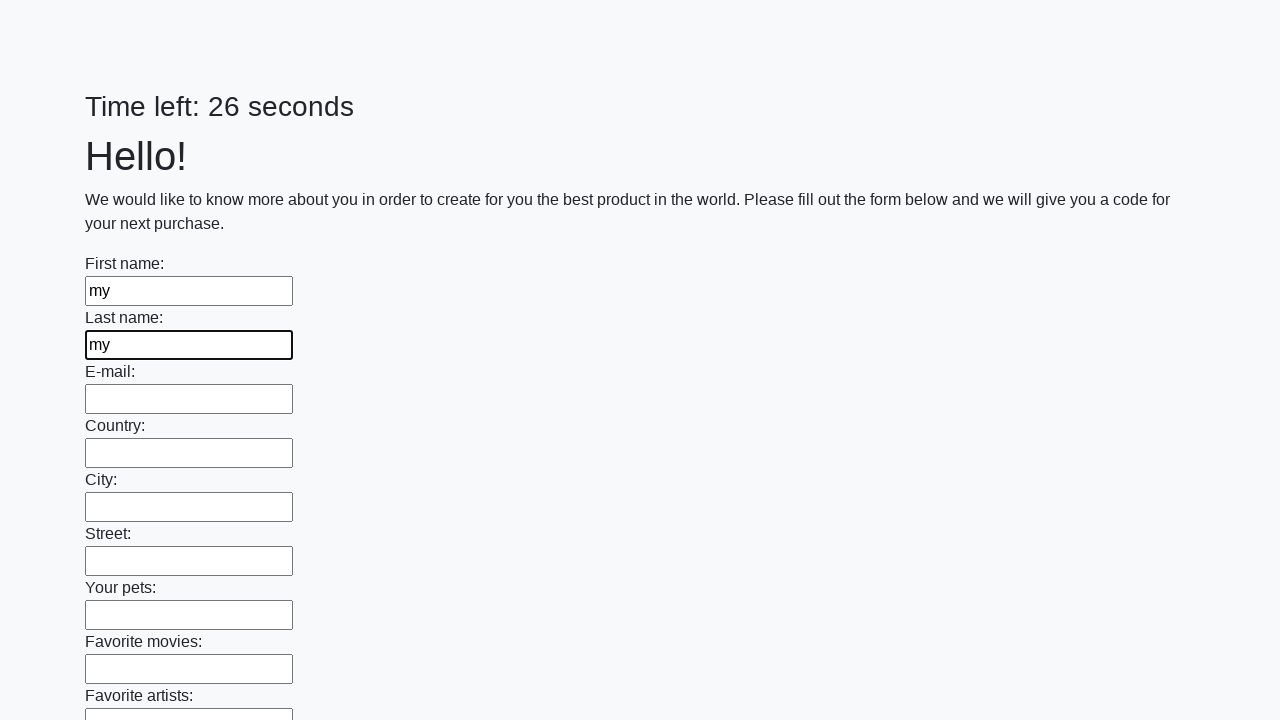

Filled input field with 'my' on .first_block input >> nth=2
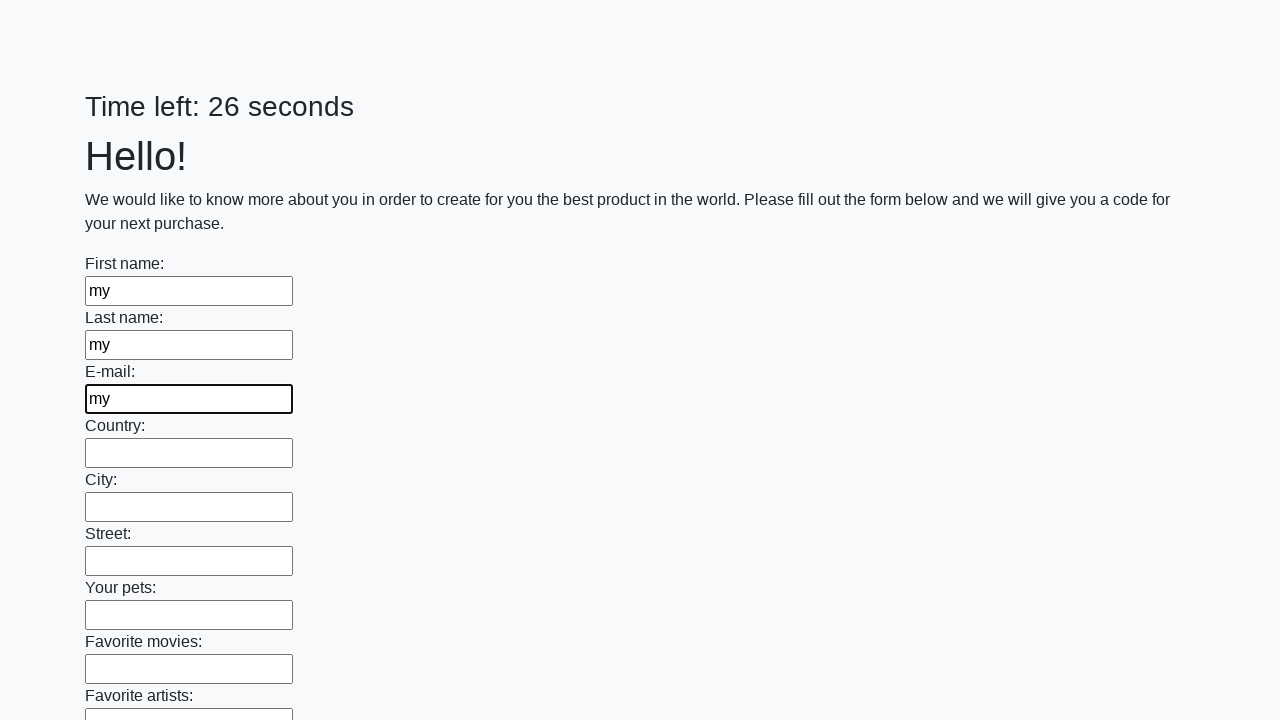

Filled input field with 'my' on .first_block input >> nth=3
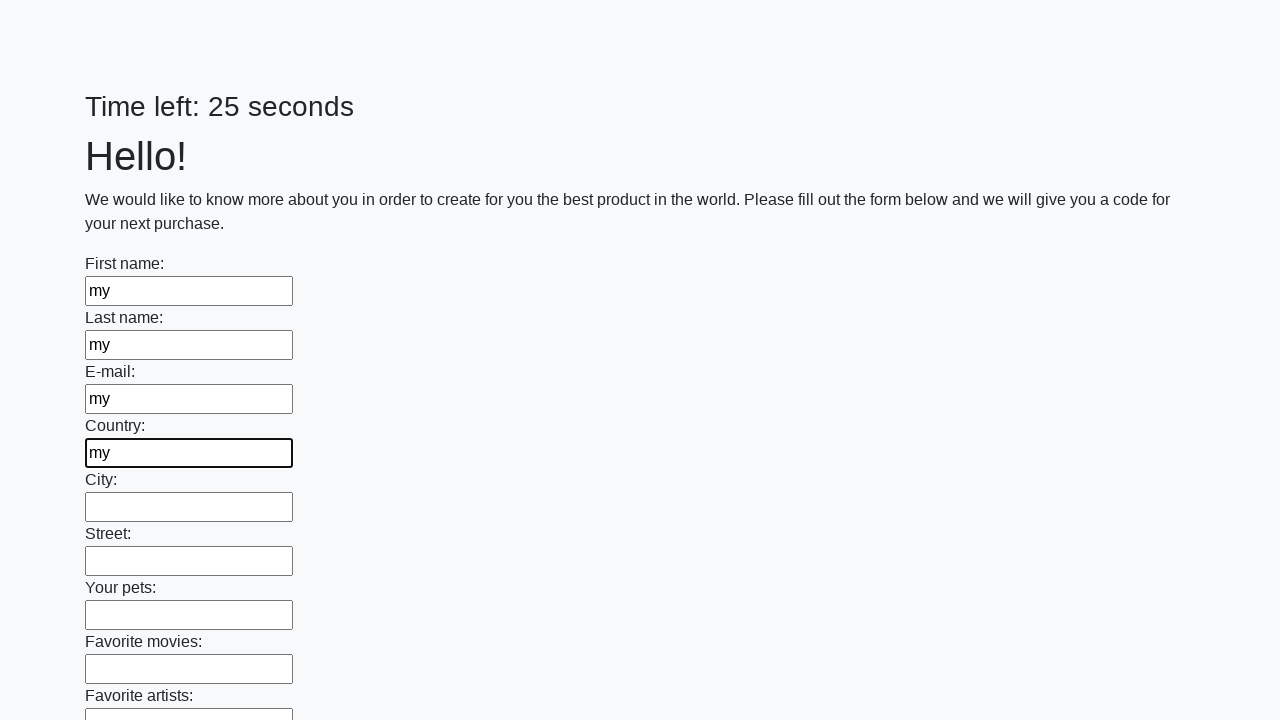

Filled input field with 'my' on .first_block input >> nth=4
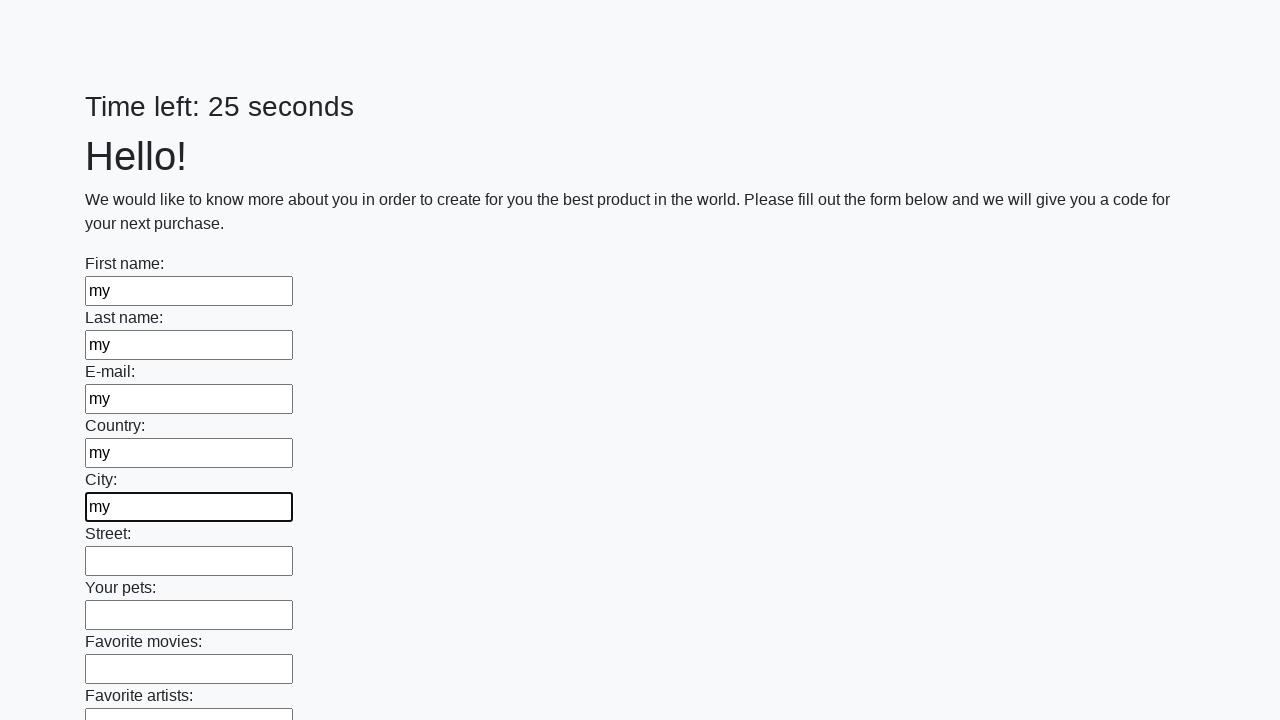

Filled input field with 'my' on .first_block input >> nth=5
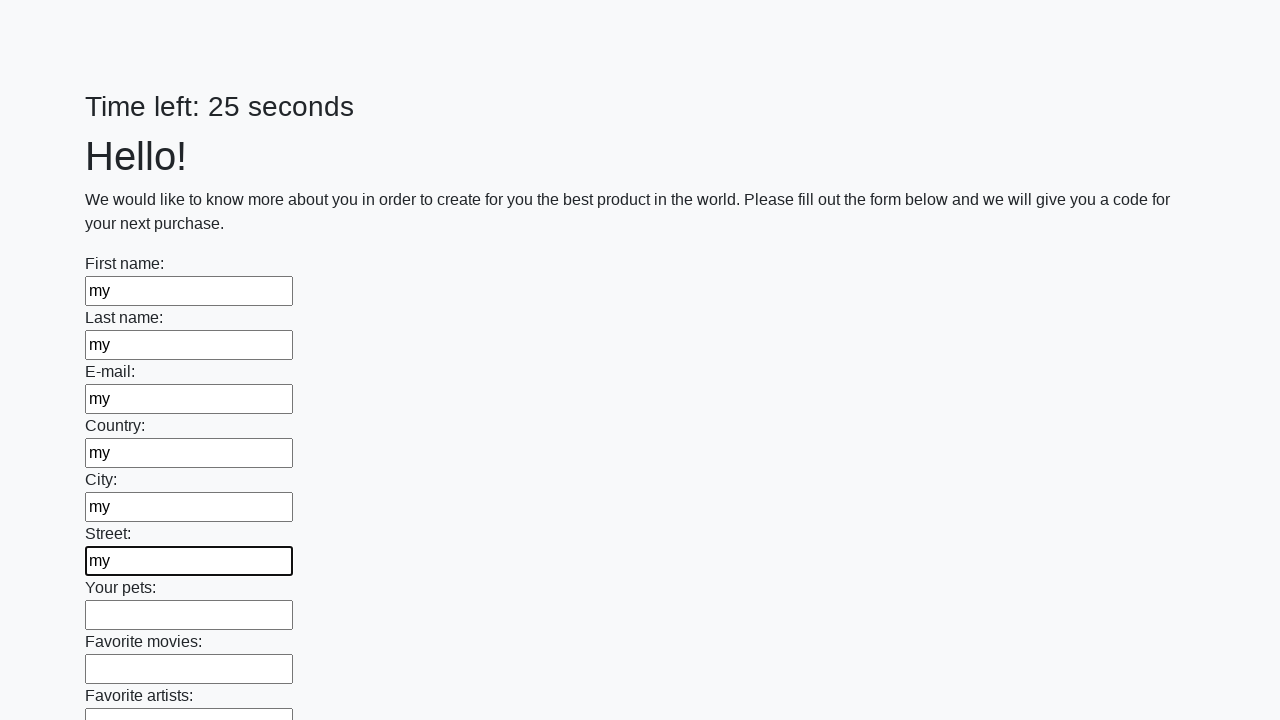

Filled input field with 'my' on .first_block input >> nth=6
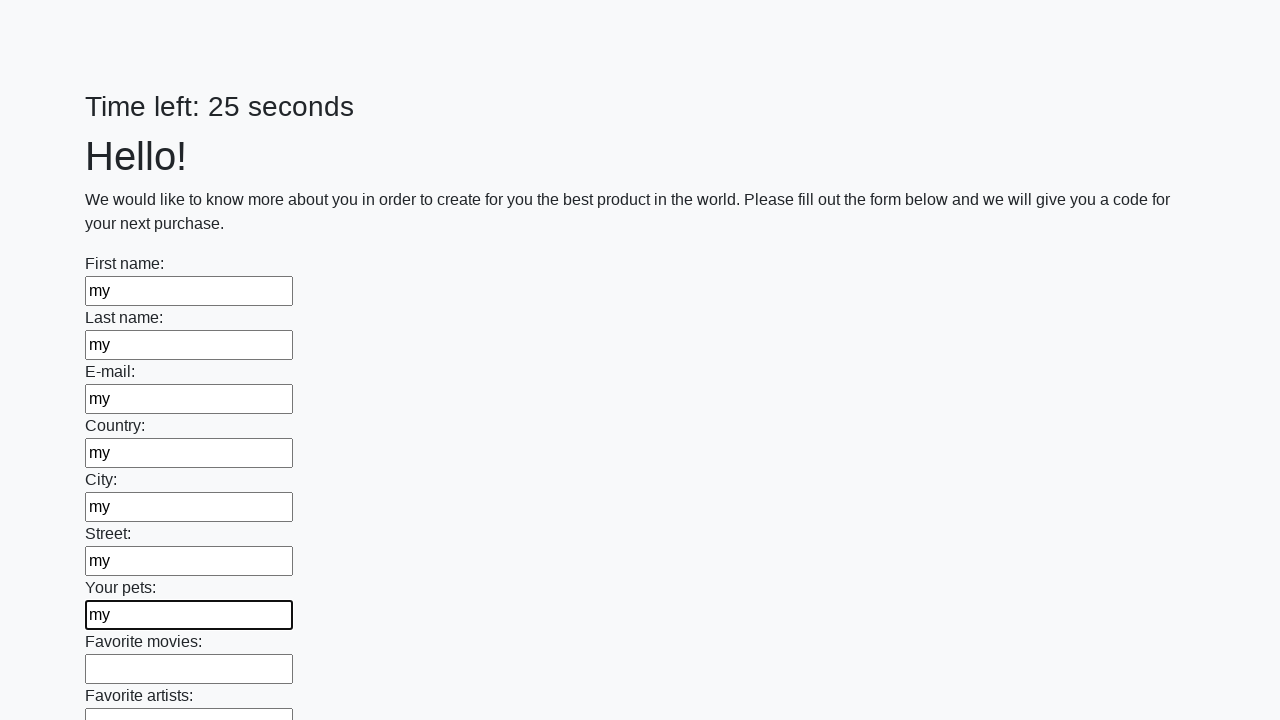

Filled input field with 'my' on .first_block input >> nth=7
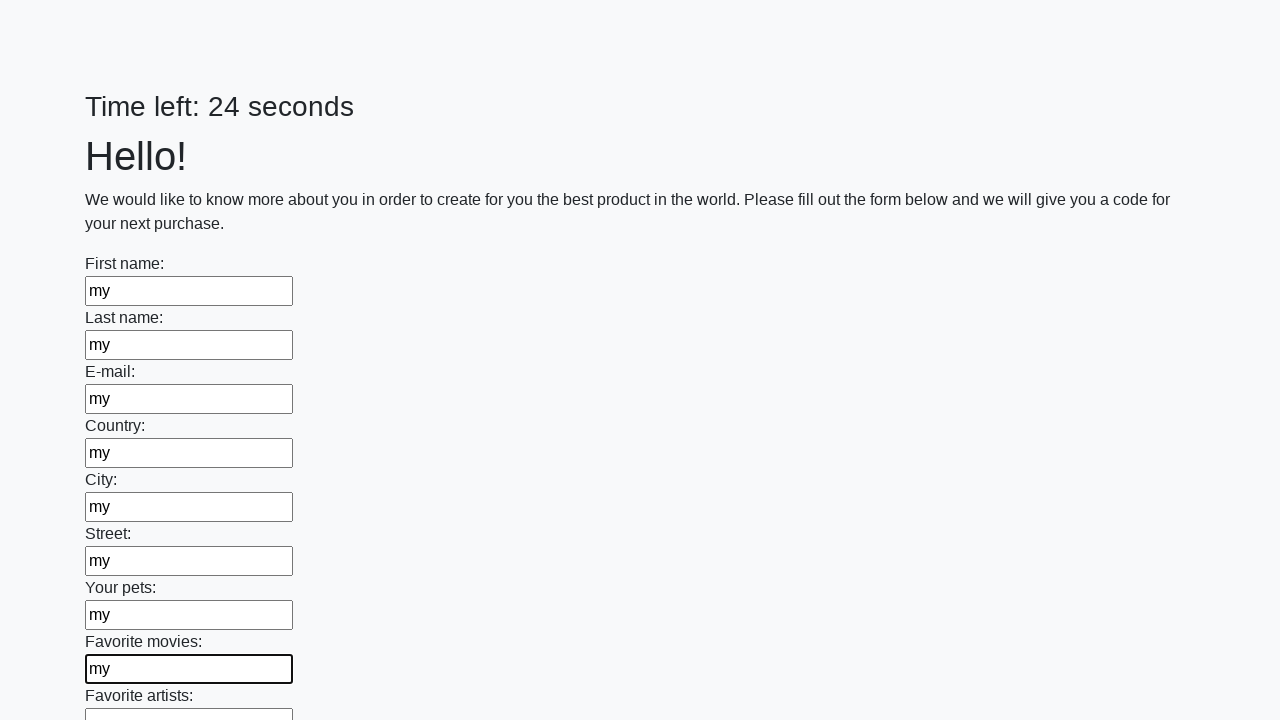

Filled input field with 'my' on .first_block input >> nth=8
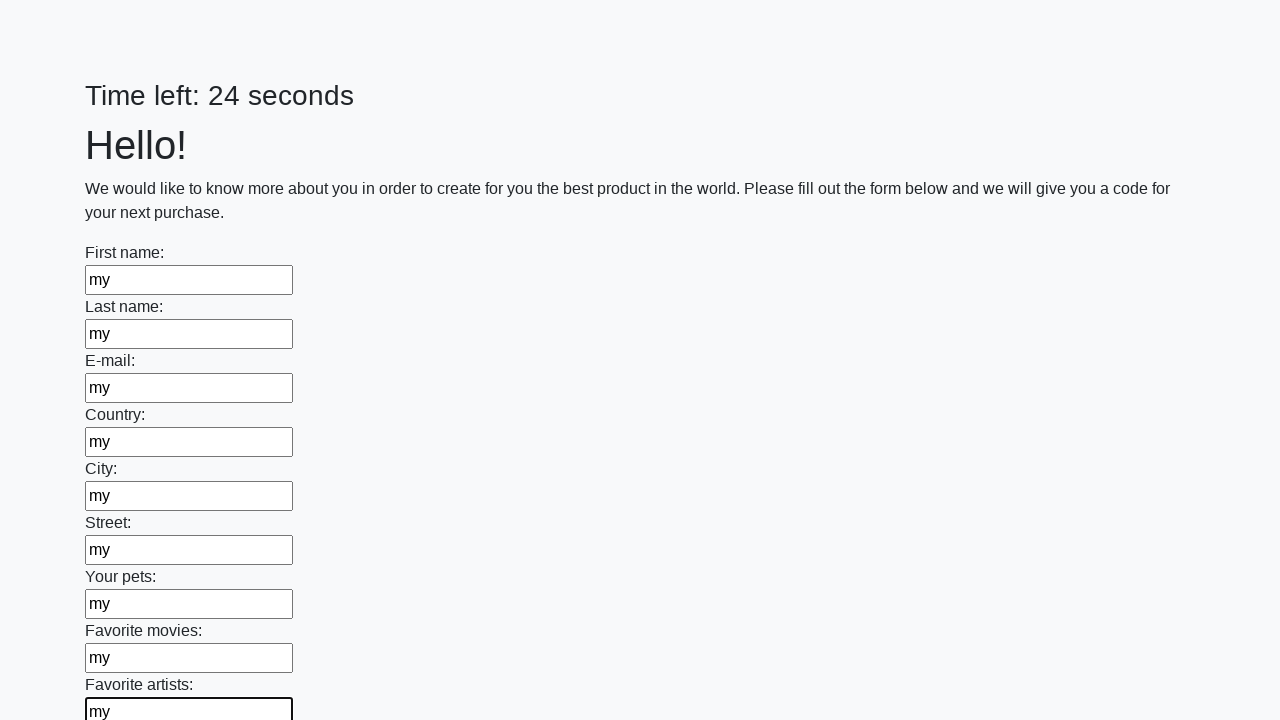

Filled input field with 'my' on .first_block input >> nth=9
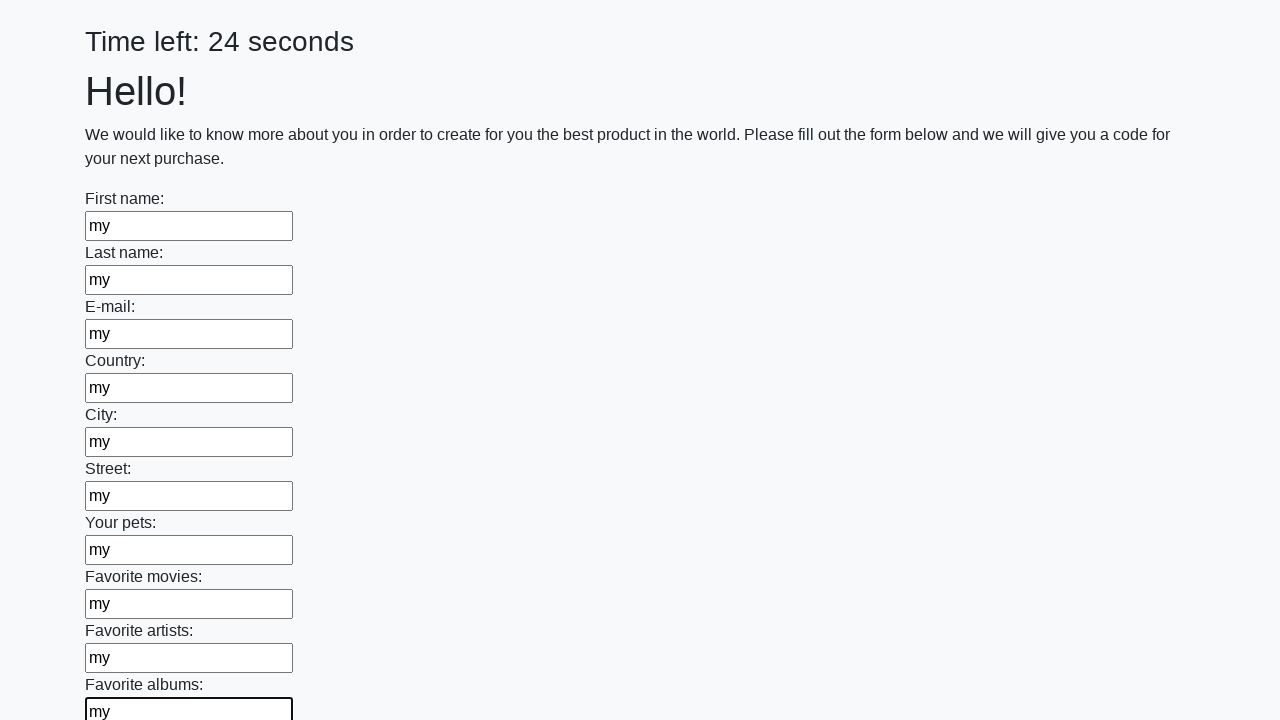

Filled input field with 'my' on .first_block input >> nth=10
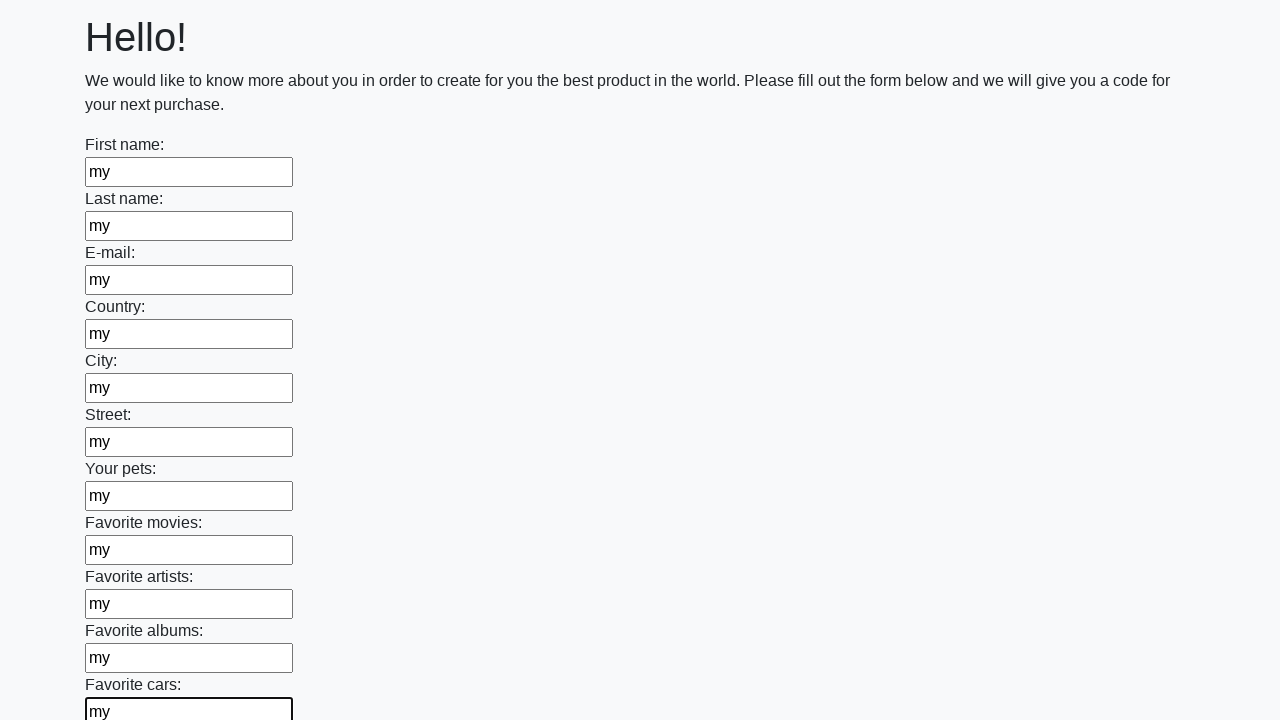

Filled input field with 'my' on .first_block input >> nth=11
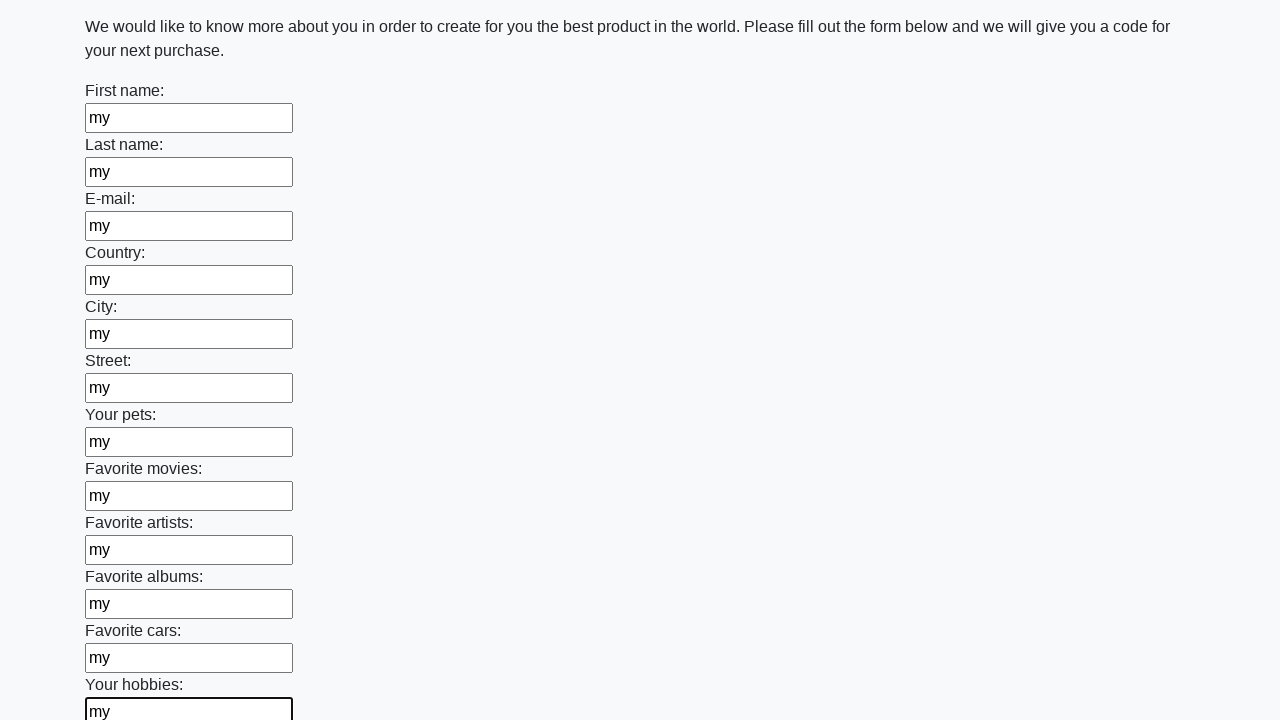

Filled input field with 'my' on .first_block input >> nth=12
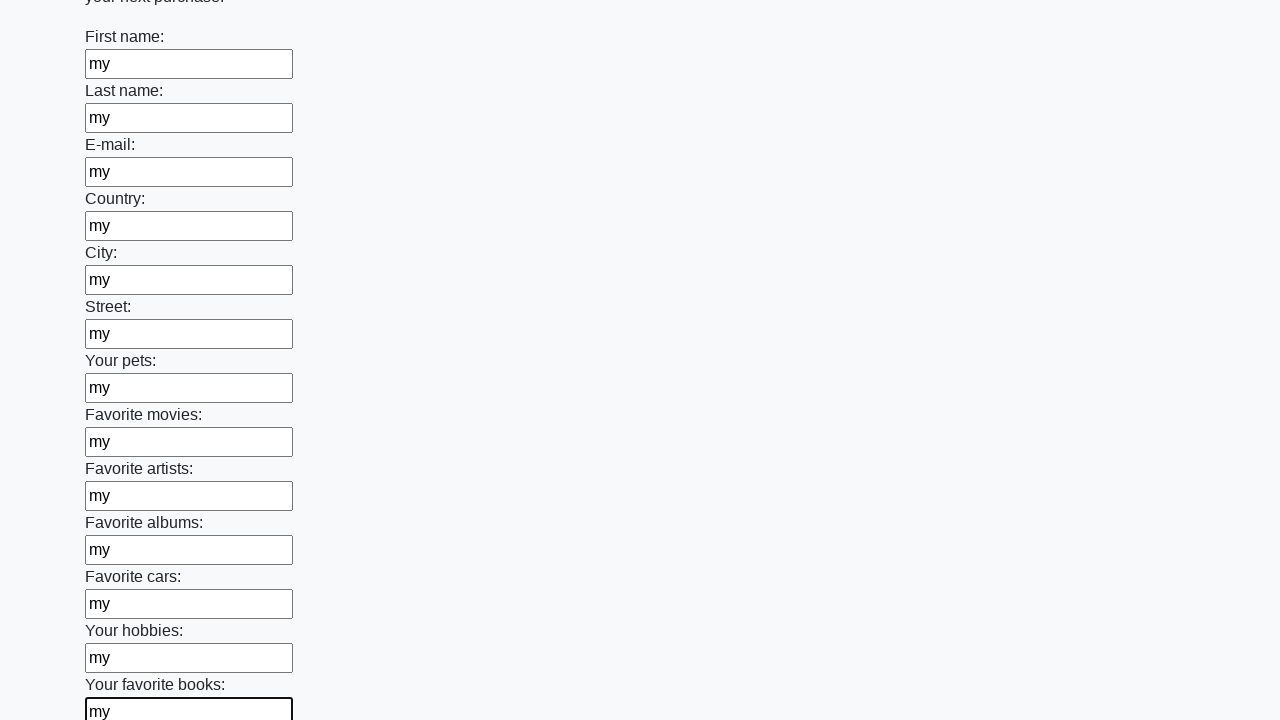

Filled input field with 'my' on .first_block input >> nth=13
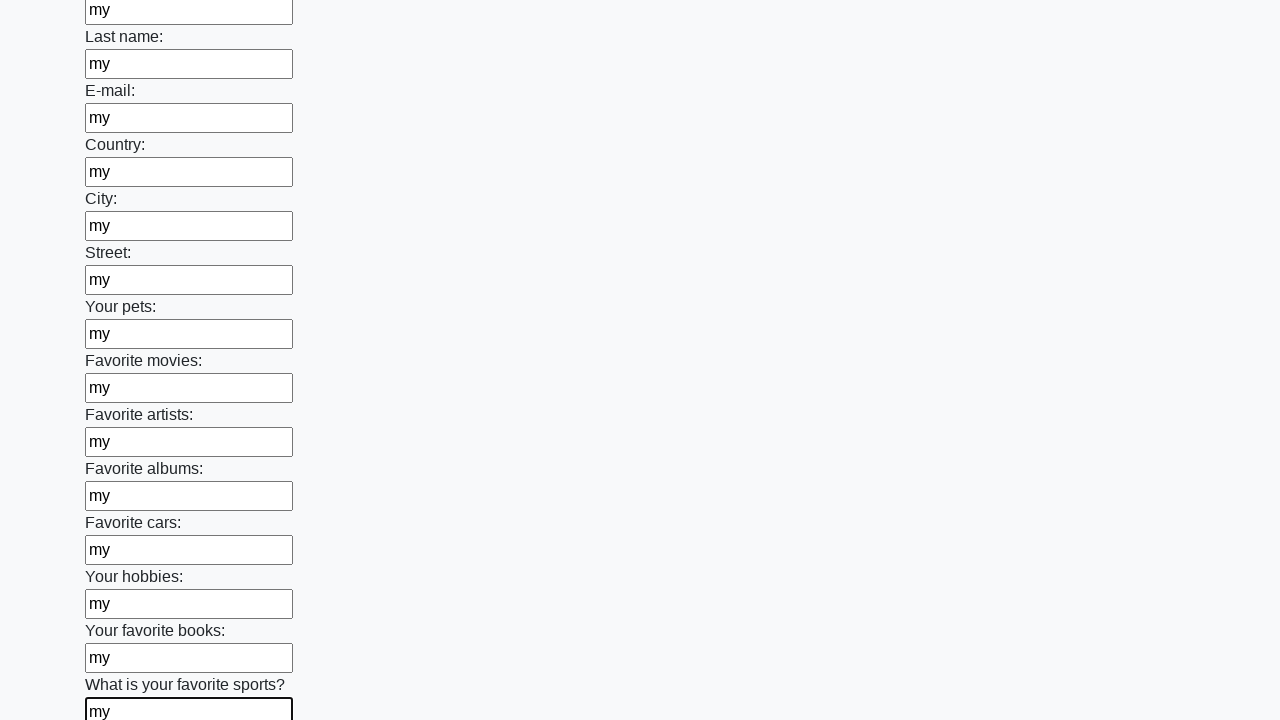

Filled input field with 'my' on .first_block input >> nth=14
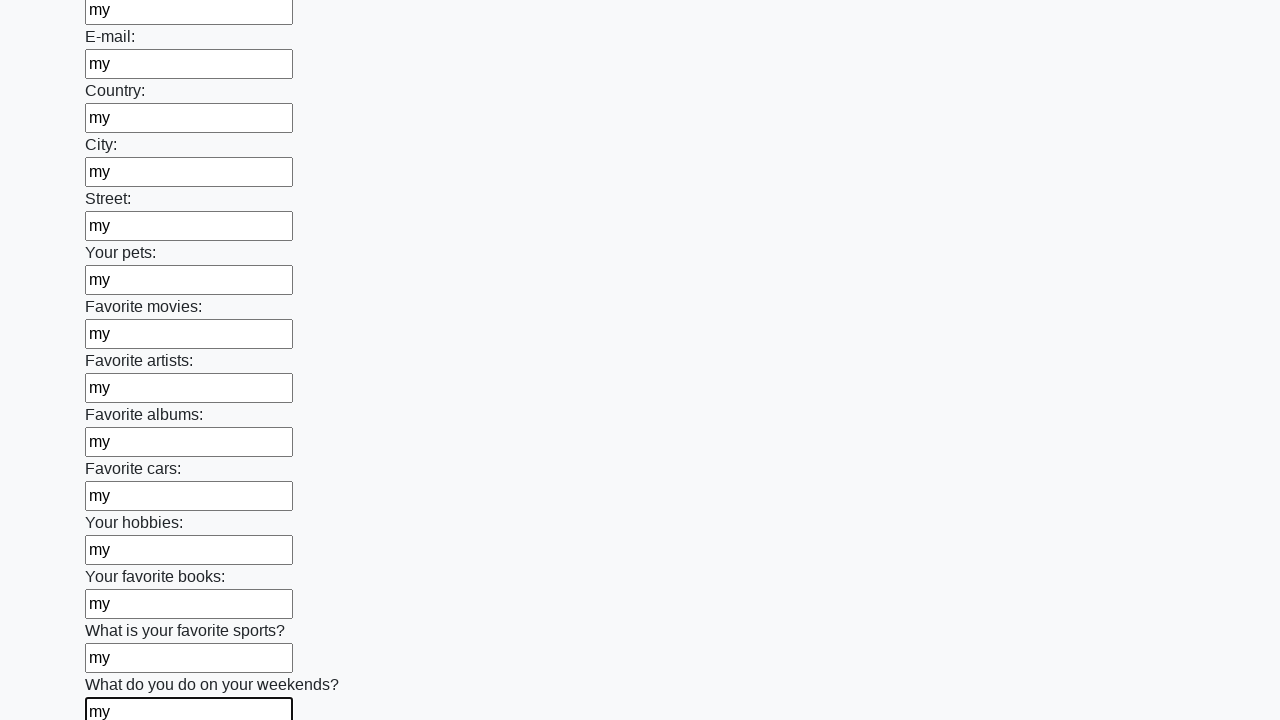

Filled input field with 'my' on .first_block input >> nth=15
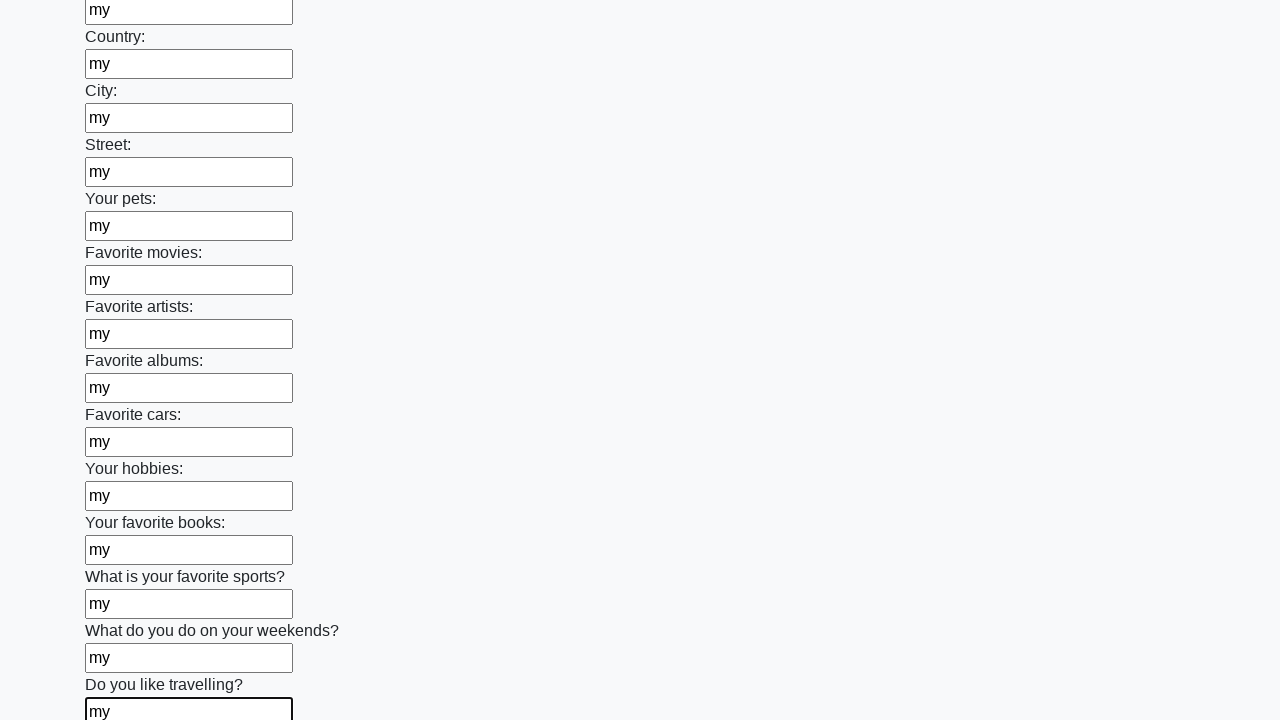

Filled input field with 'my' on .first_block input >> nth=16
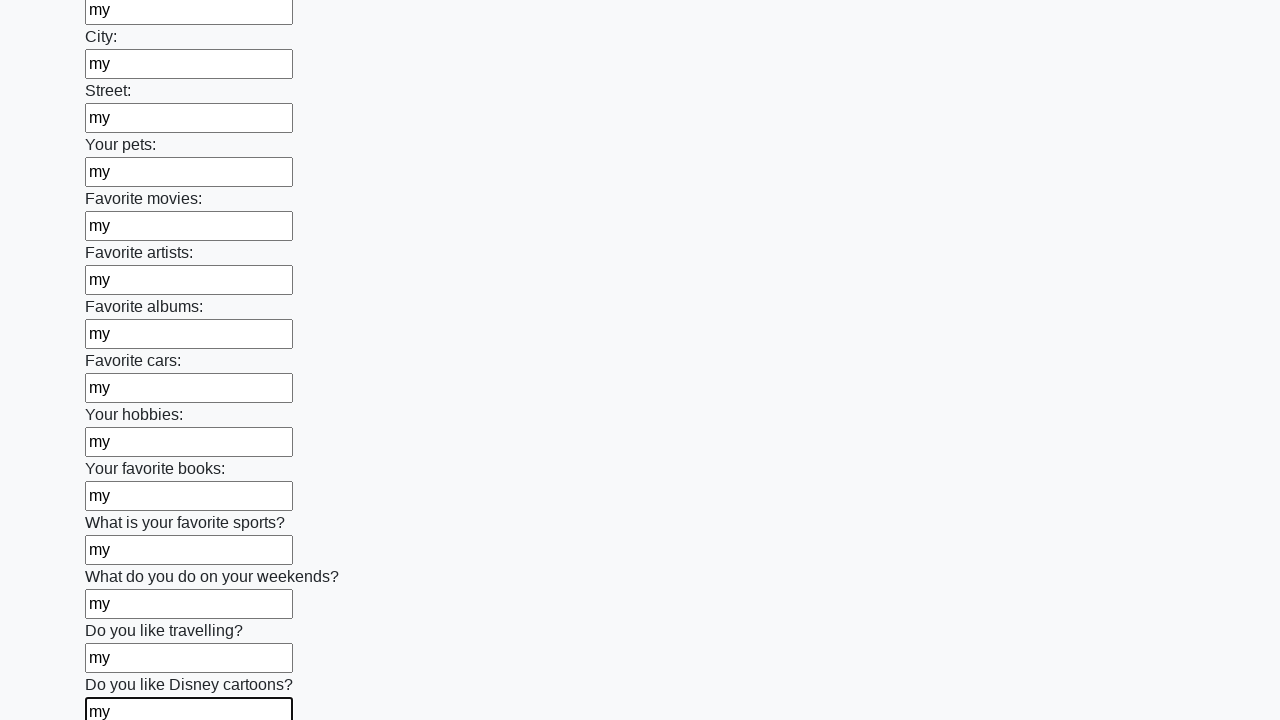

Filled input field with 'my' on .first_block input >> nth=17
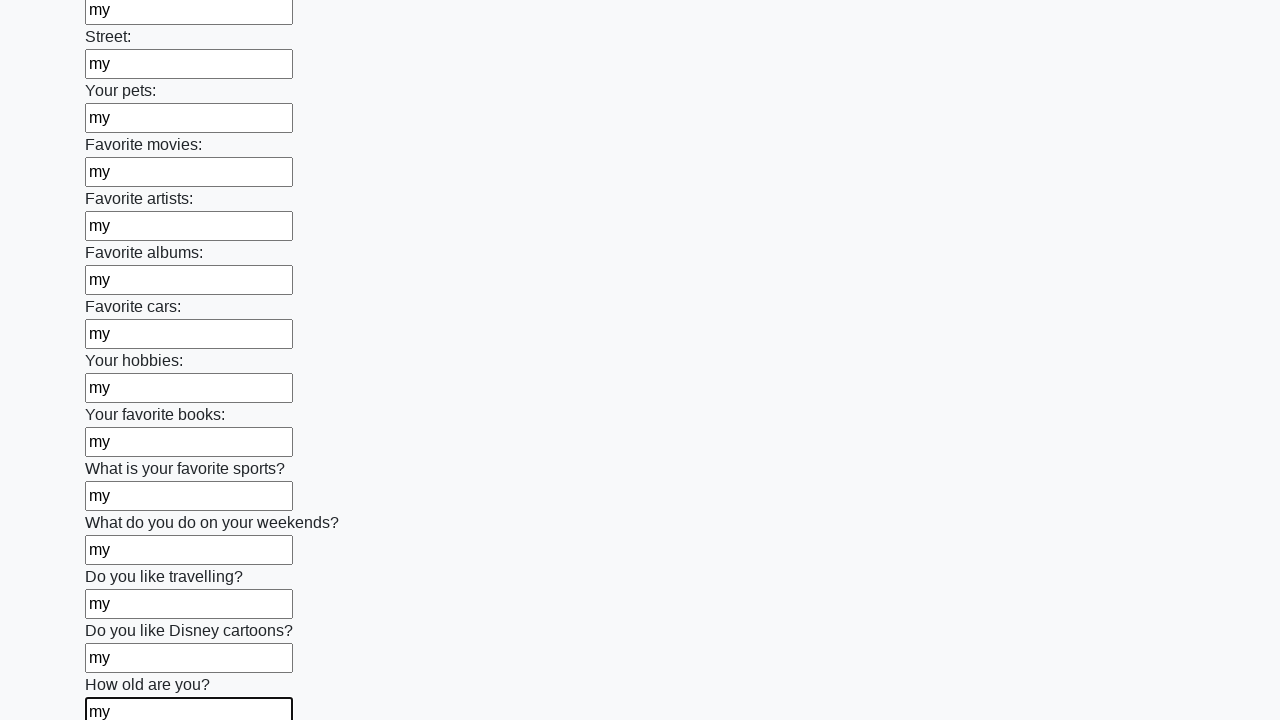

Filled input field with 'my' on .first_block input >> nth=18
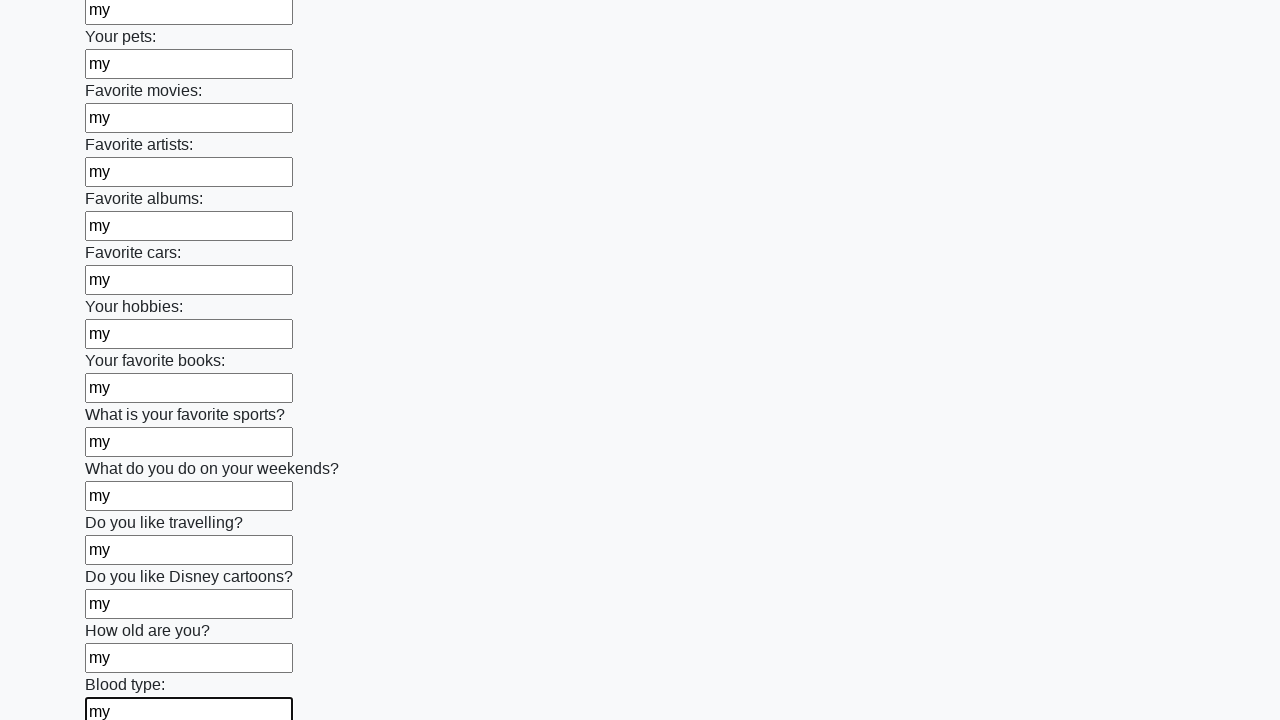

Filled input field with 'my' on .first_block input >> nth=19
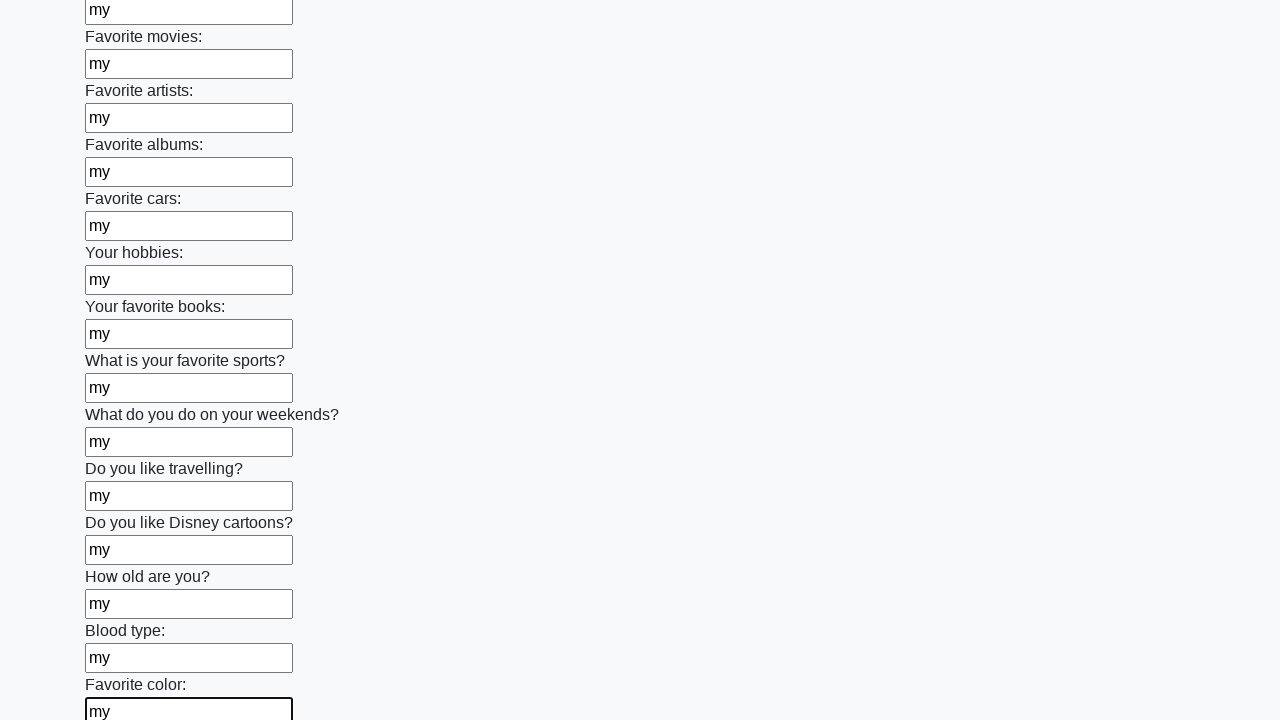

Filled input field with 'my' on .first_block input >> nth=20
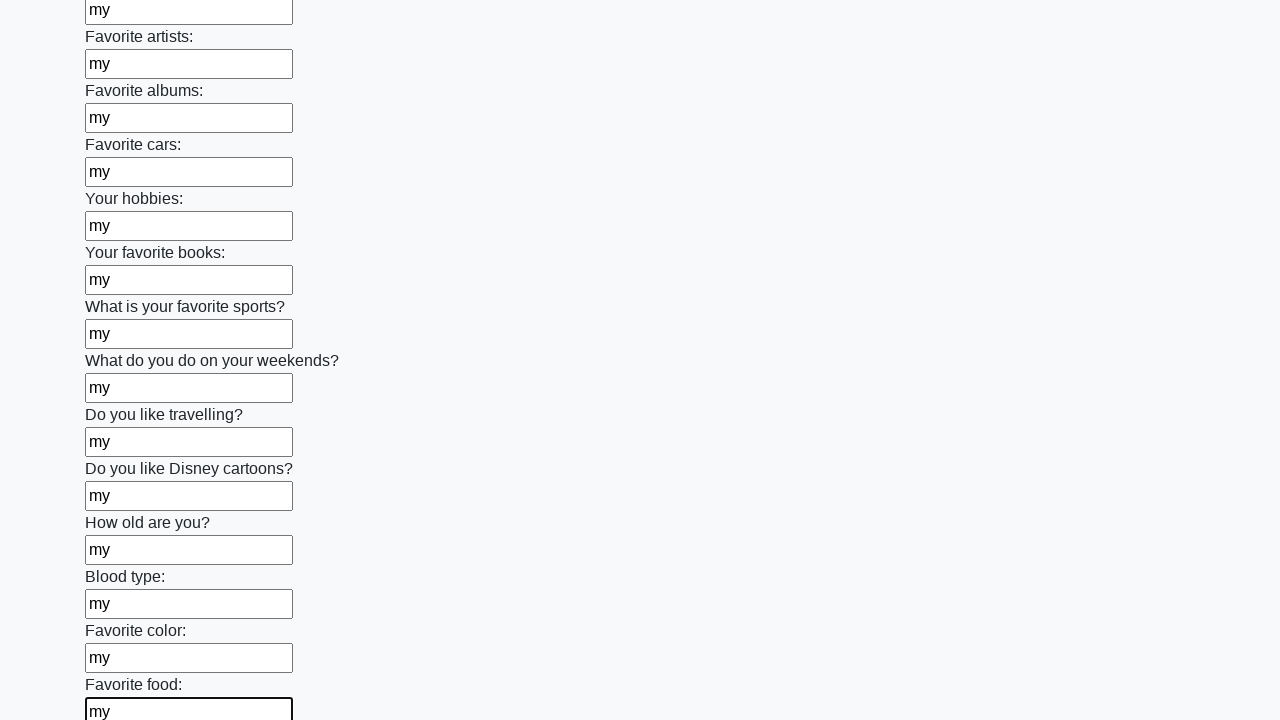

Filled input field with 'my' on .first_block input >> nth=21
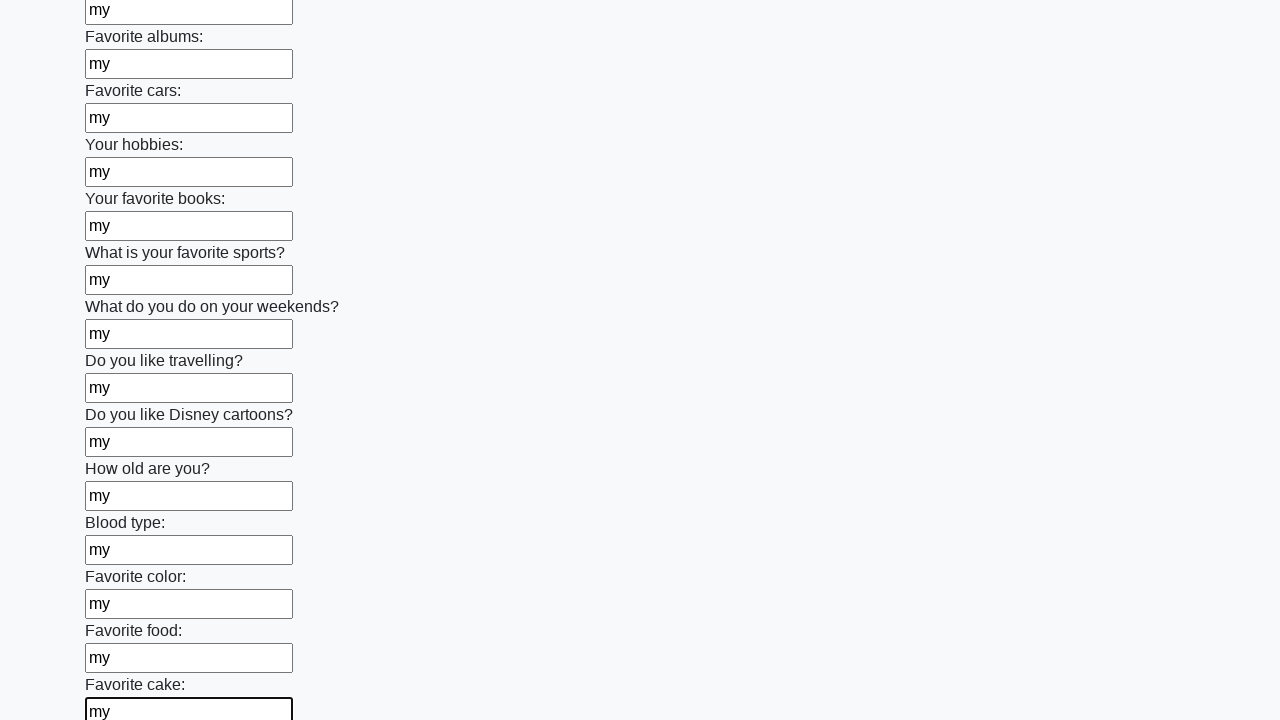

Filled input field with 'my' on .first_block input >> nth=22
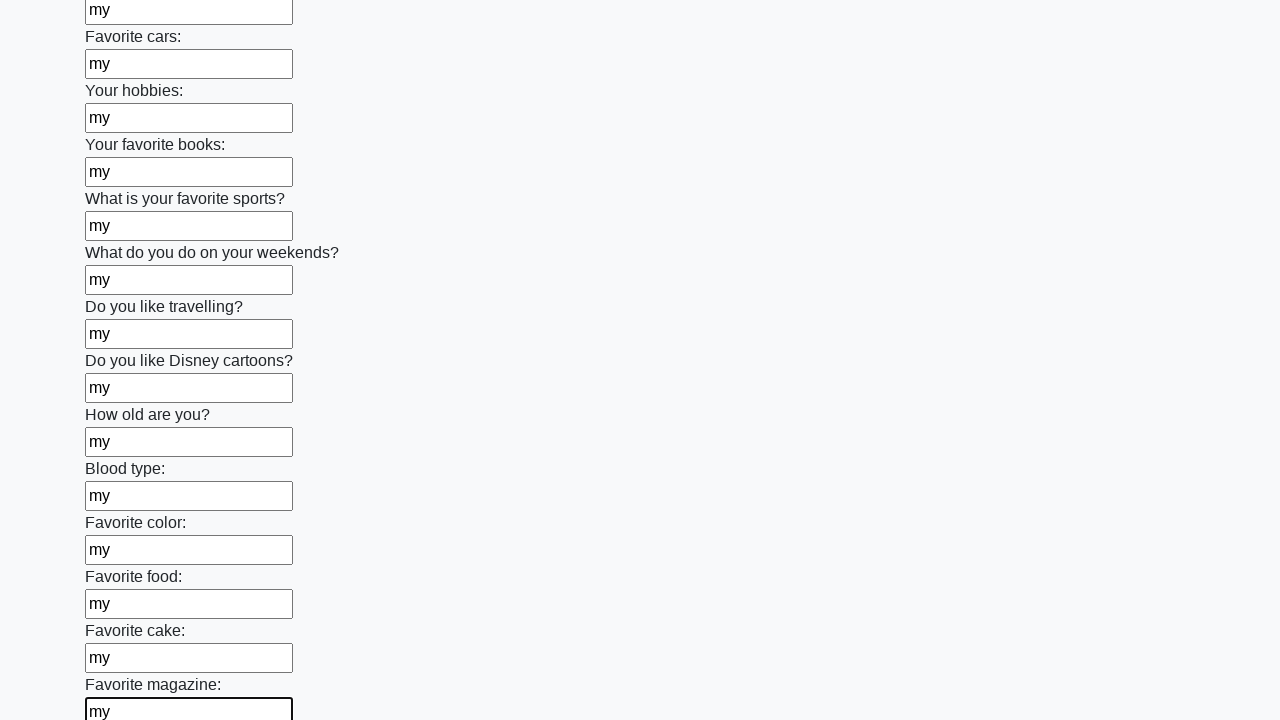

Filled input field with 'my' on .first_block input >> nth=23
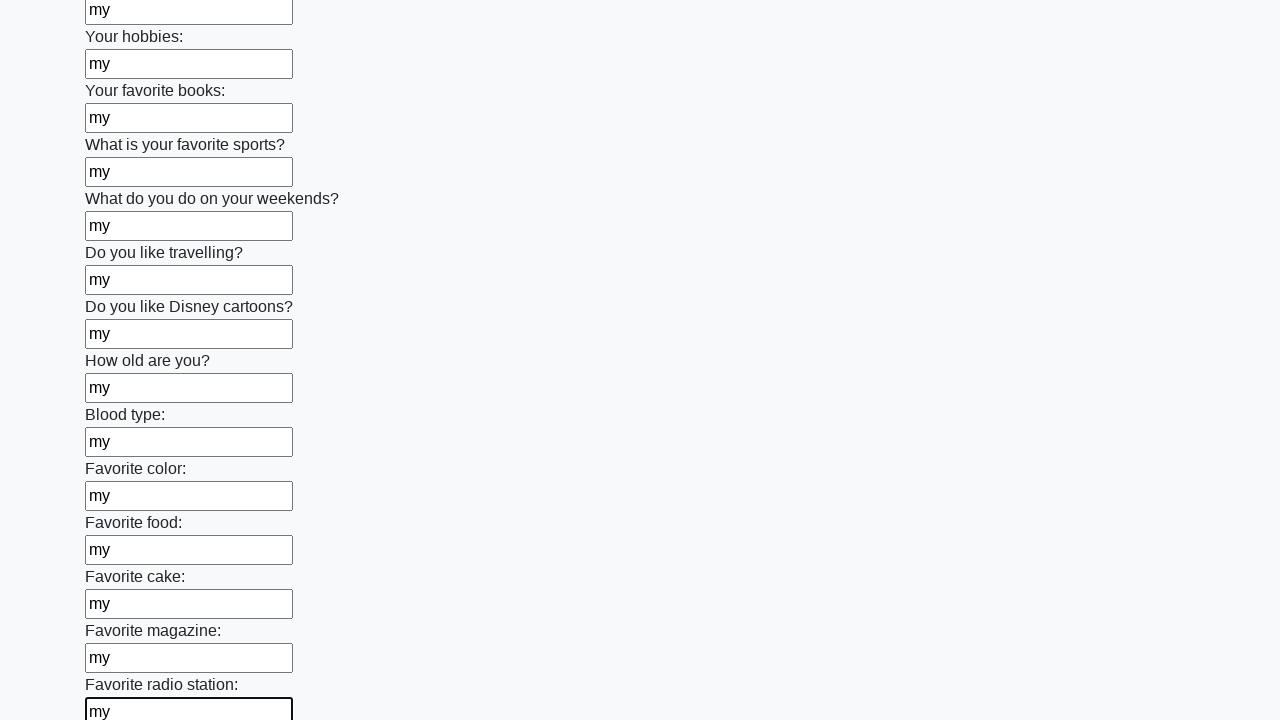

Filled input field with 'my' on .first_block input >> nth=24
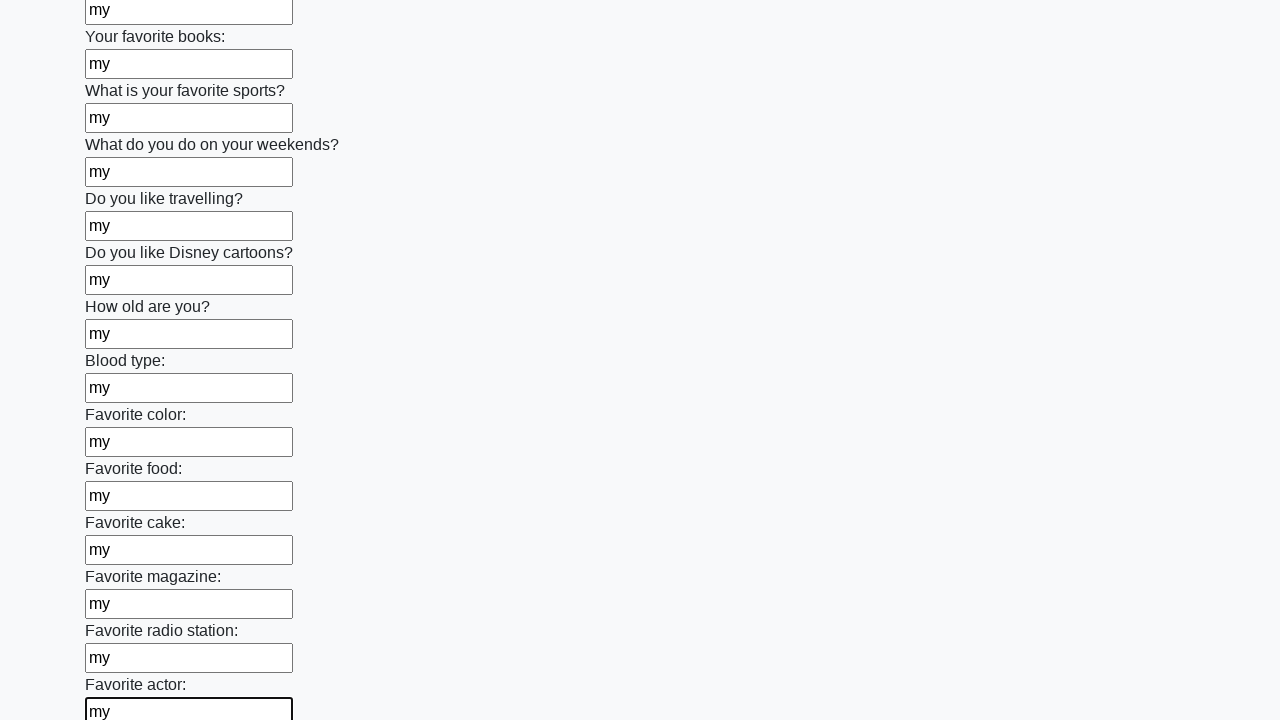

Filled input field with 'my' on .first_block input >> nth=25
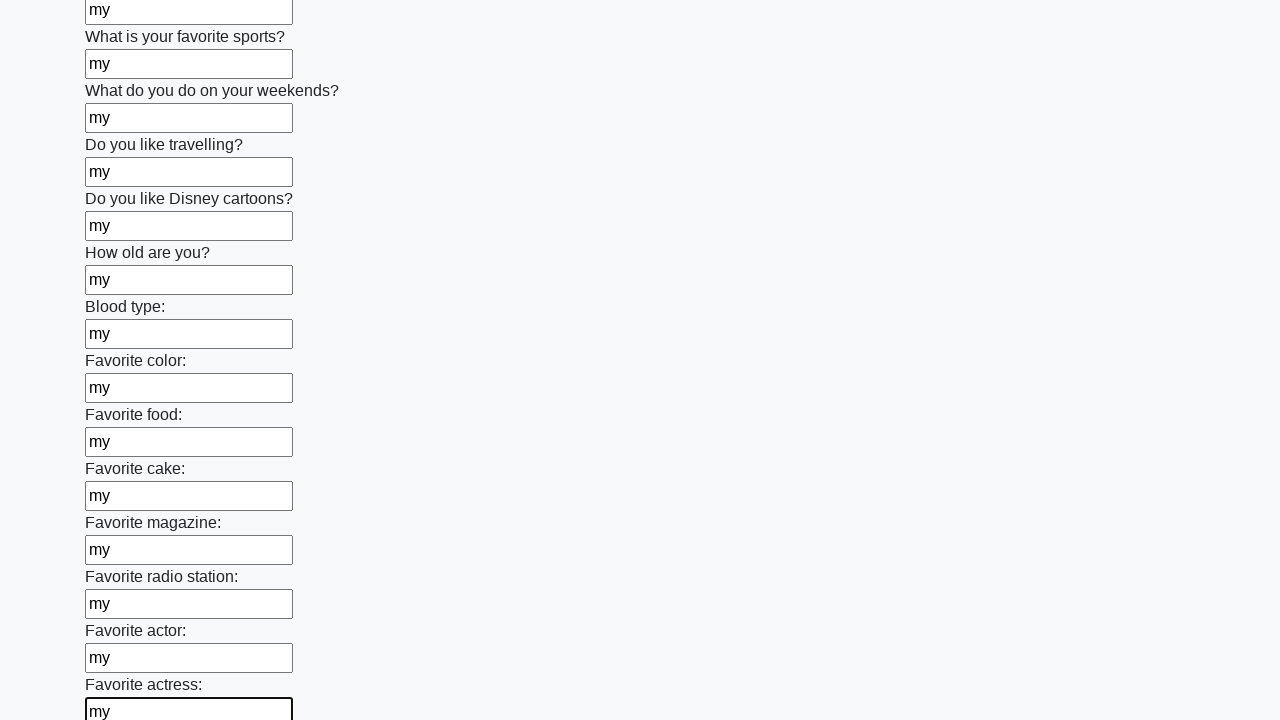

Filled input field with 'my' on .first_block input >> nth=26
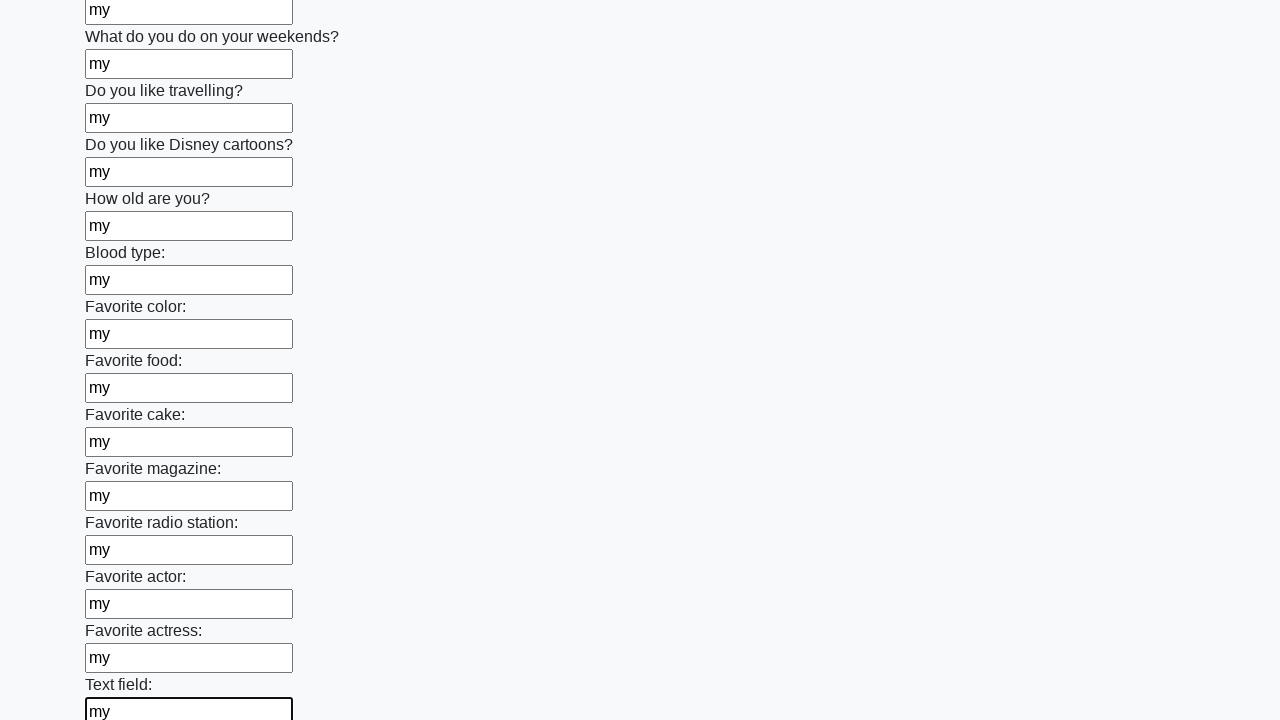

Filled input field with 'my' on .first_block input >> nth=27
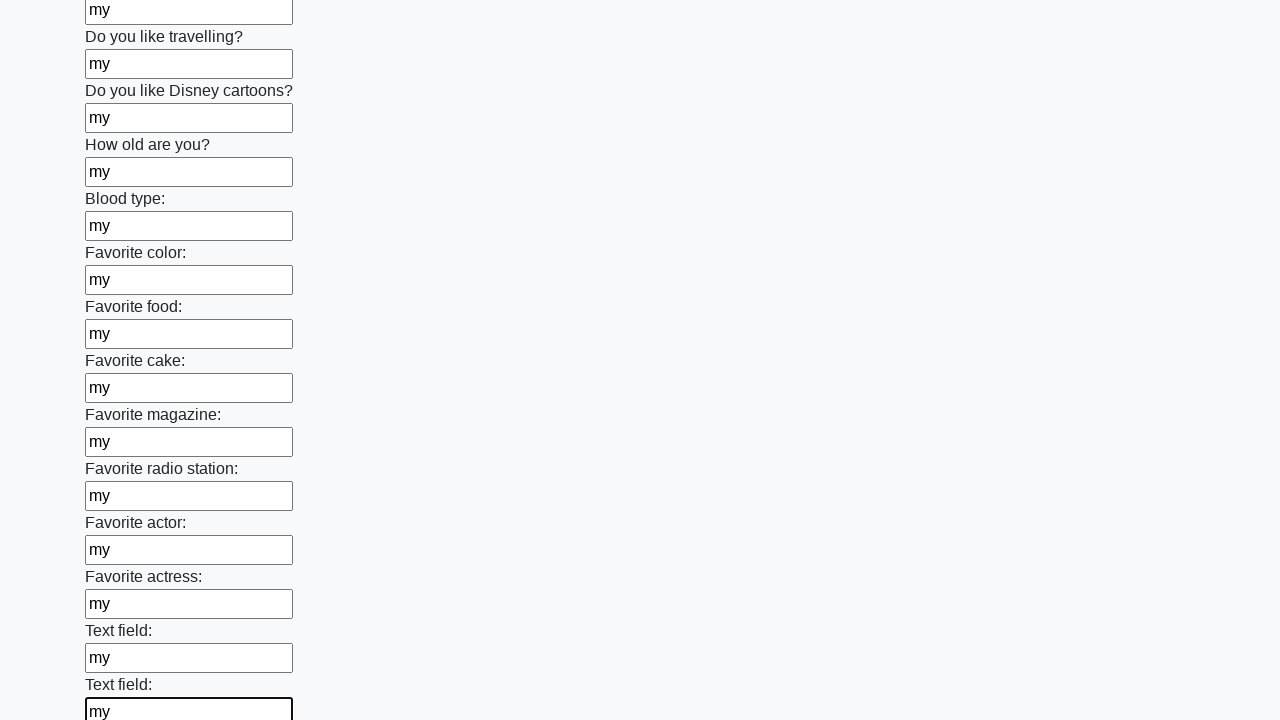

Filled input field with 'my' on .first_block input >> nth=28
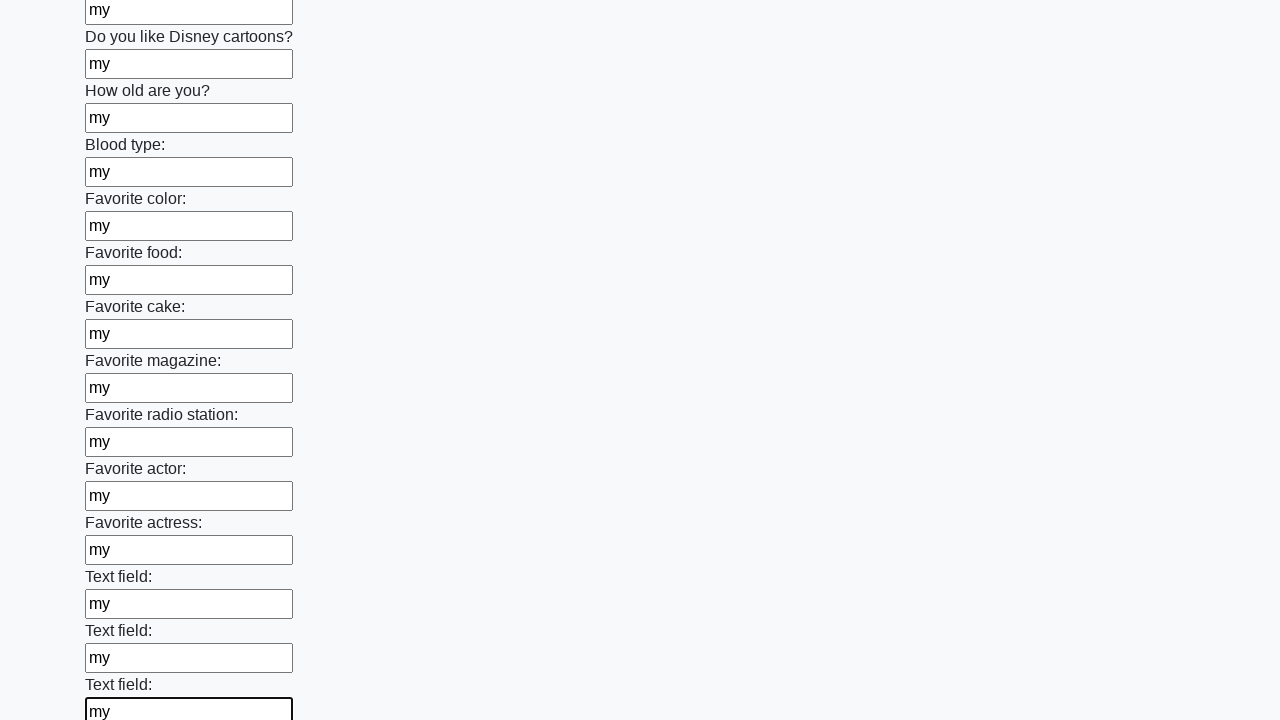

Filled input field with 'my' on .first_block input >> nth=29
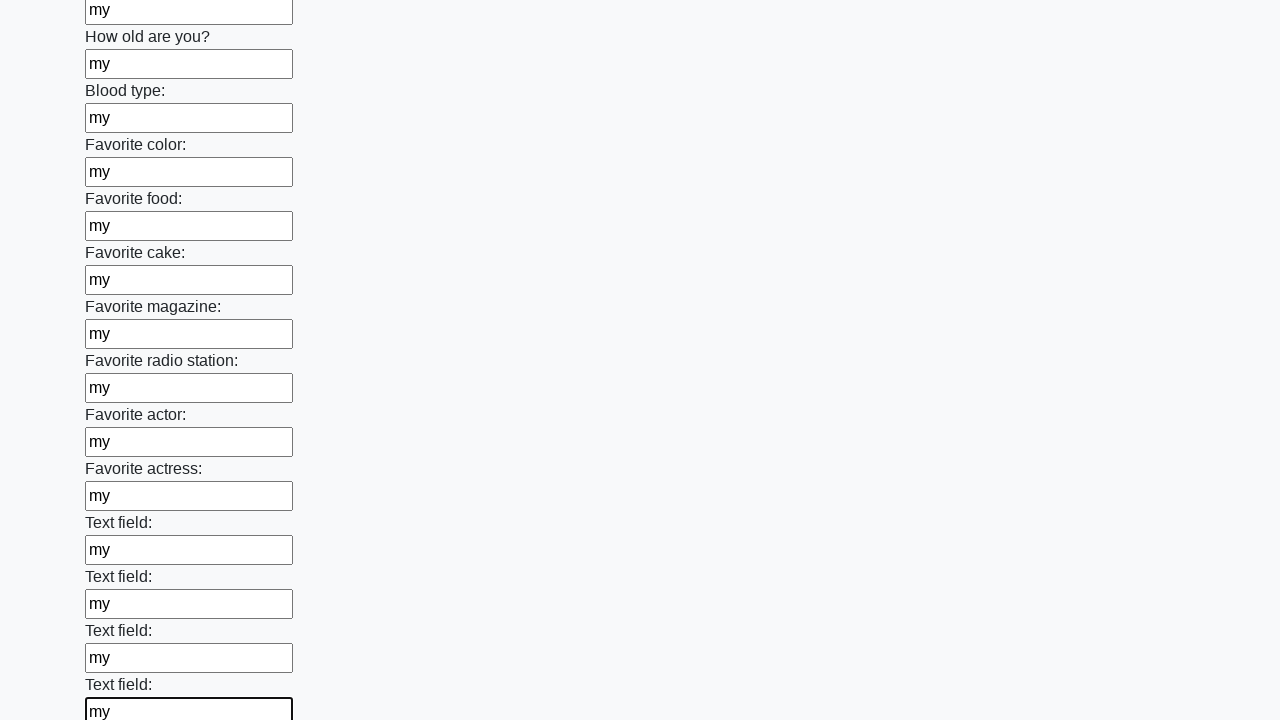

Filled input field with 'my' on .first_block input >> nth=30
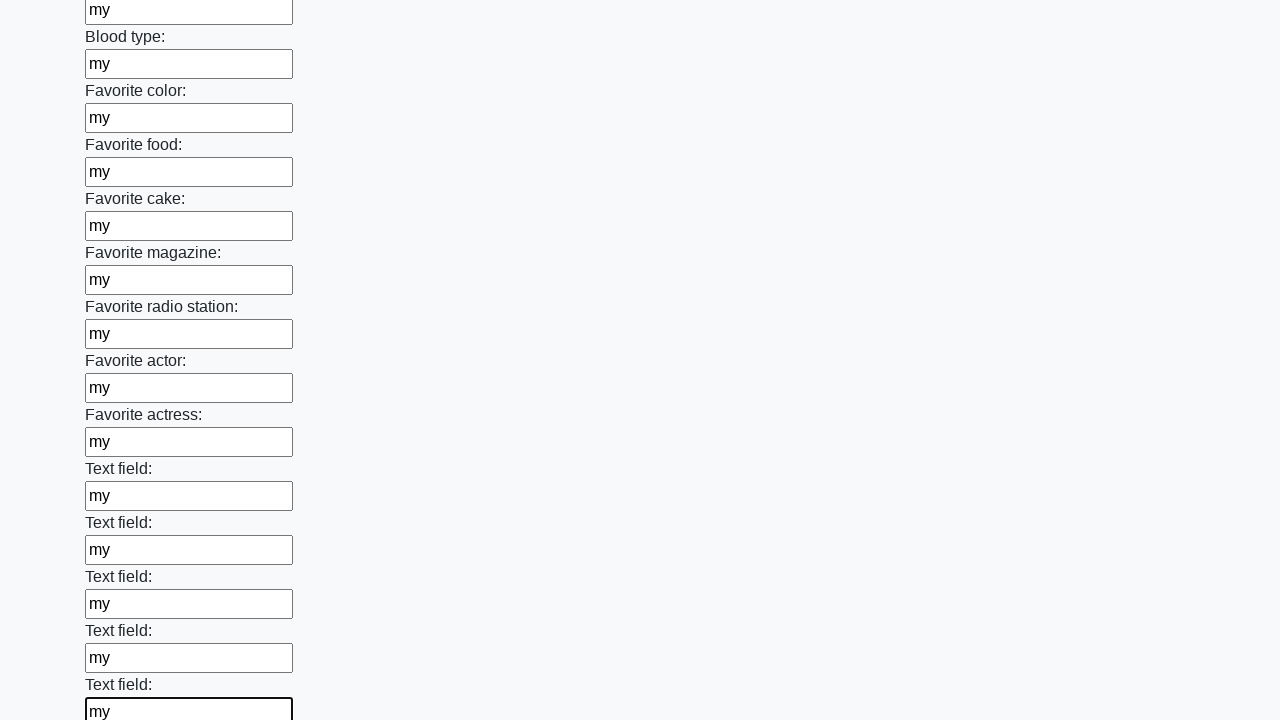

Filled input field with 'my' on .first_block input >> nth=31
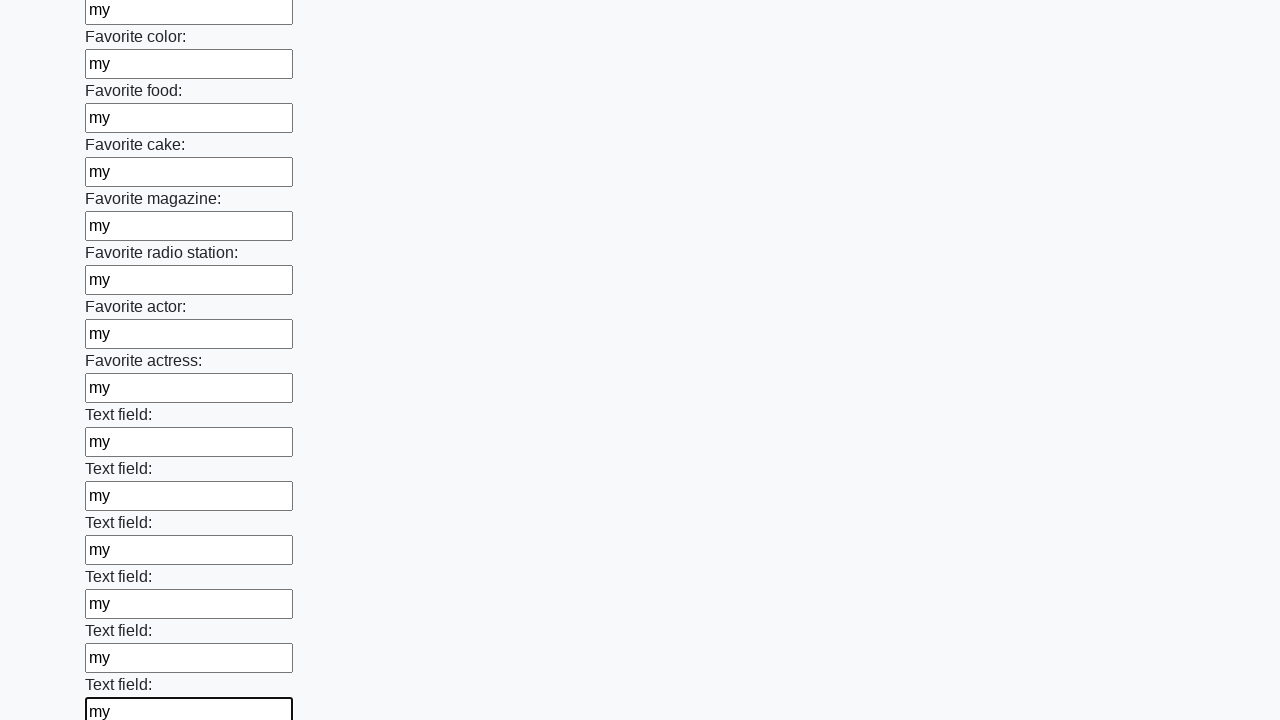

Filled input field with 'my' on .first_block input >> nth=32
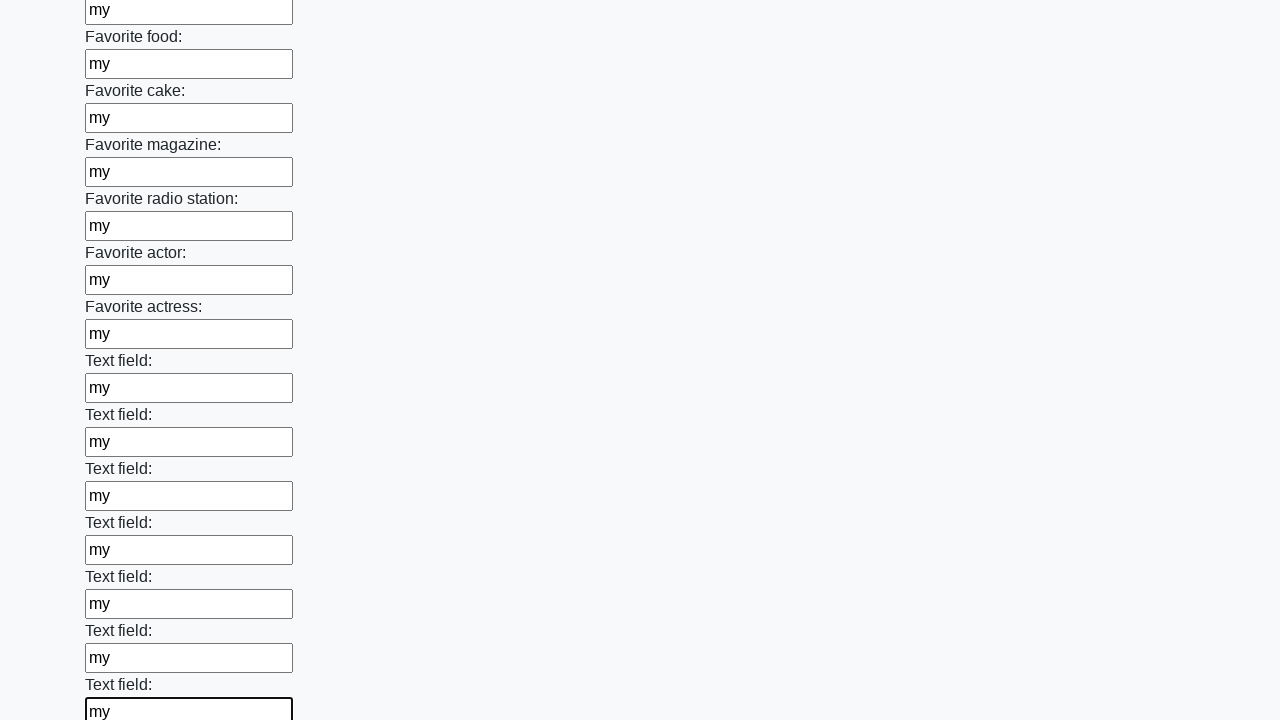

Filled input field with 'my' on .first_block input >> nth=33
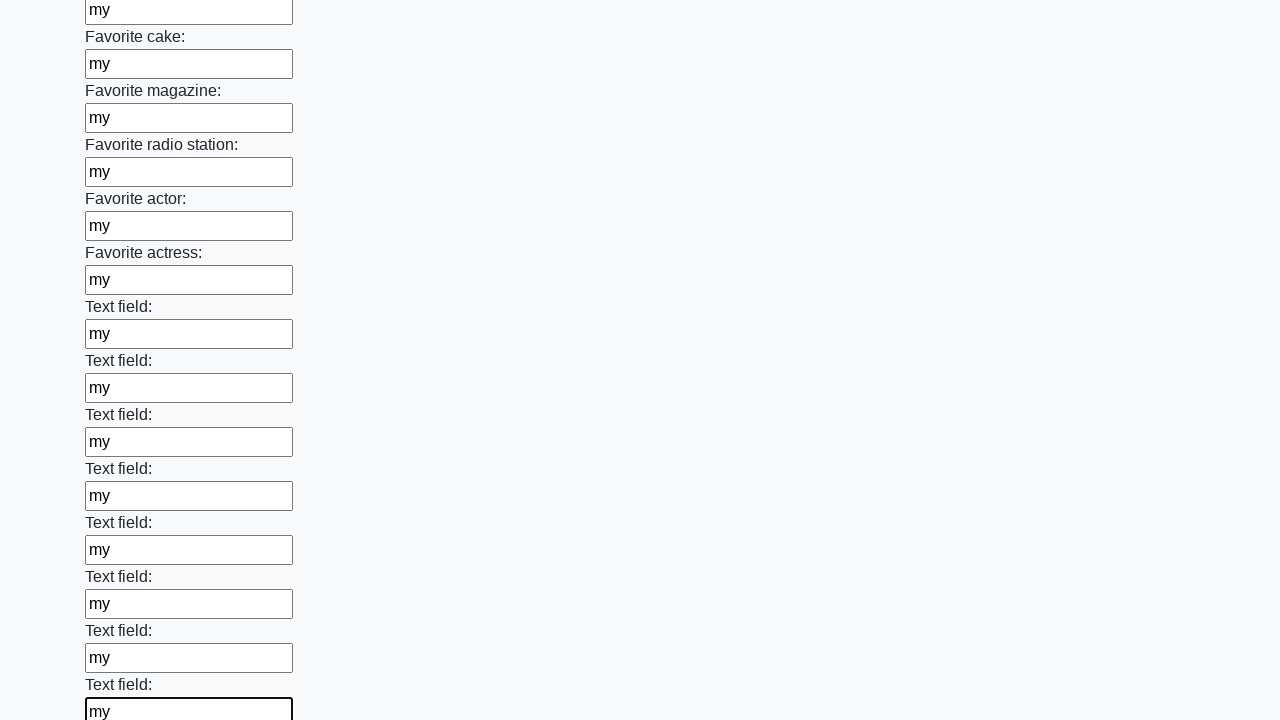

Filled input field with 'my' on .first_block input >> nth=34
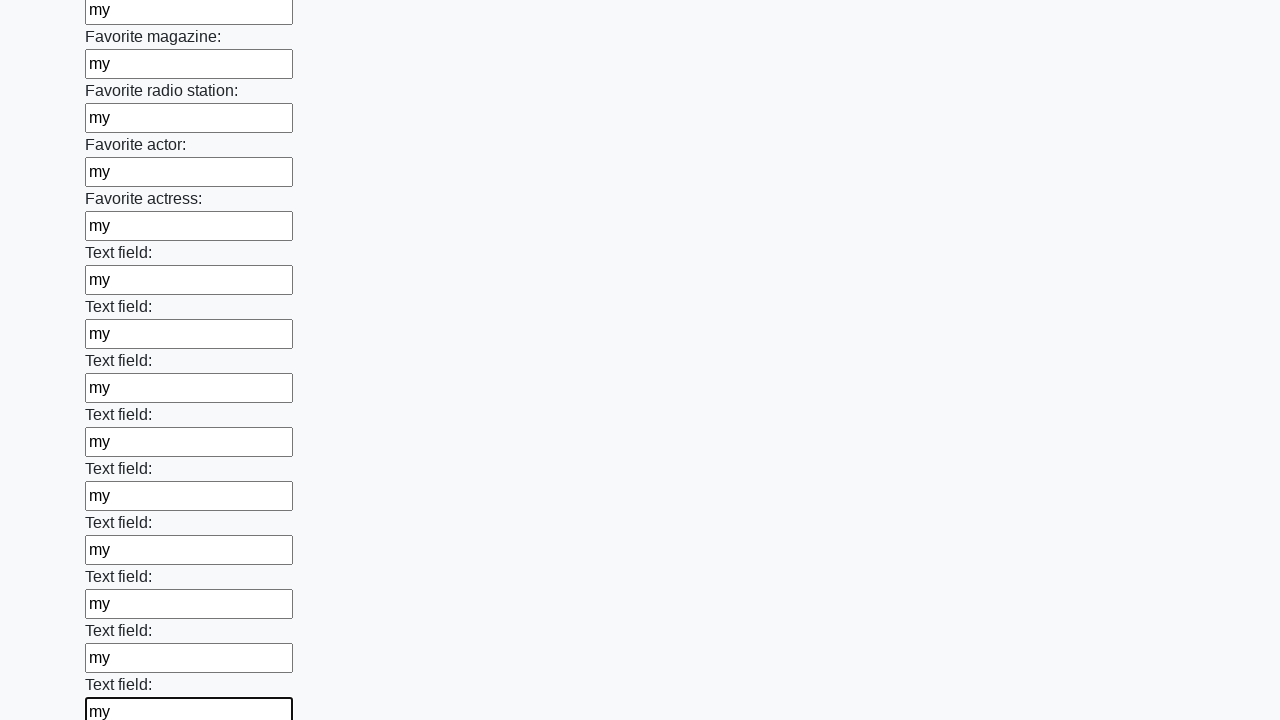

Filled input field with 'my' on .first_block input >> nth=35
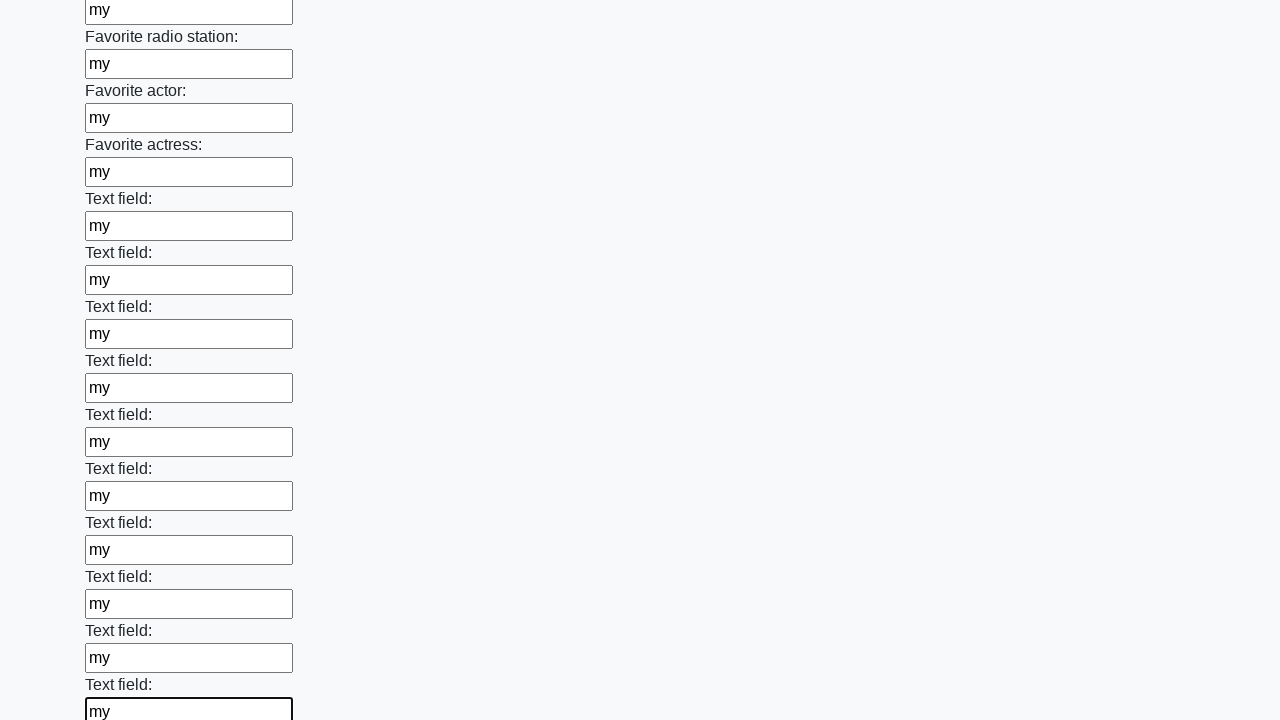

Filled input field with 'my' on .first_block input >> nth=36
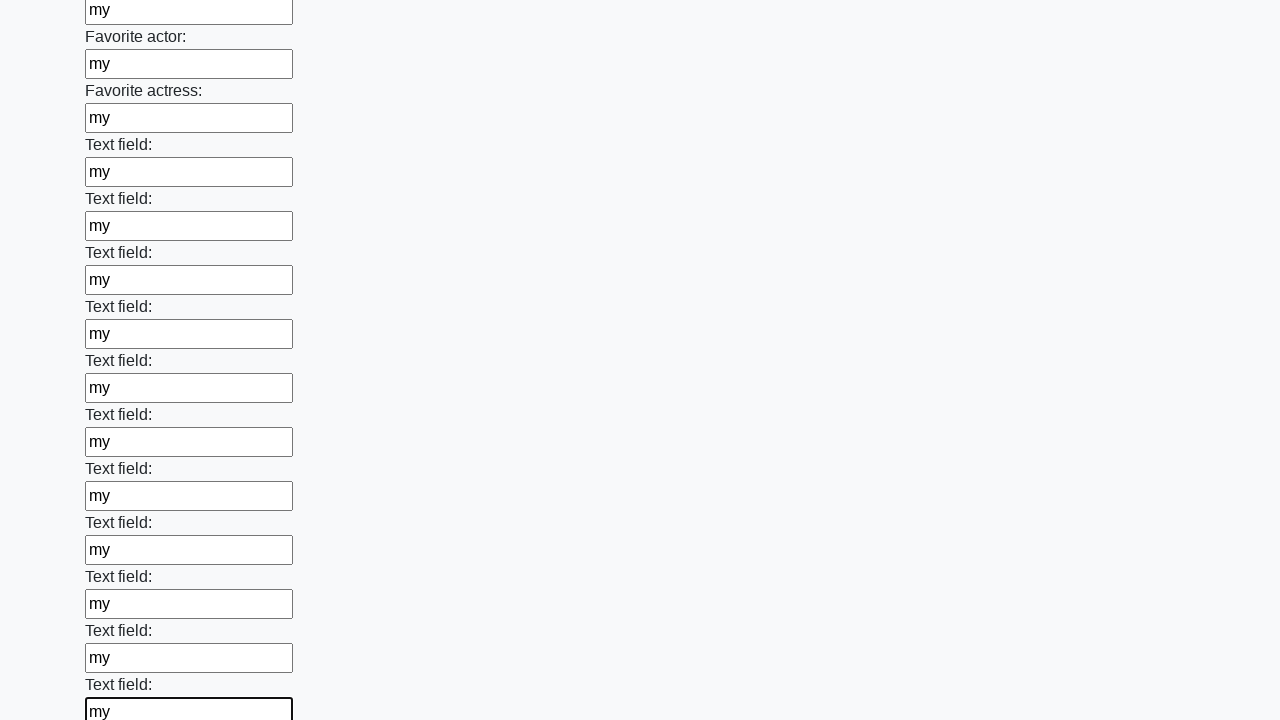

Filled input field with 'my' on .first_block input >> nth=37
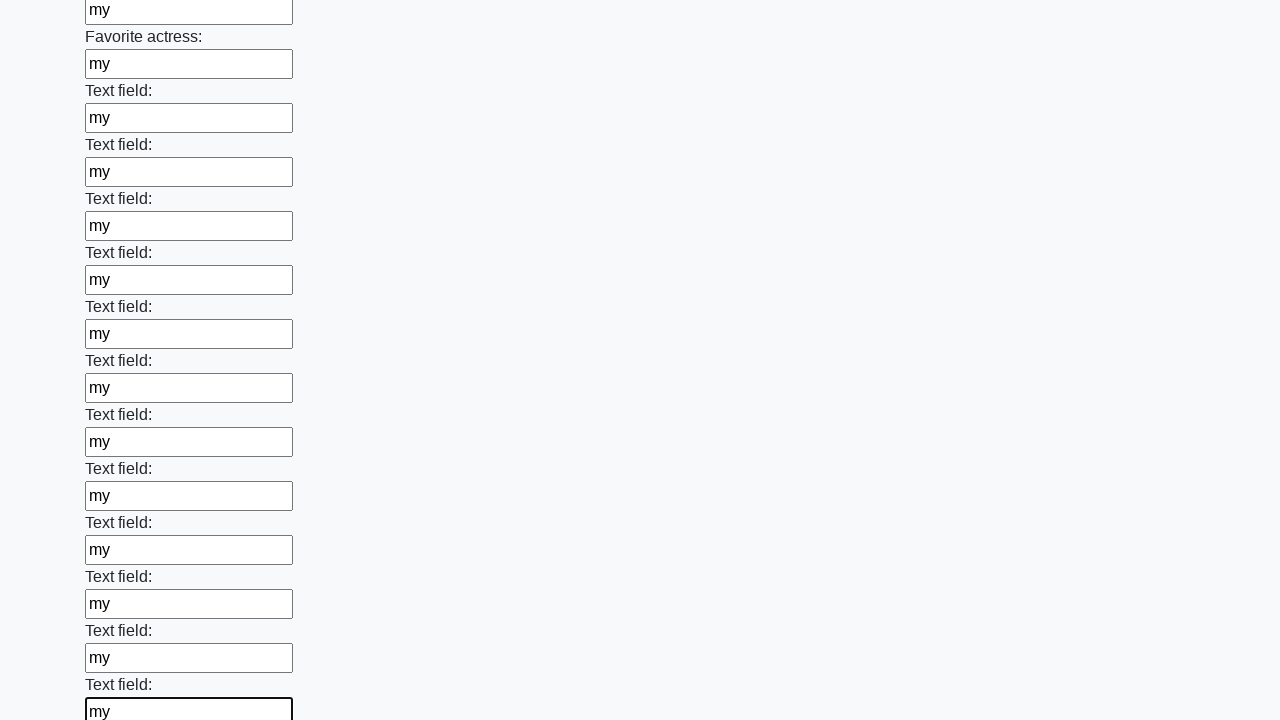

Filled input field with 'my' on .first_block input >> nth=38
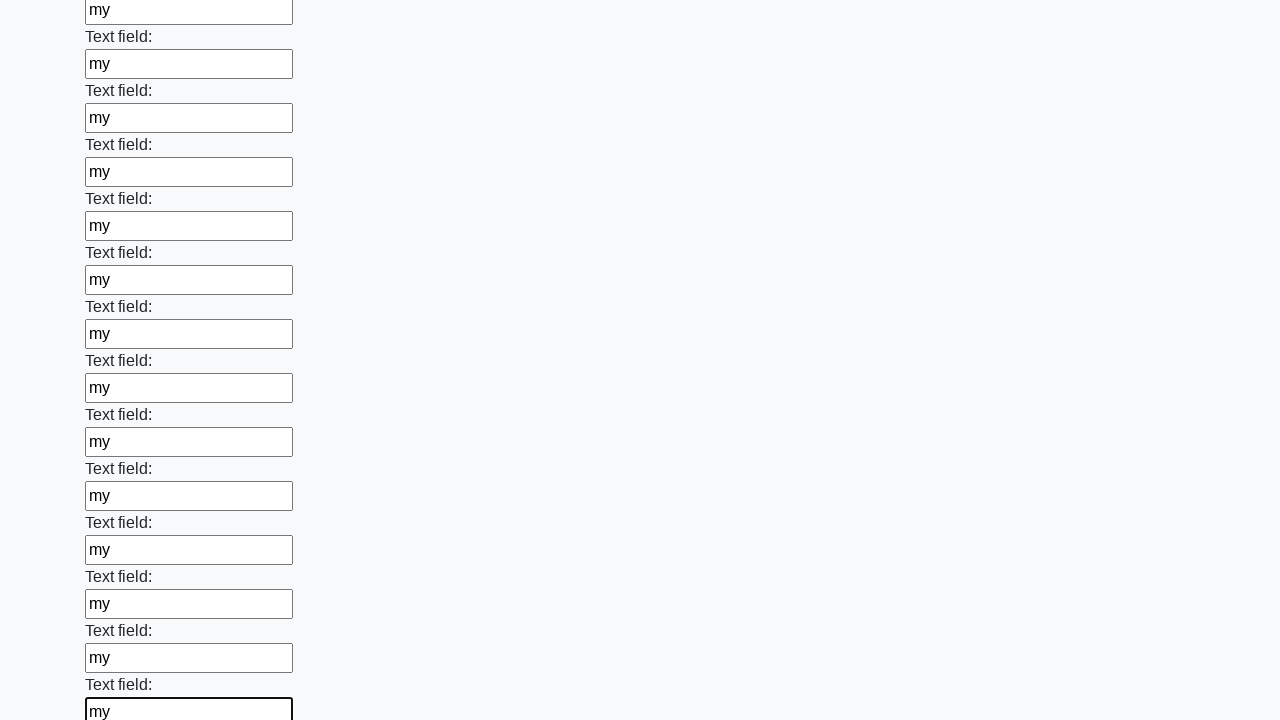

Filled input field with 'my' on .first_block input >> nth=39
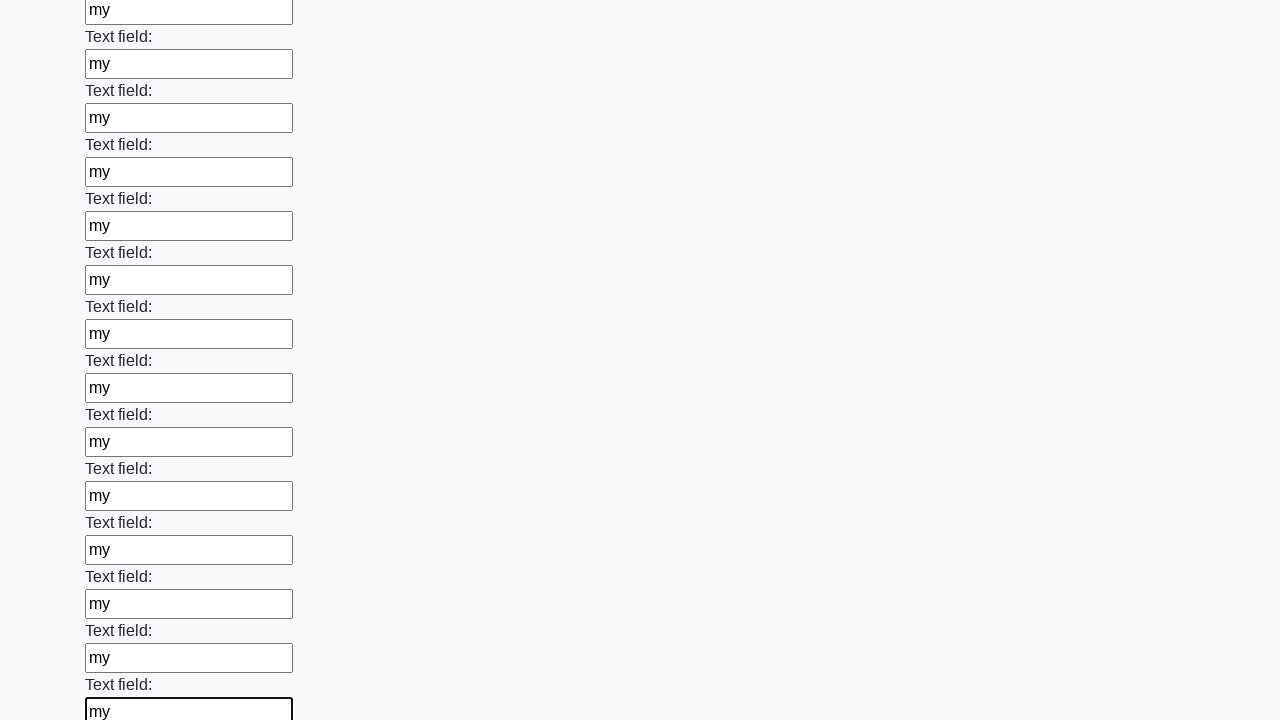

Filled input field with 'my' on .first_block input >> nth=40
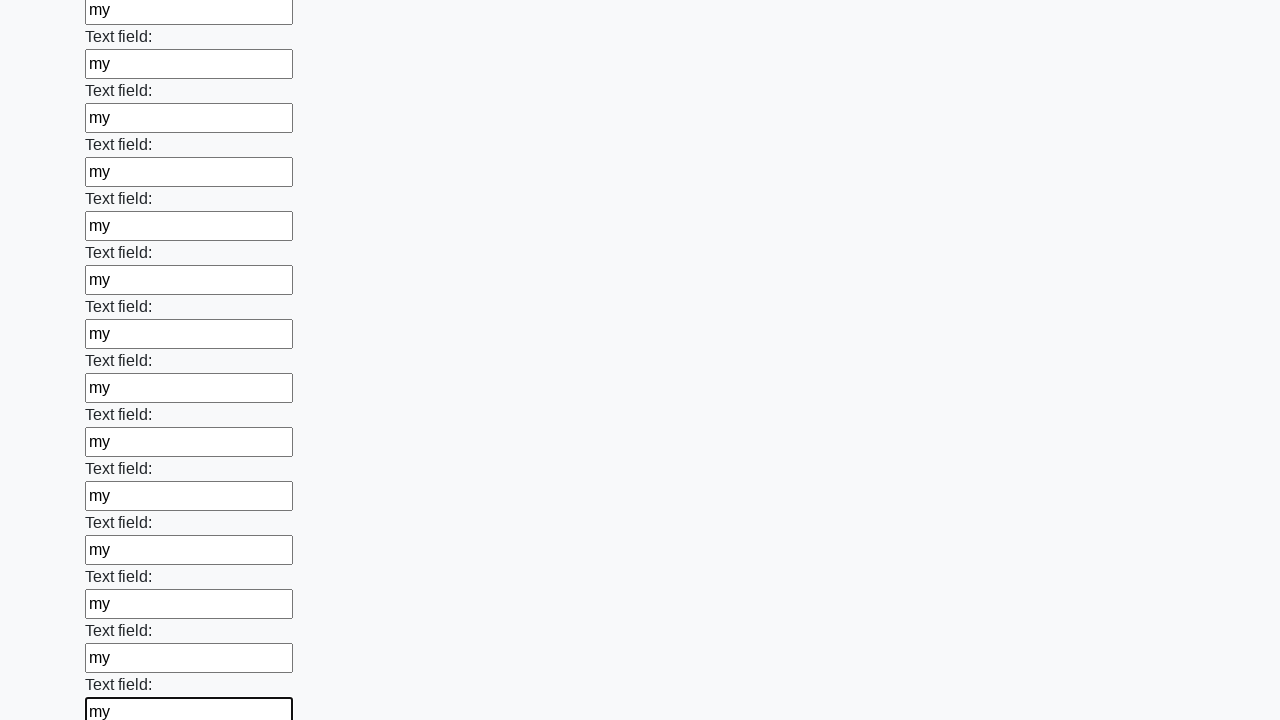

Filled input field with 'my' on .first_block input >> nth=41
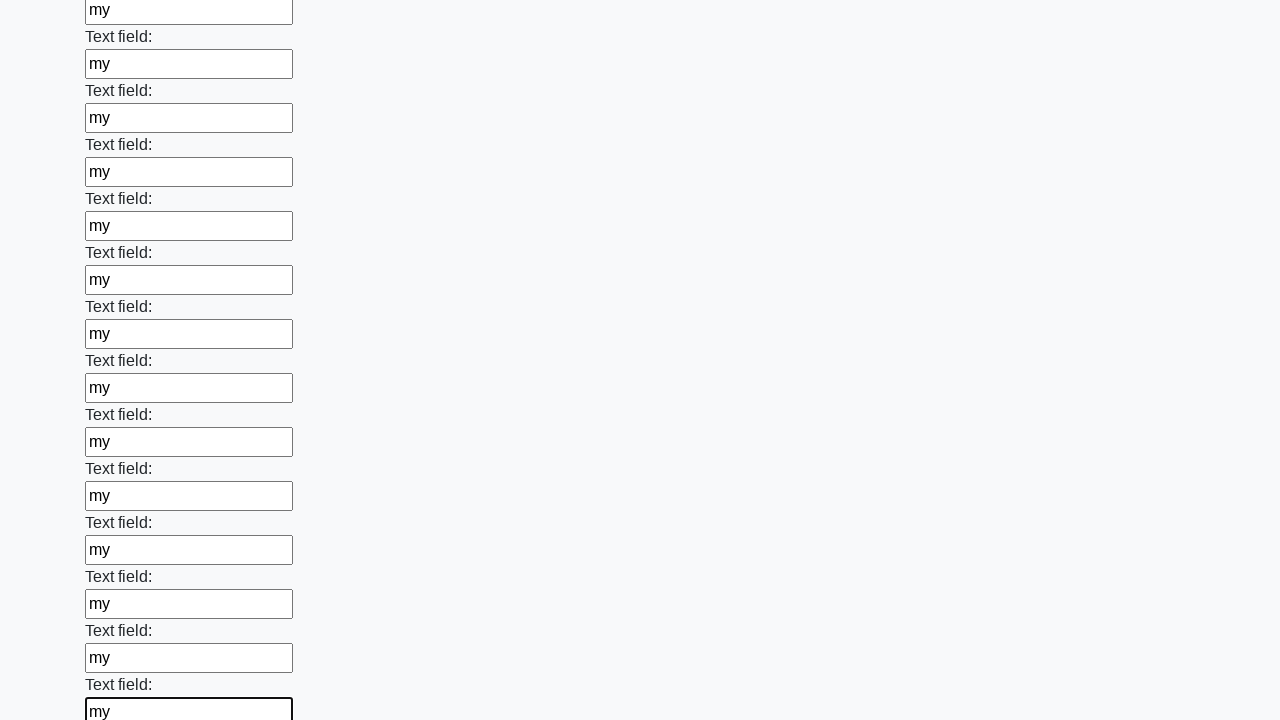

Filled input field with 'my' on .first_block input >> nth=42
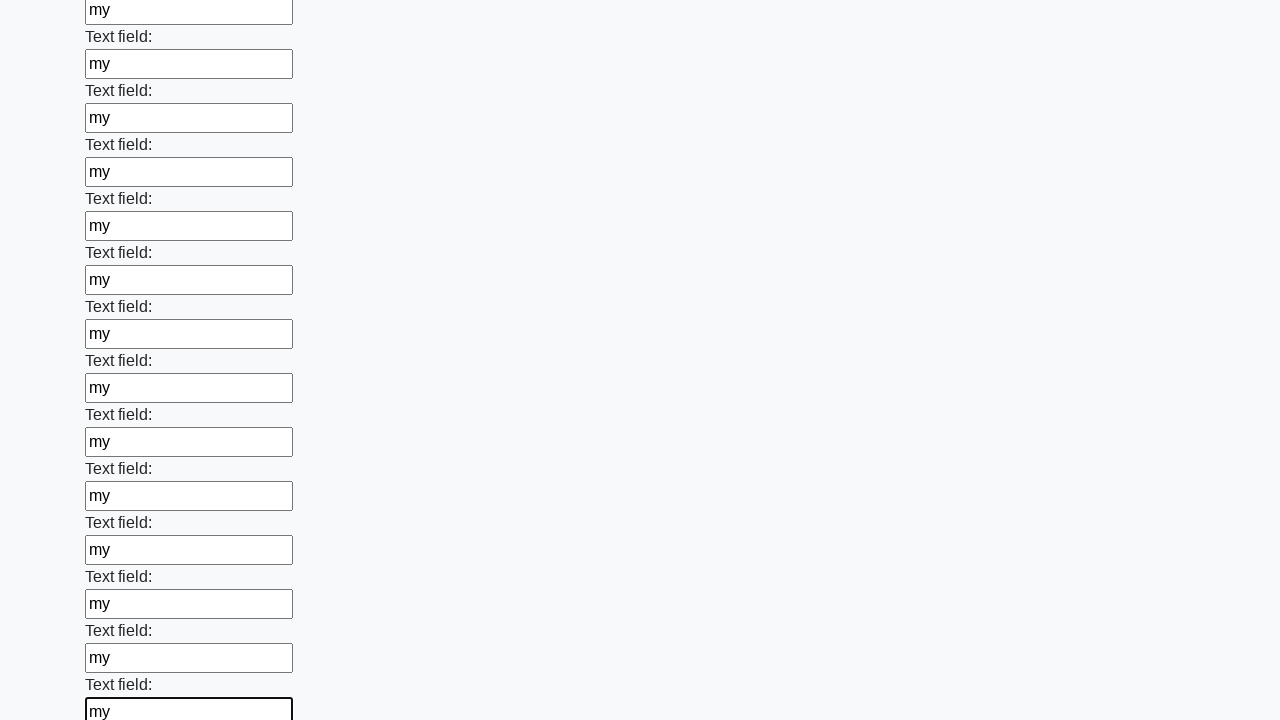

Filled input field with 'my' on .first_block input >> nth=43
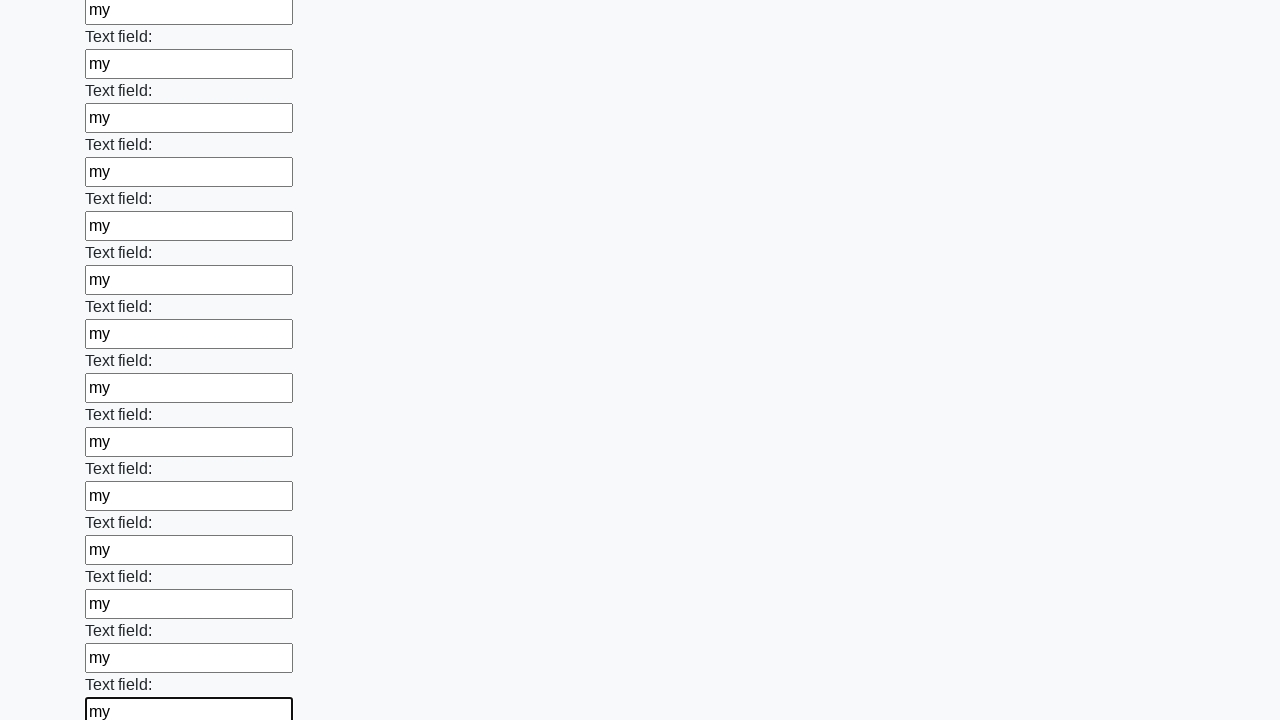

Filled input field with 'my' on .first_block input >> nth=44
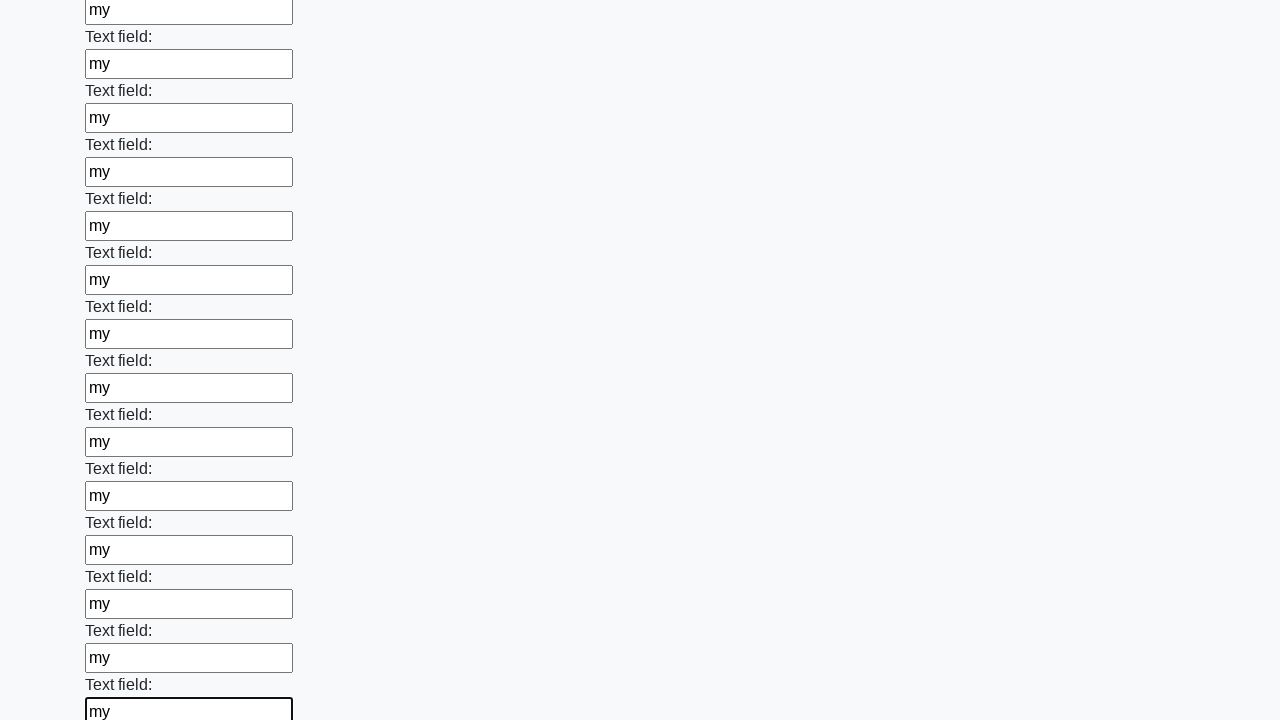

Filled input field with 'my' on .first_block input >> nth=45
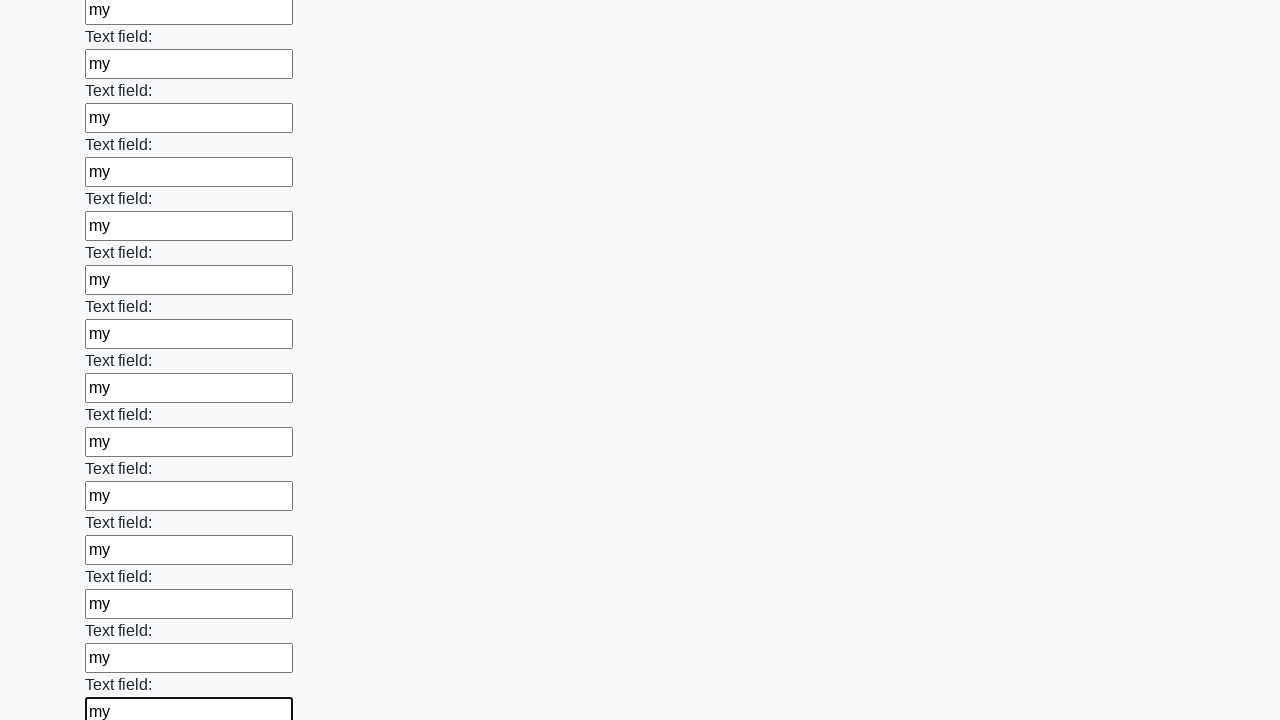

Filled input field with 'my' on .first_block input >> nth=46
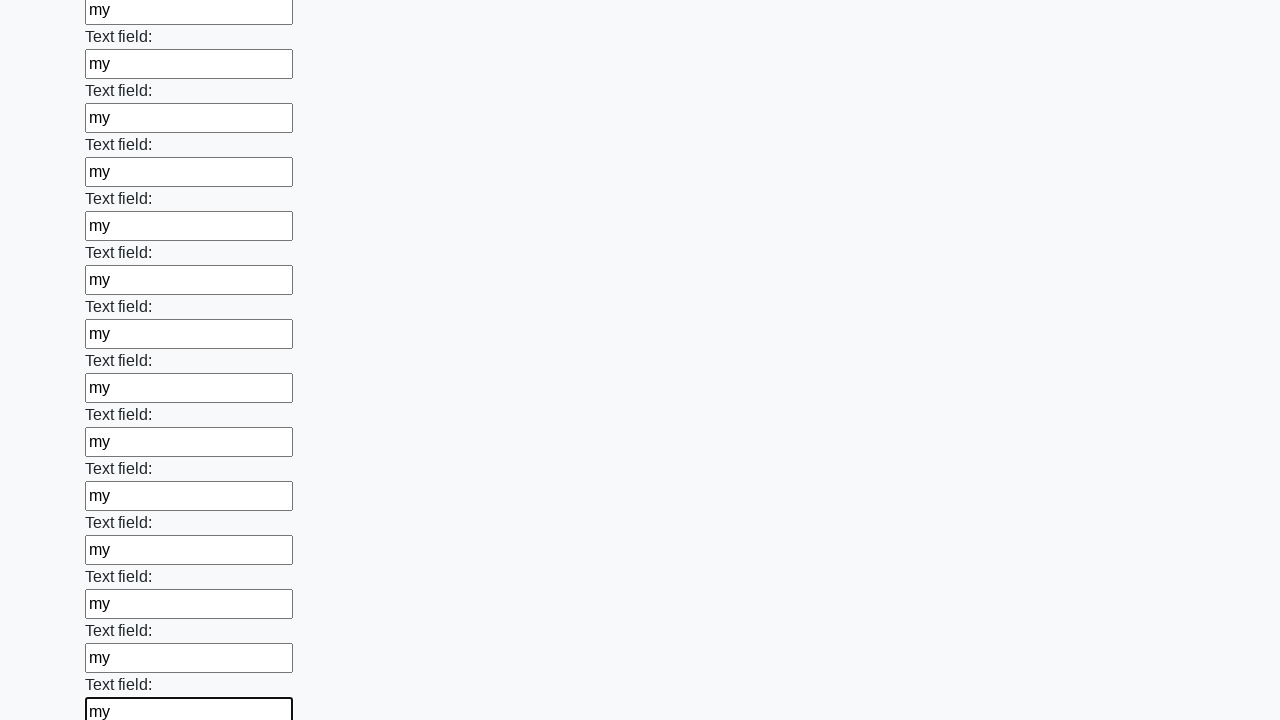

Filled input field with 'my' on .first_block input >> nth=47
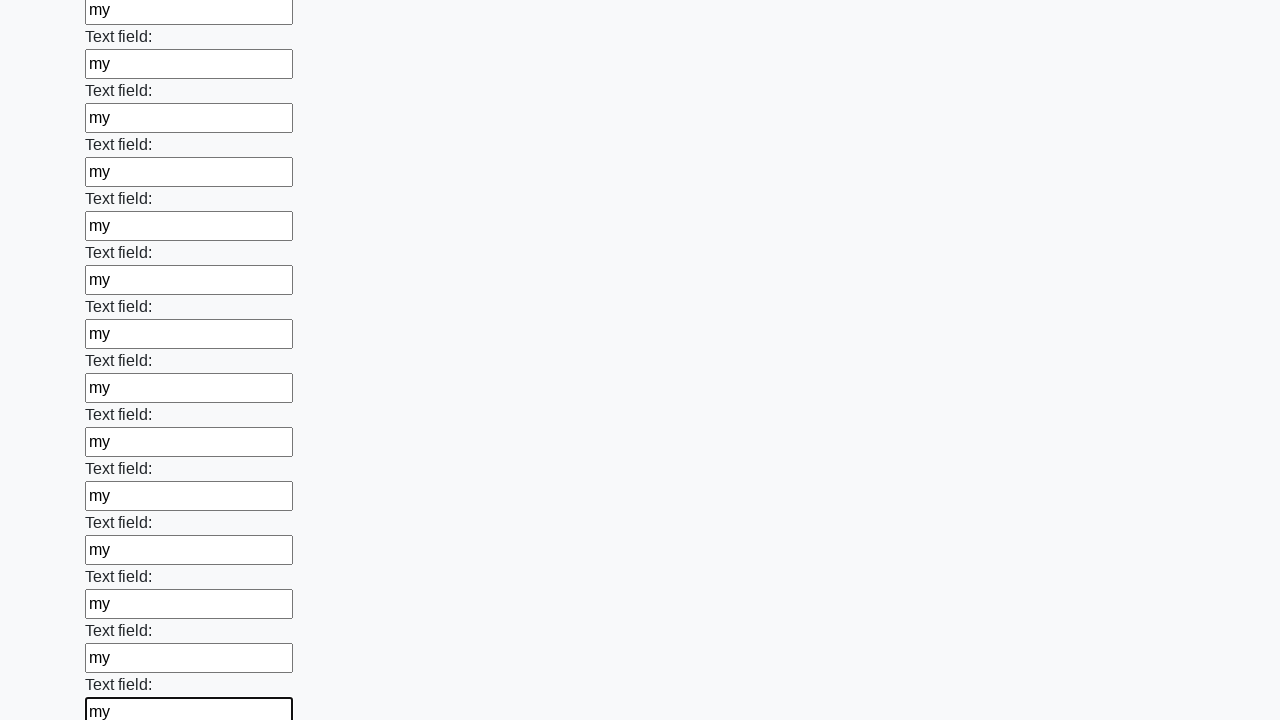

Filled input field with 'my' on .first_block input >> nth=48
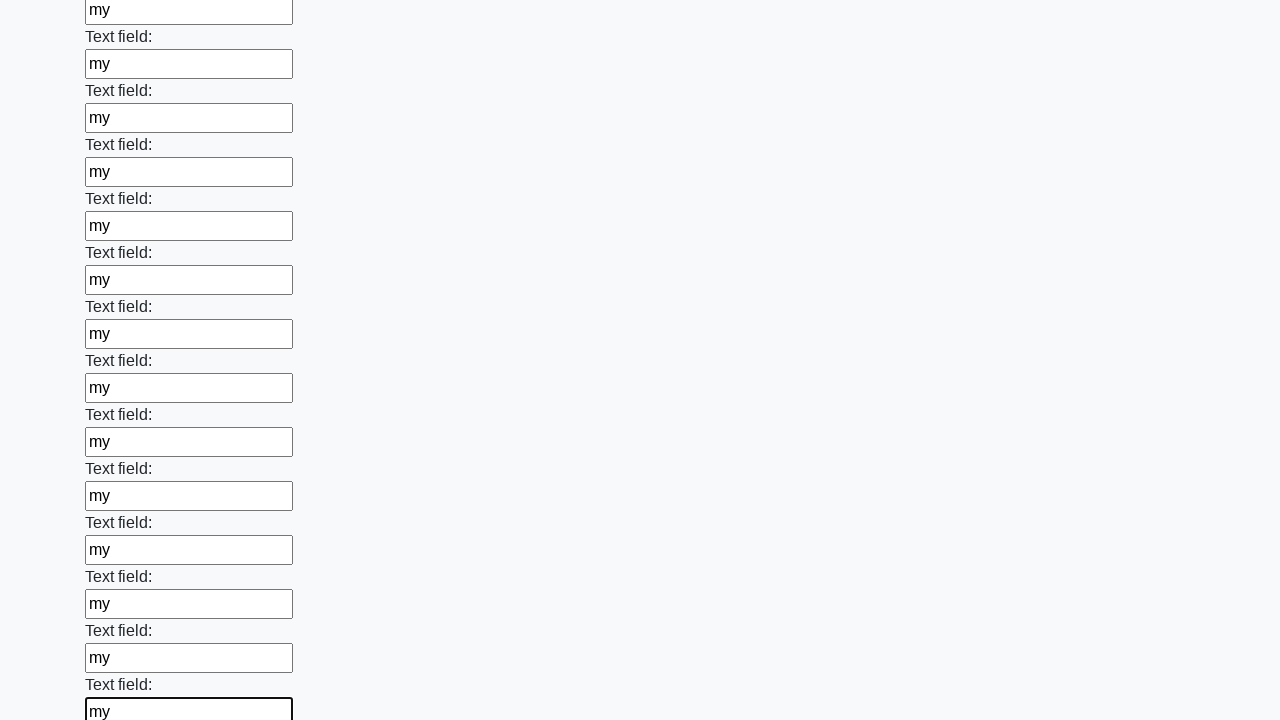

Filled input field with 'my' on .first_block input >> nth=49
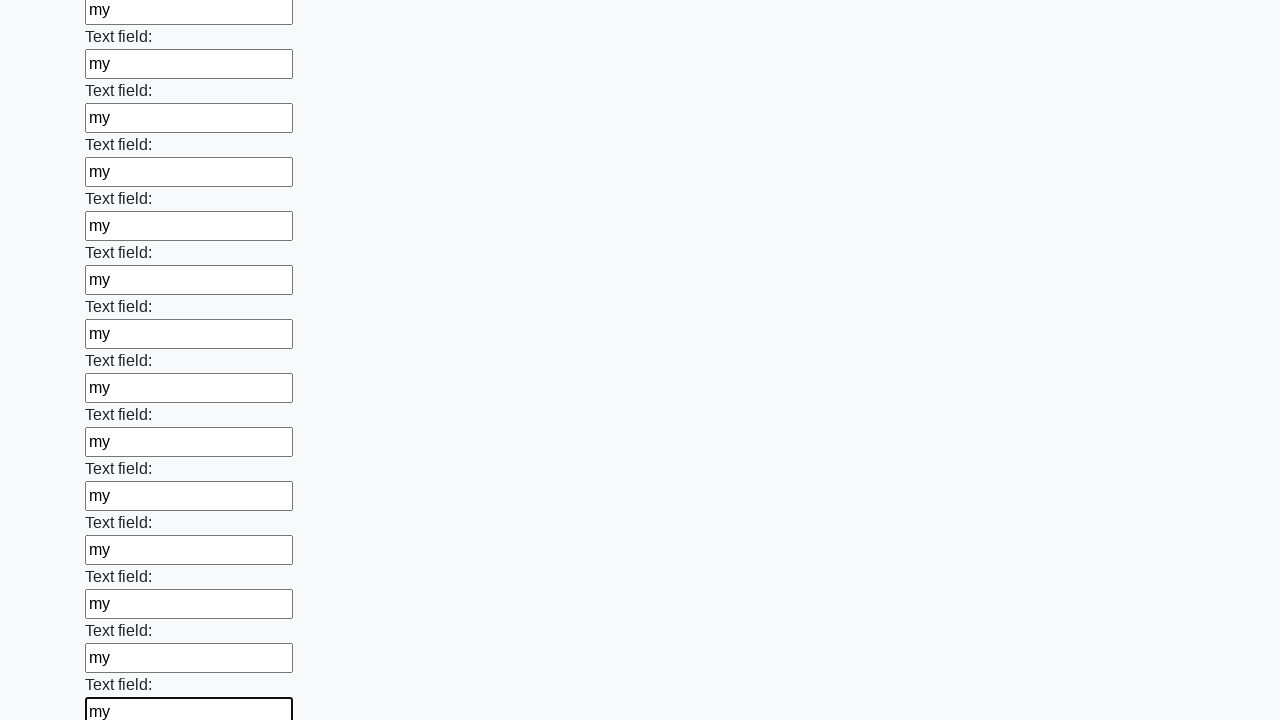

Filled input field with 'my' on .first_block input >> nth=50
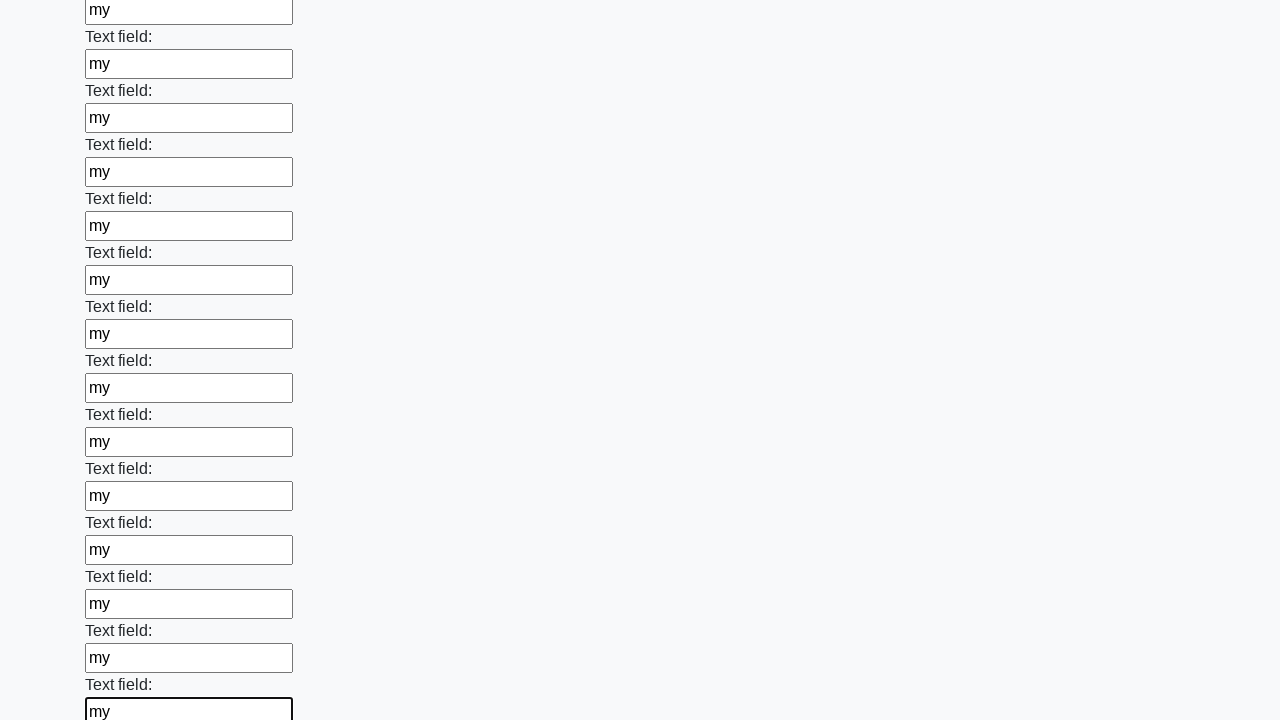

Filled input field with 'my' on .first_block input >> nth=51
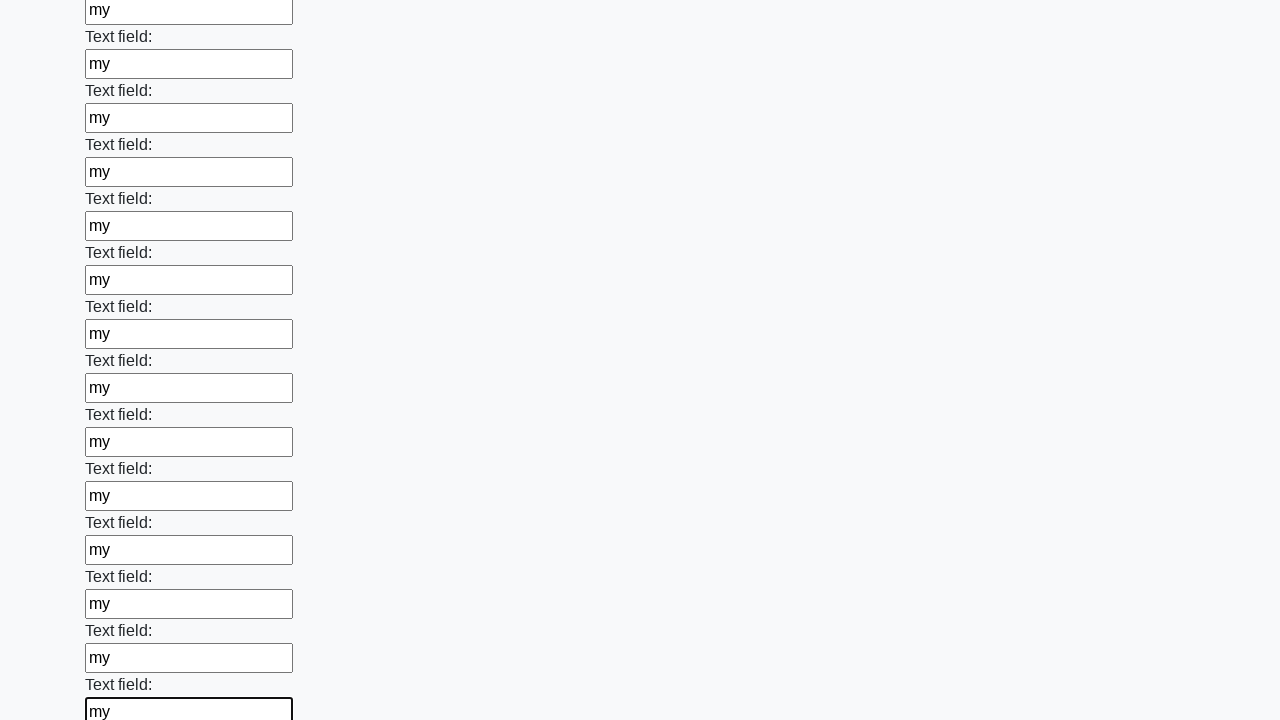

Filled input field with 'my' on .first_block input >> nth=52
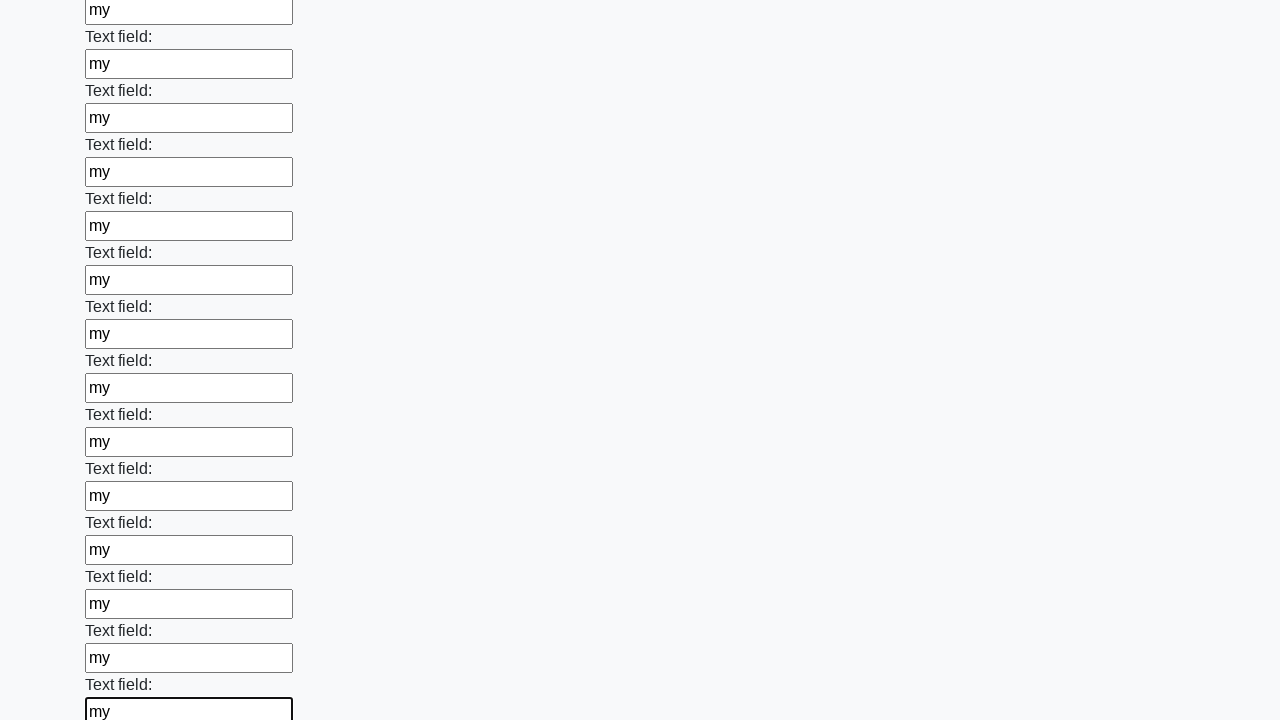

Filled input field with 'my' on .first_block input >> nth=53
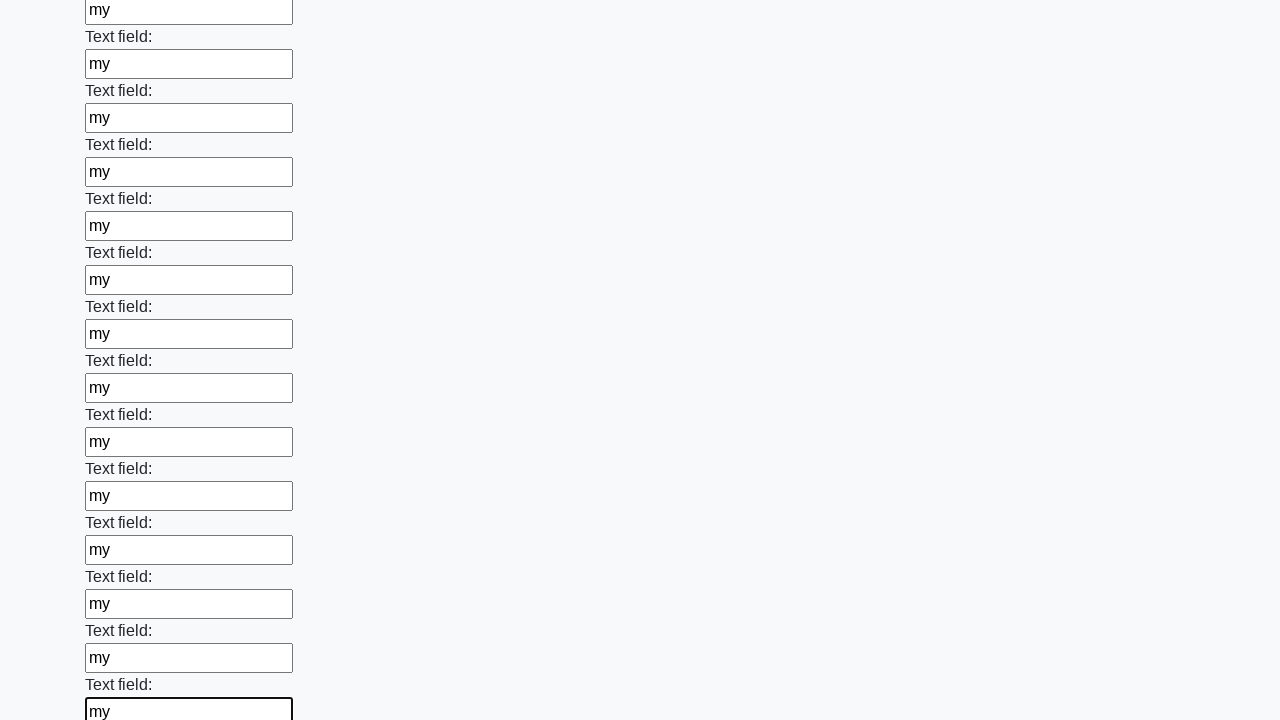

Filled input field with 'my' on .first_block input >> nth=54
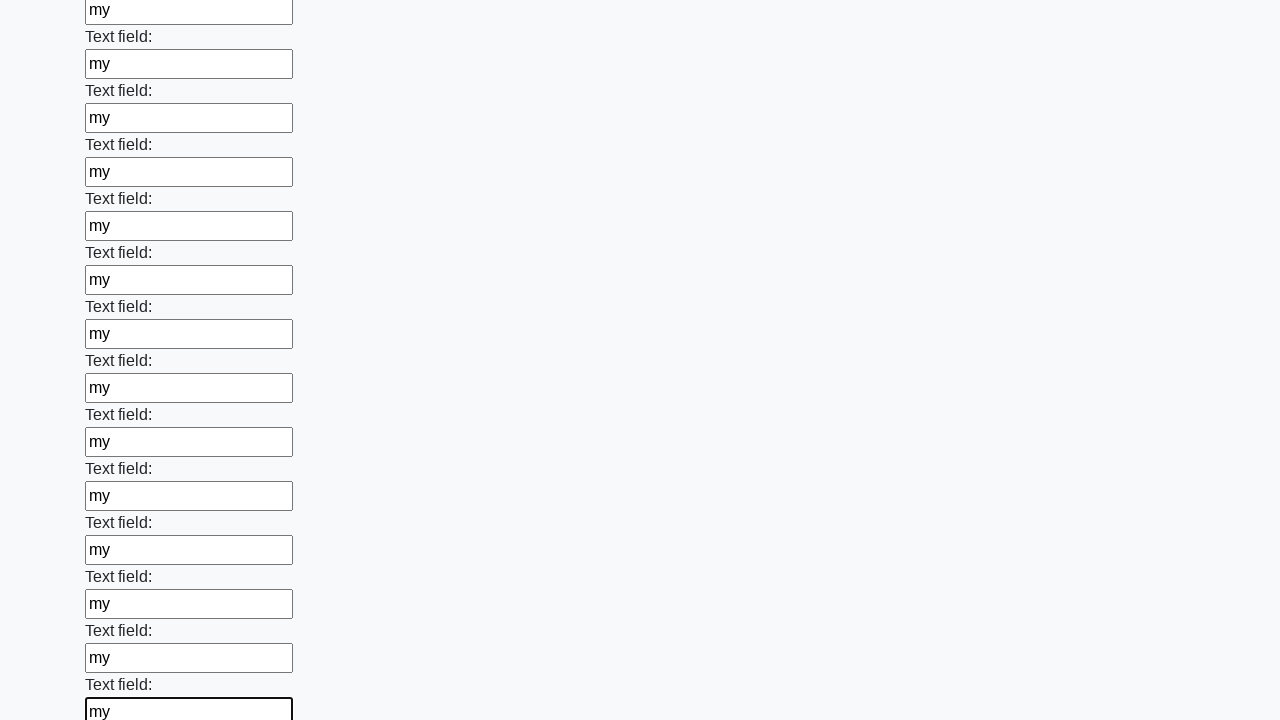

Filled input field with 'my' on .first_block input >> nth=55
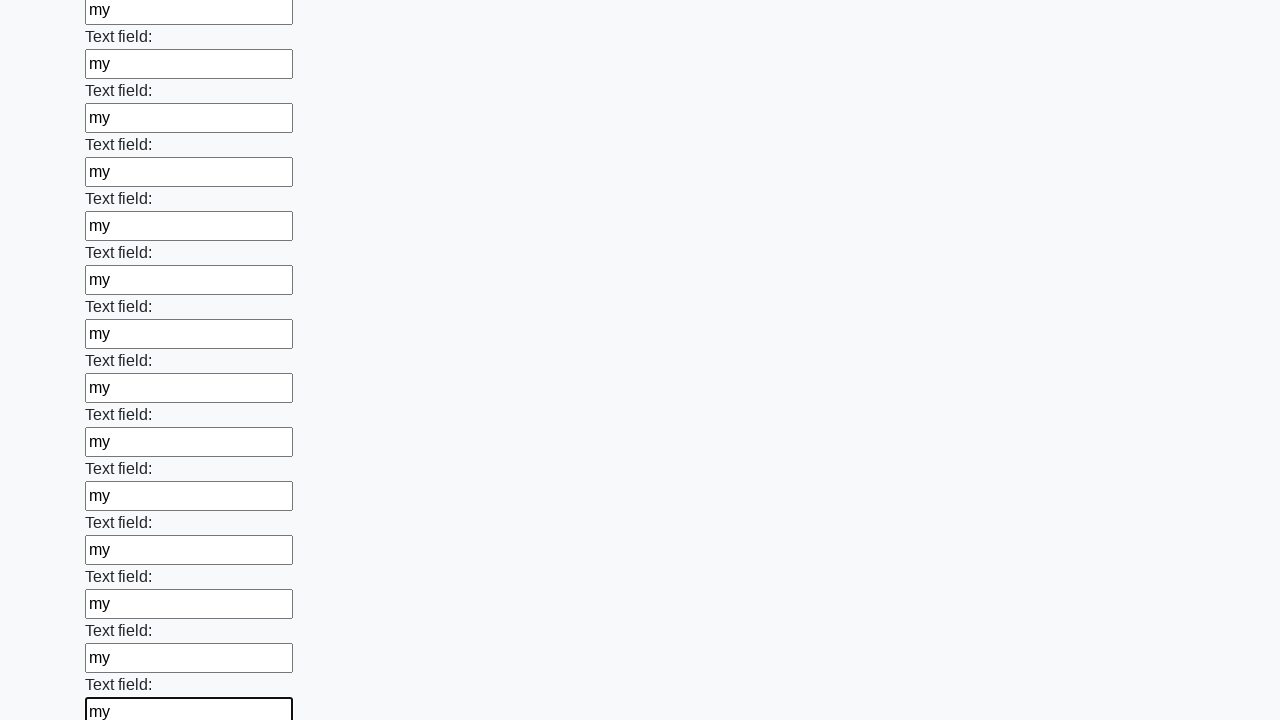

Filled input field with 'my' on .first_block input >> nth=56
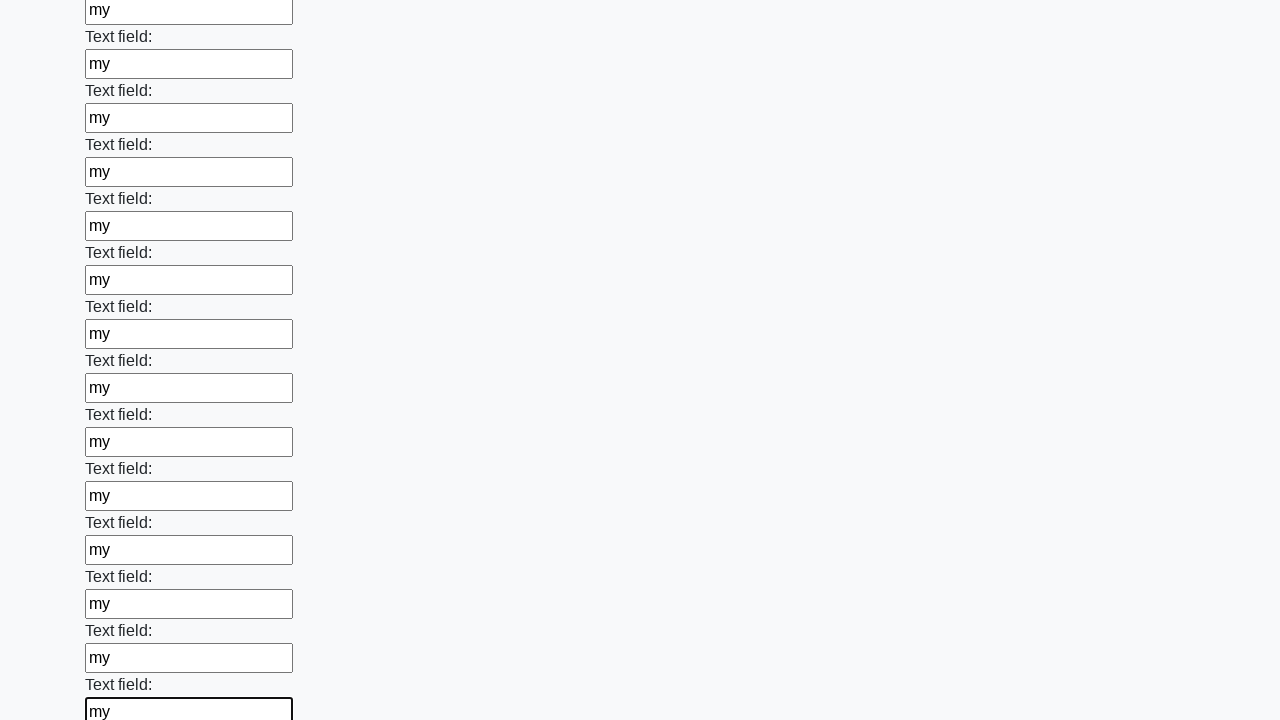

Filled input field with 'my' on .first_block input >> nth=57
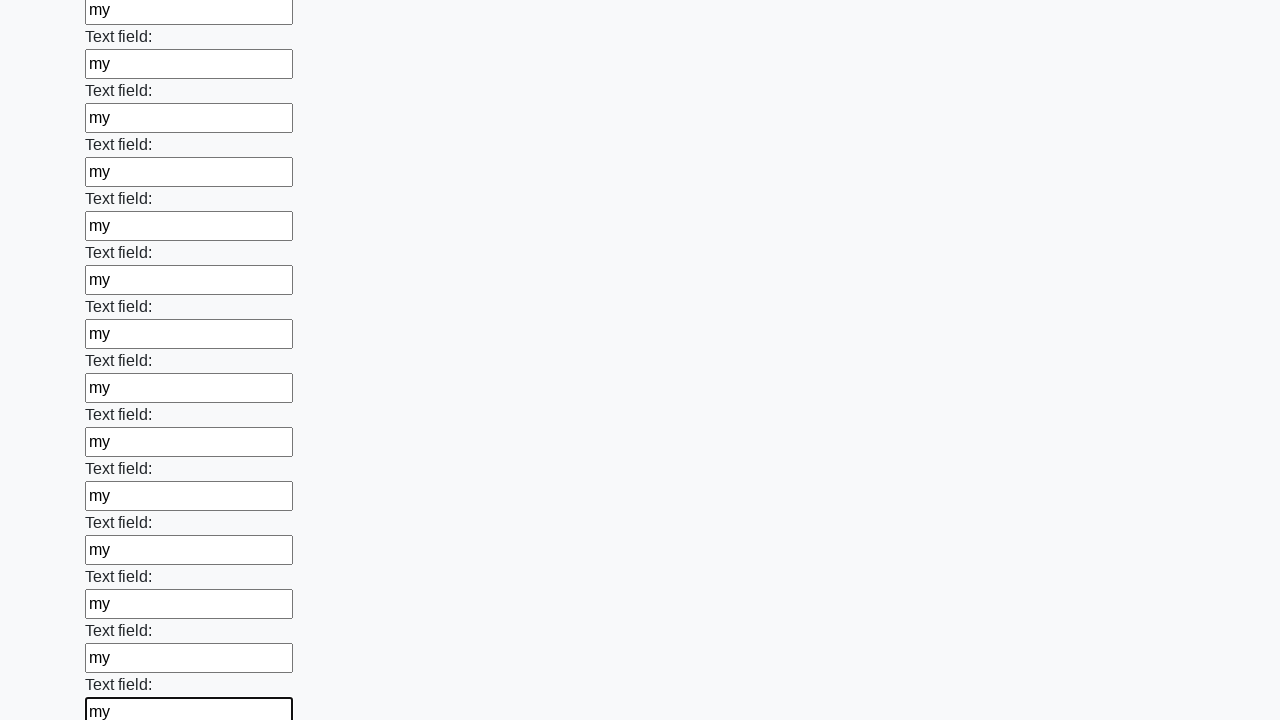

Filled input field with 'my' on .first_block input >> nth=58
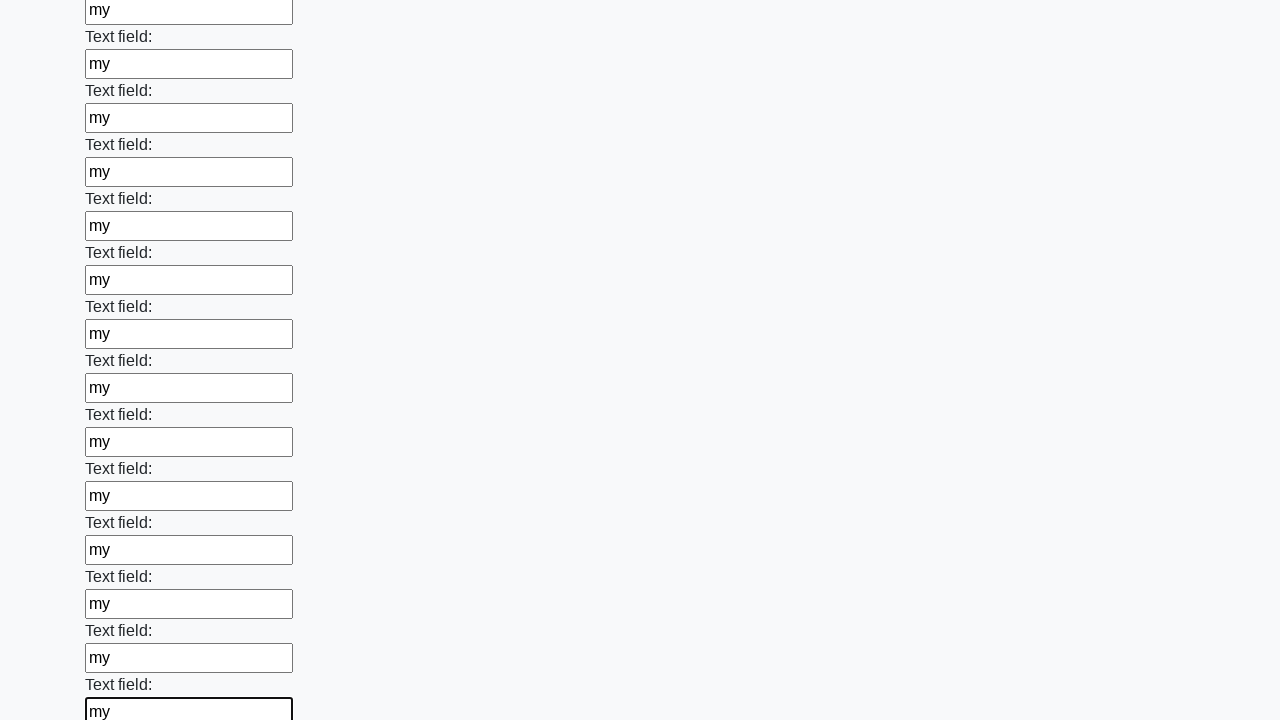

Filled input field with 'my' on .first_block input >> nth=59
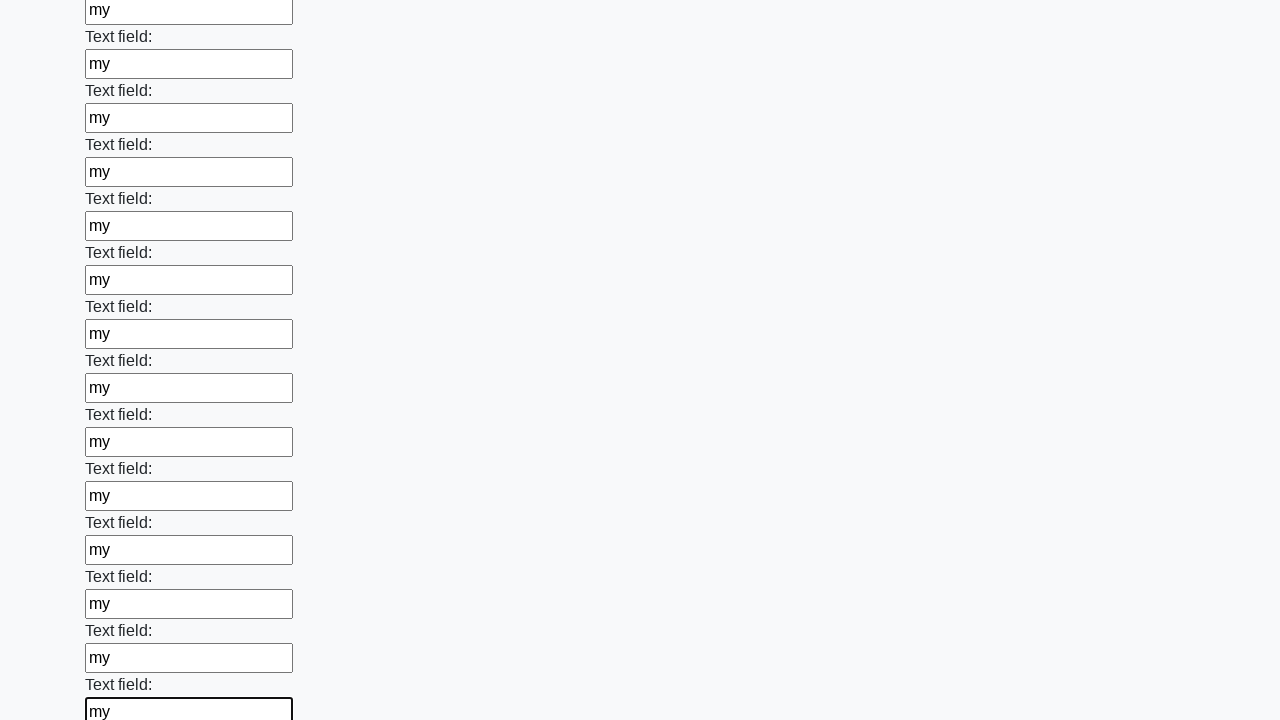

Filled input field with 'my' on .first_block input >> nth=60
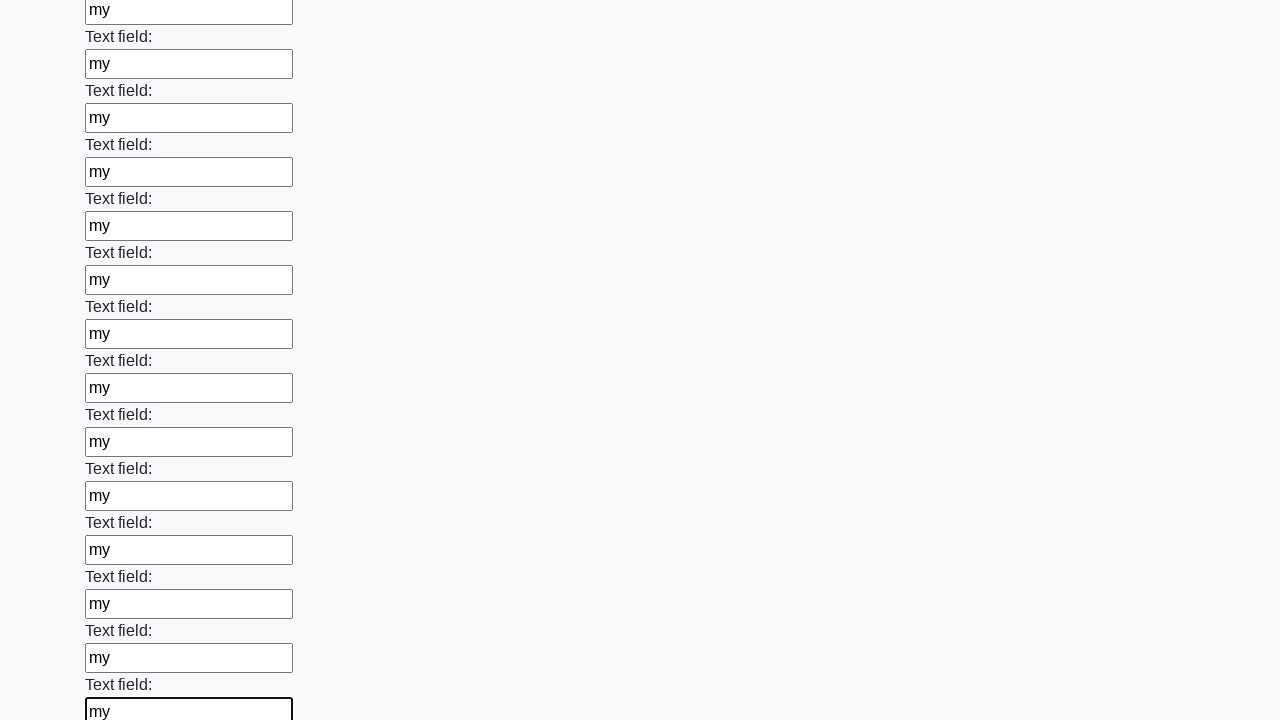

Filled input field with 'my' on .first_block input >> nth=61
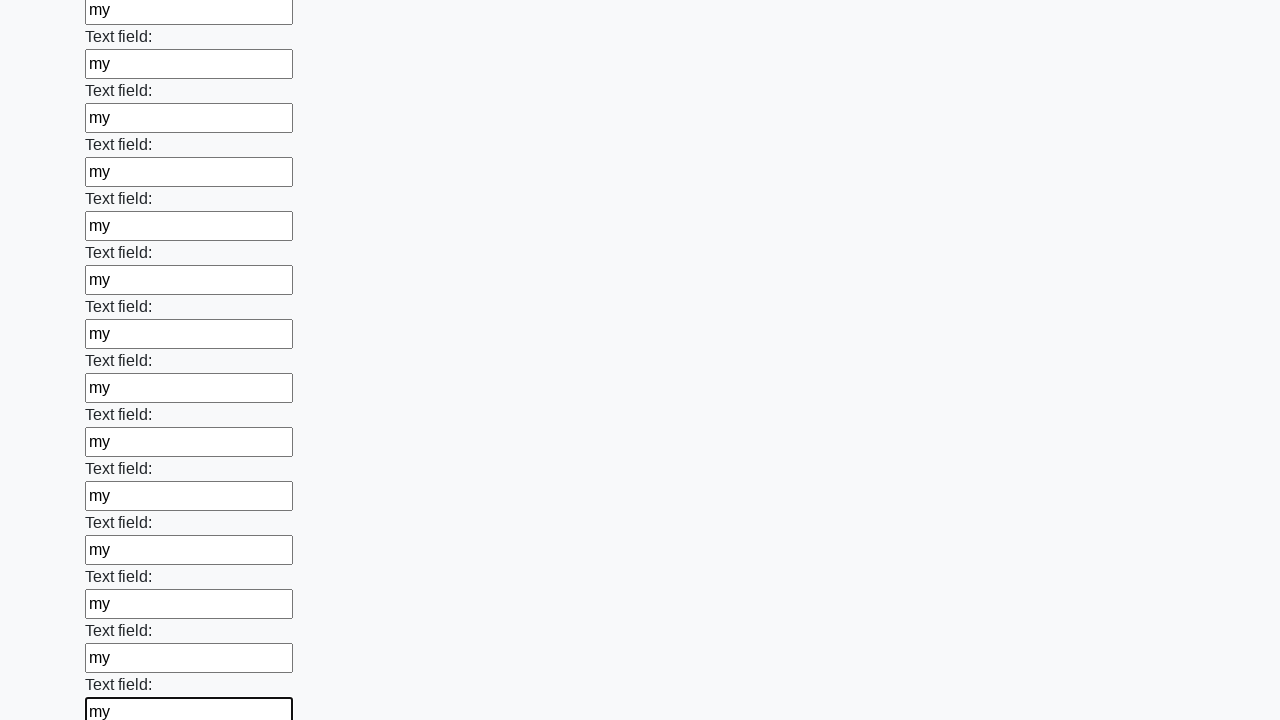

Filled input field with 'my' on .first_block input >> nth=62
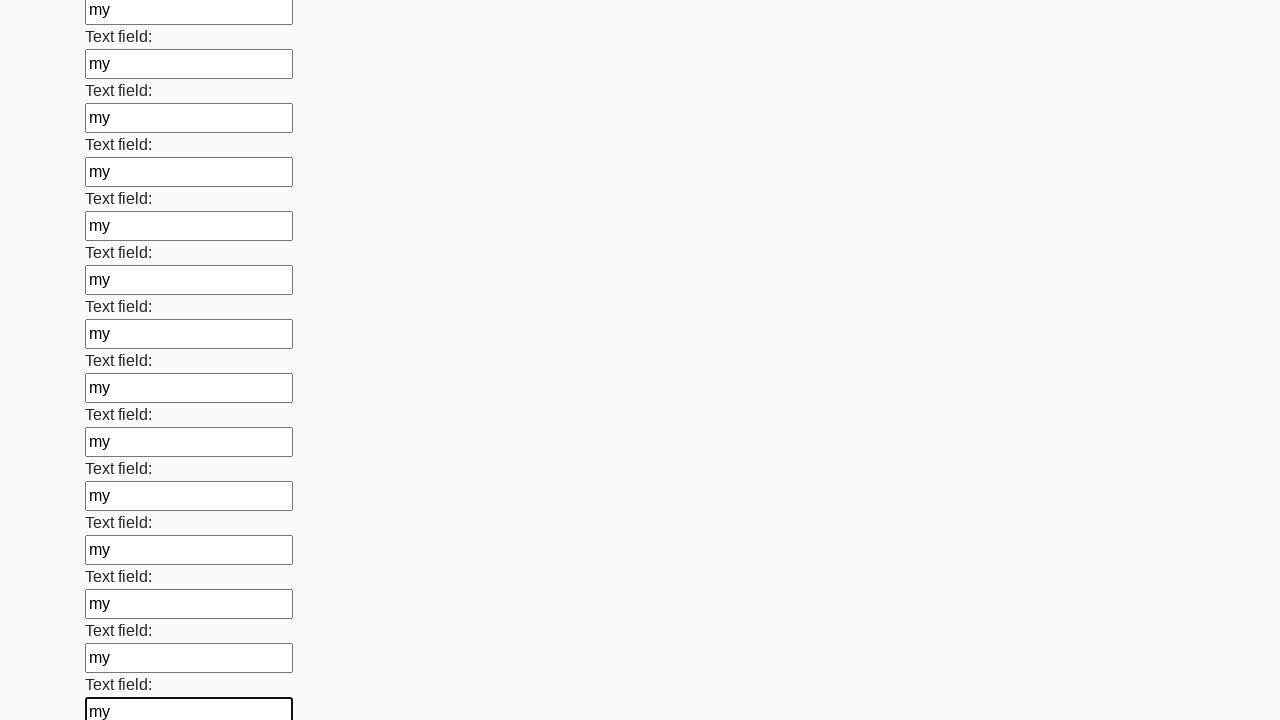

Filled input field with 'my' on .first_block input >> nth=63
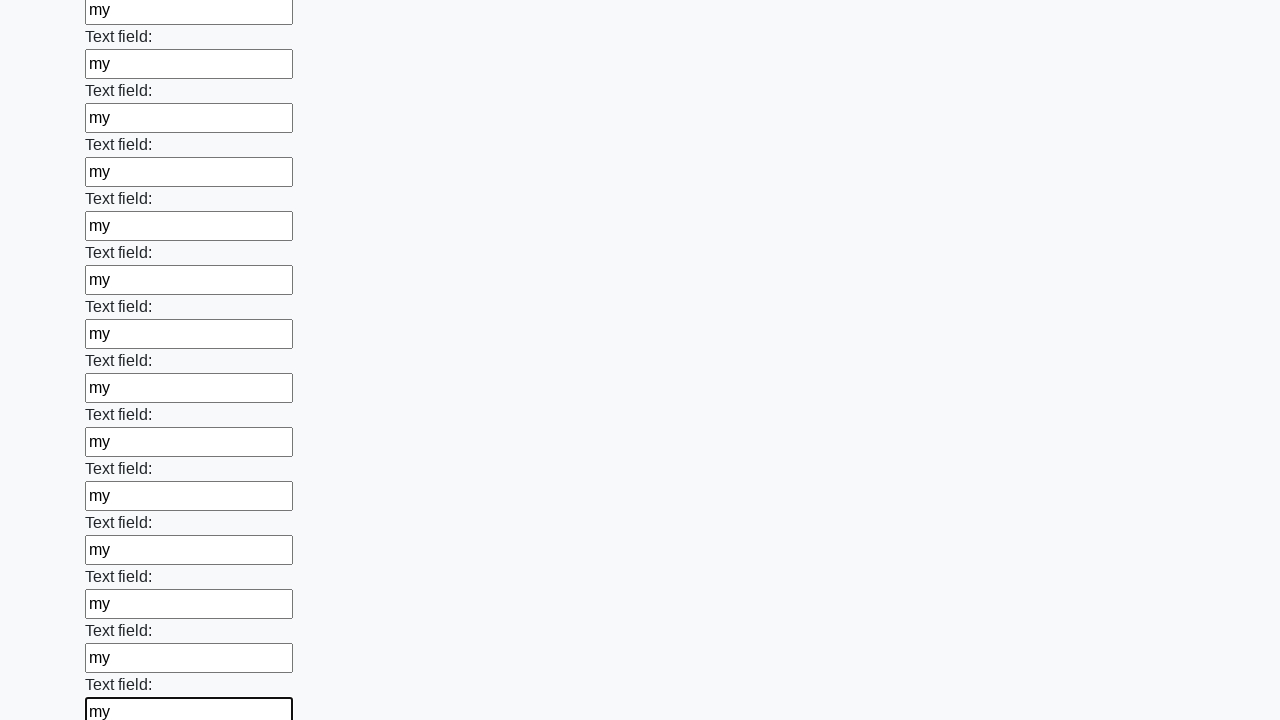

Filled input field with 'my' on .first_block input >> nth=64
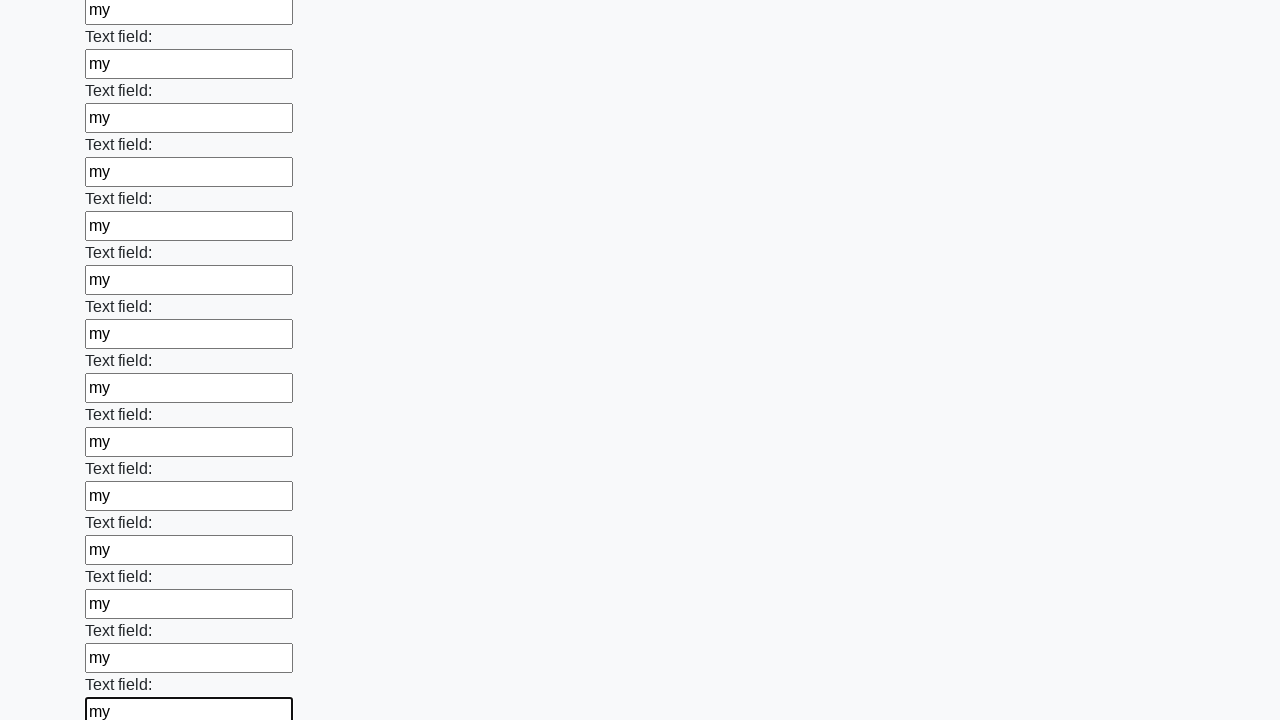

Filled input field with 'my' on .first_block input >> nth=65
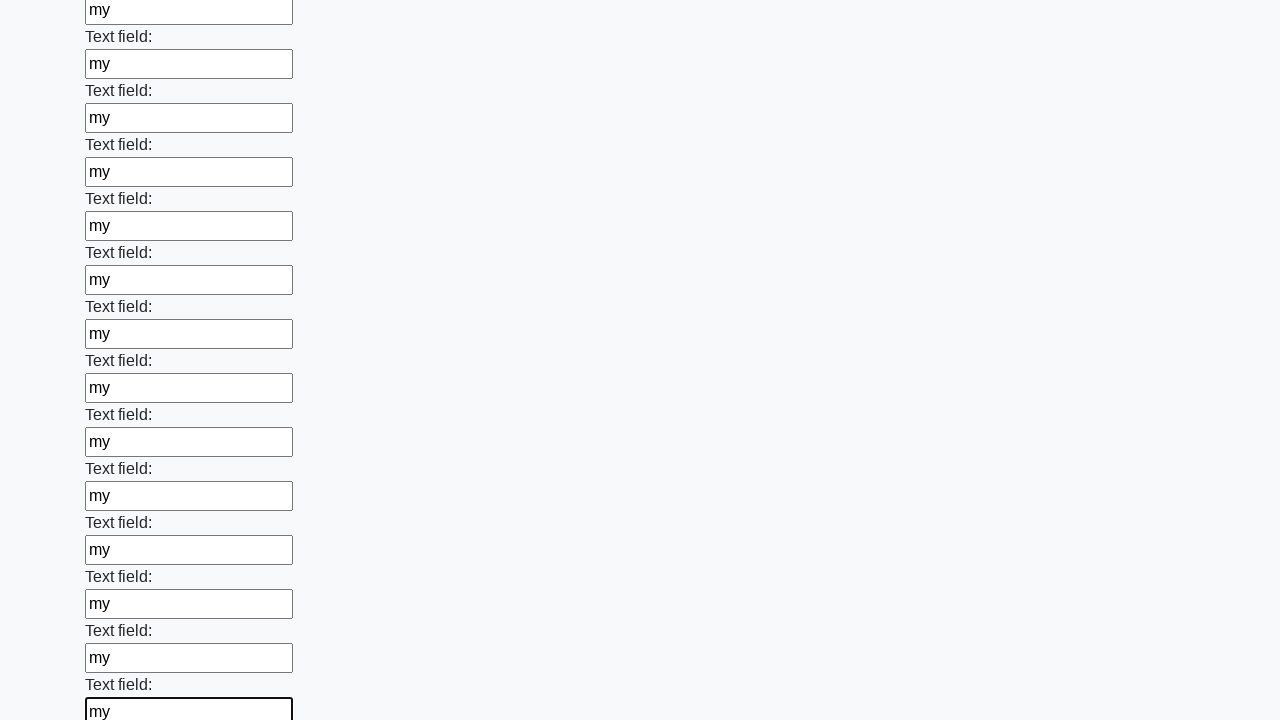

Filled input field with 'my' on .first_block input >> nth=66
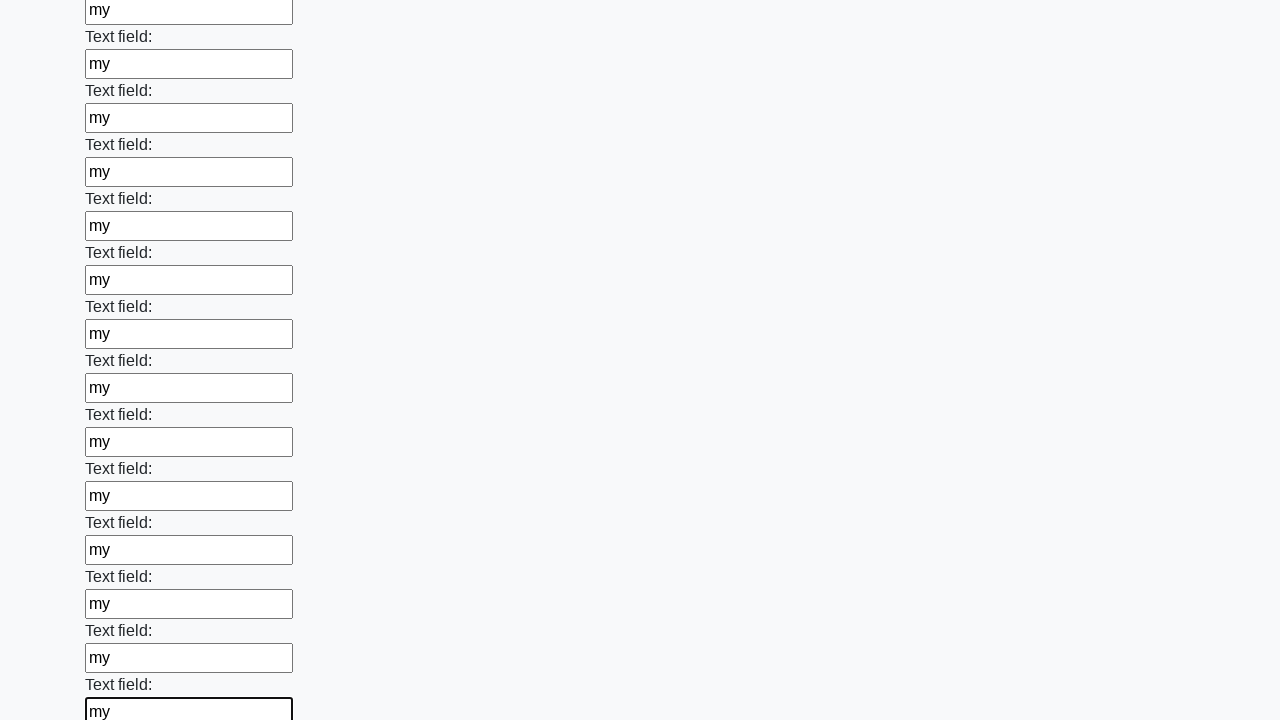

Filled input field with 'my' on .first_block input >> nth=67
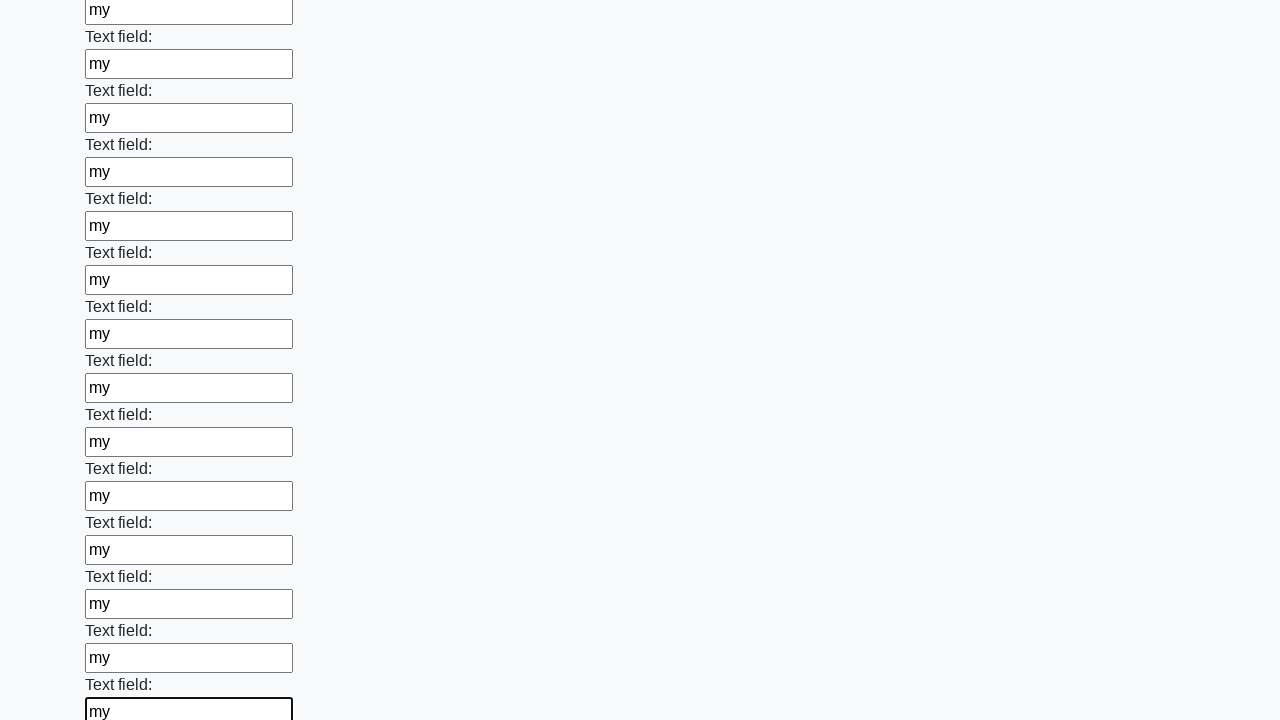

Filled input field with 'my' on .first_block input >> nth=68
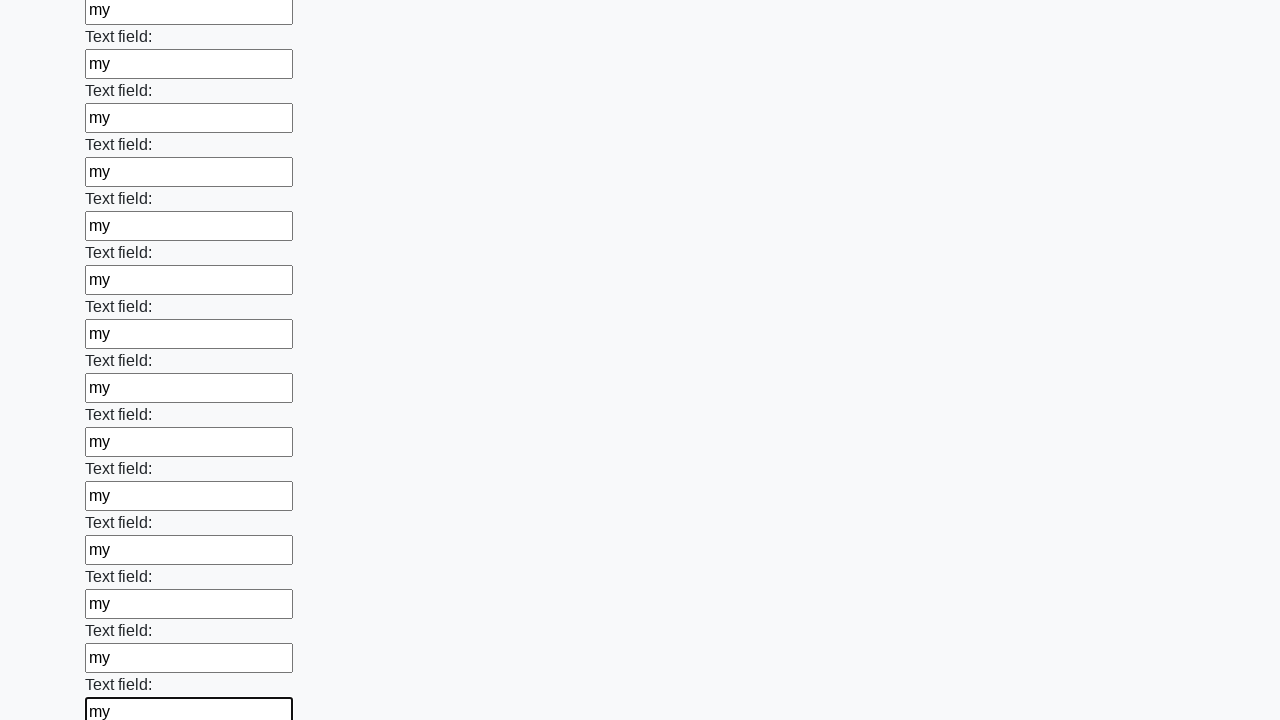

Filled input field with 'my' on .first_block input >> nth=69
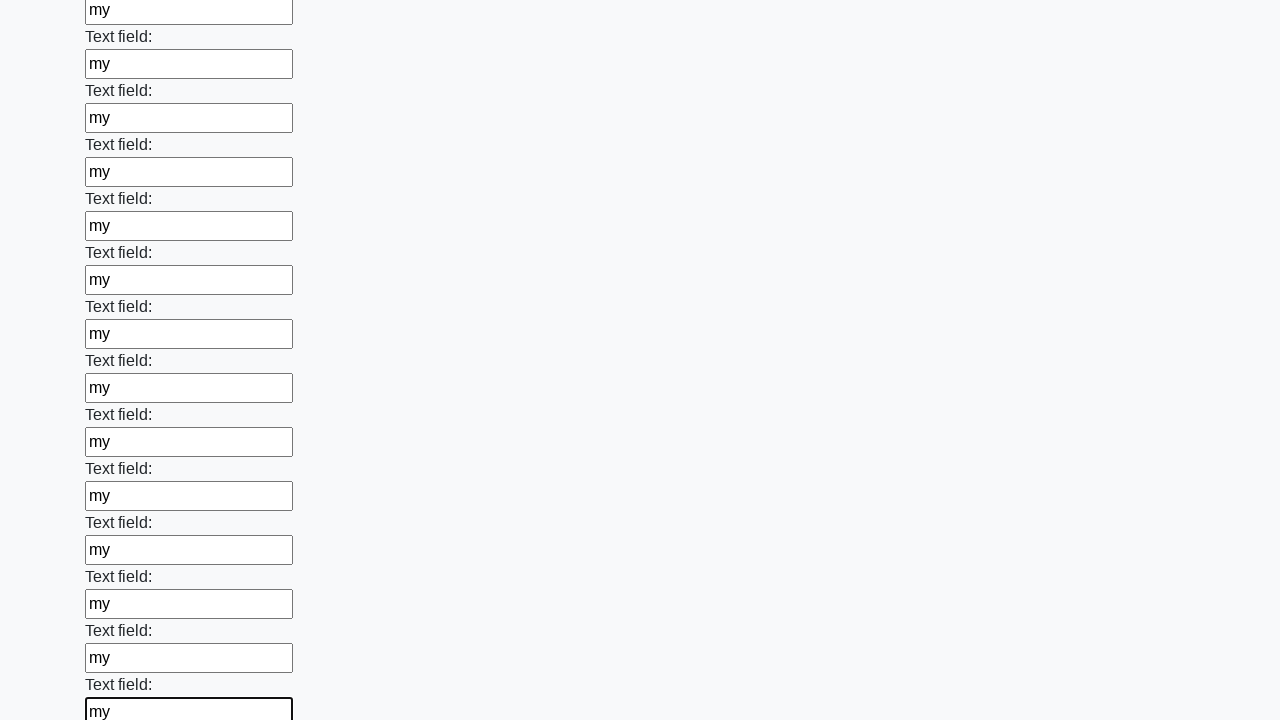

Filled input field with 'my' on .first_block input >> nth=70
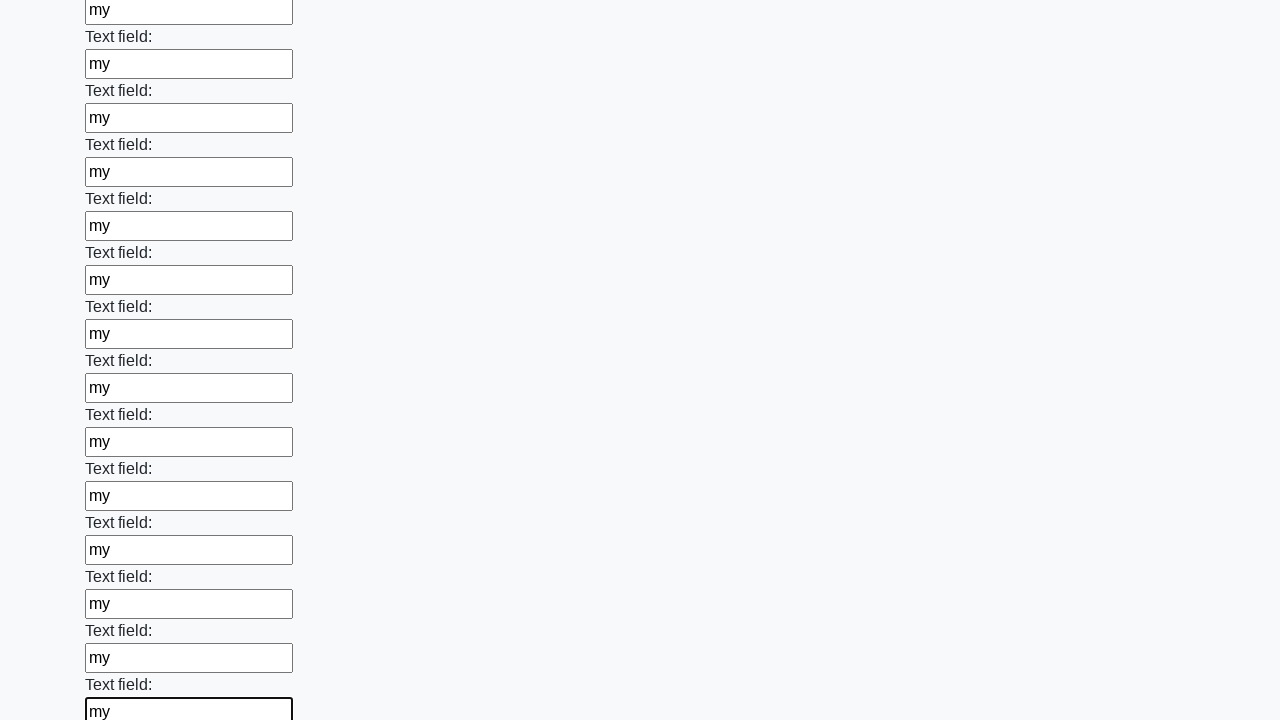

Filled input field with 'my' on .first_block input >> nth=71
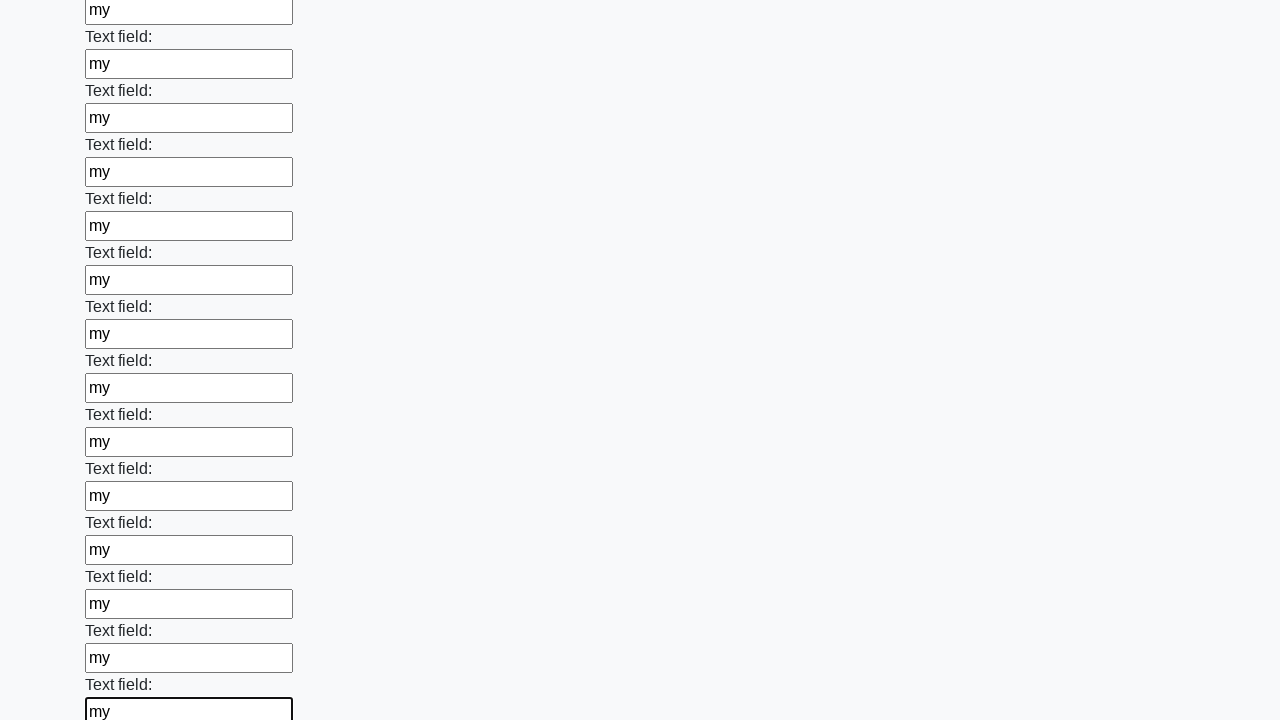

Filled input field with 'my' on .first_block input >> nth=72
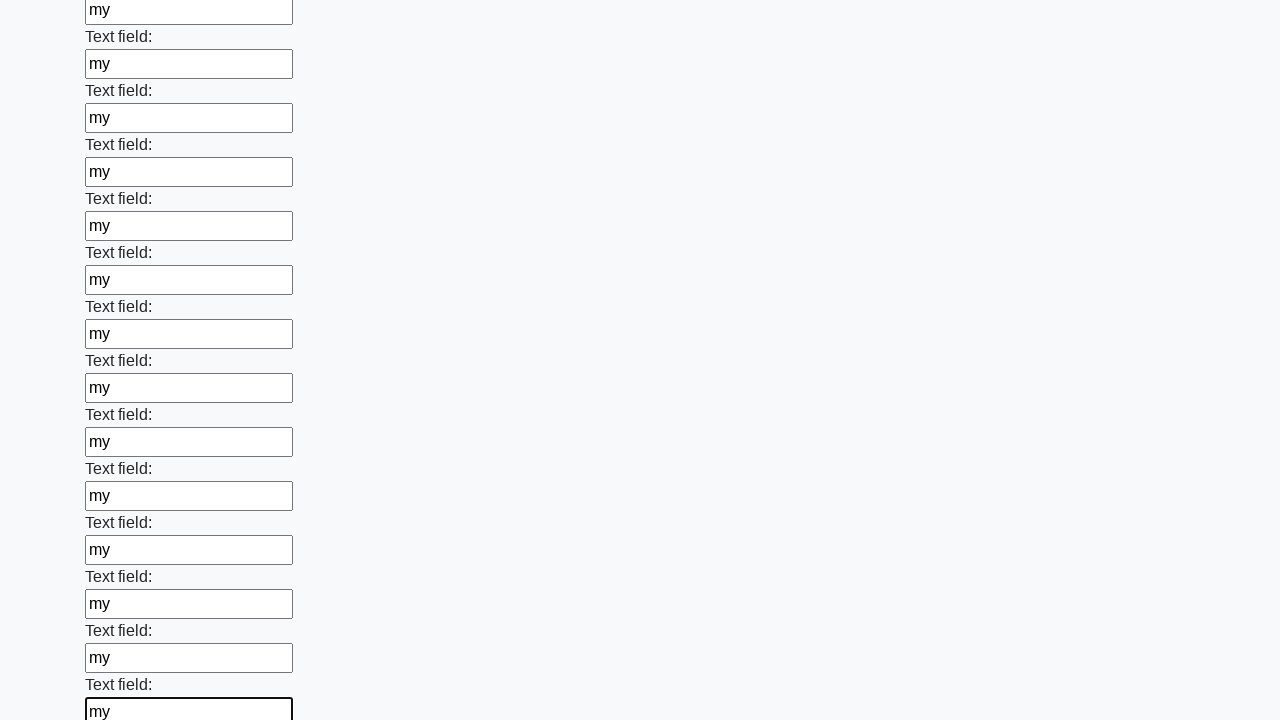

Filled input field with 'my' on .first_block input >> nth=73
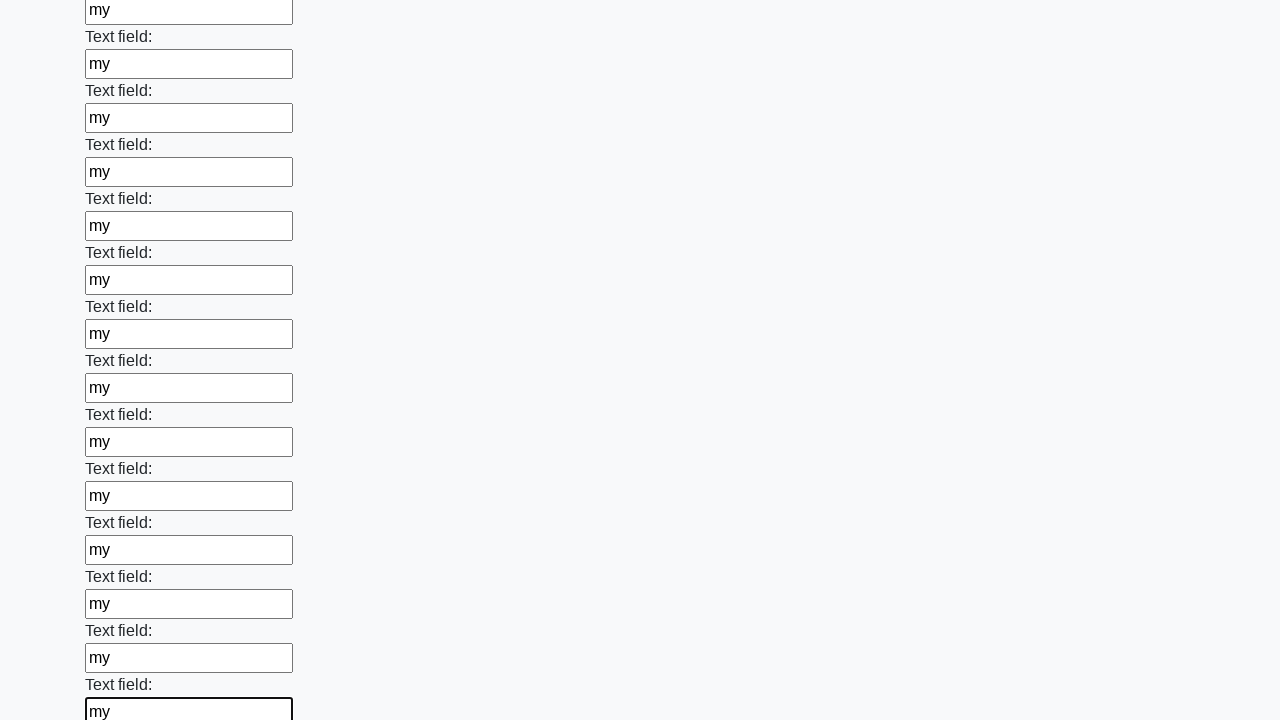

Filled input field with 'my' on .first_block input >> nth=74
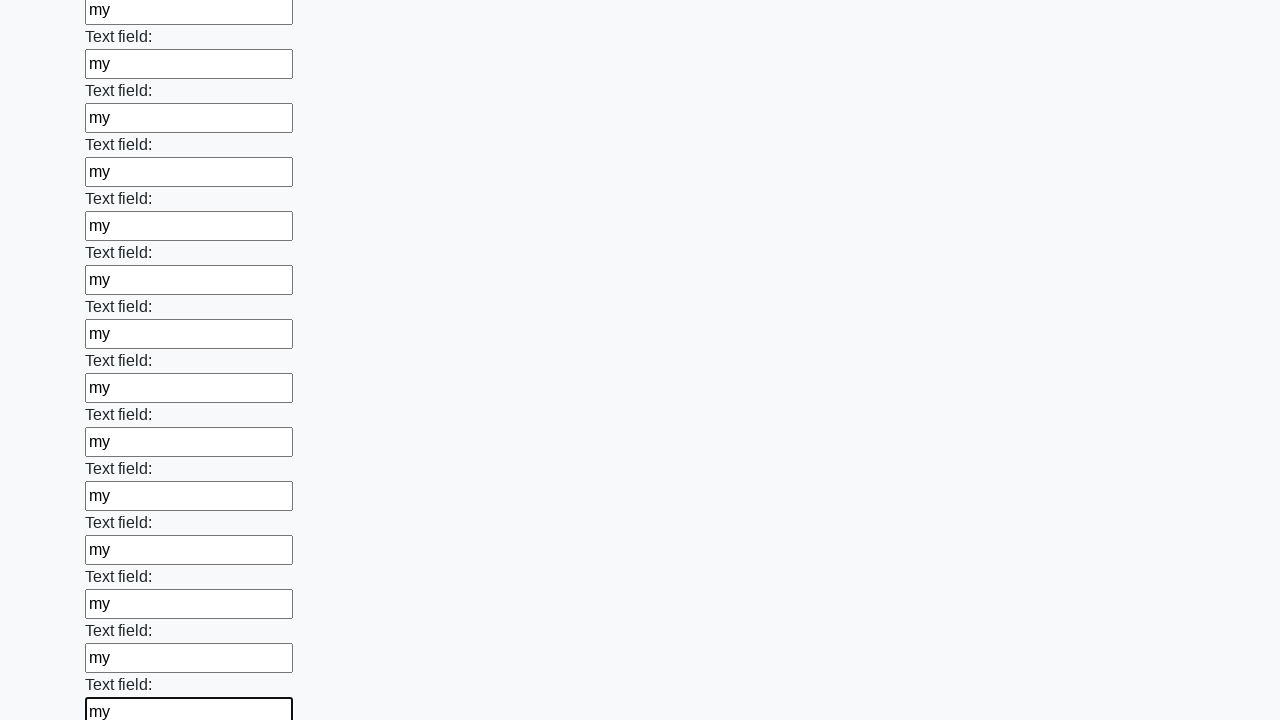

Filled input field with 'my' on .first_block input >> nth=75
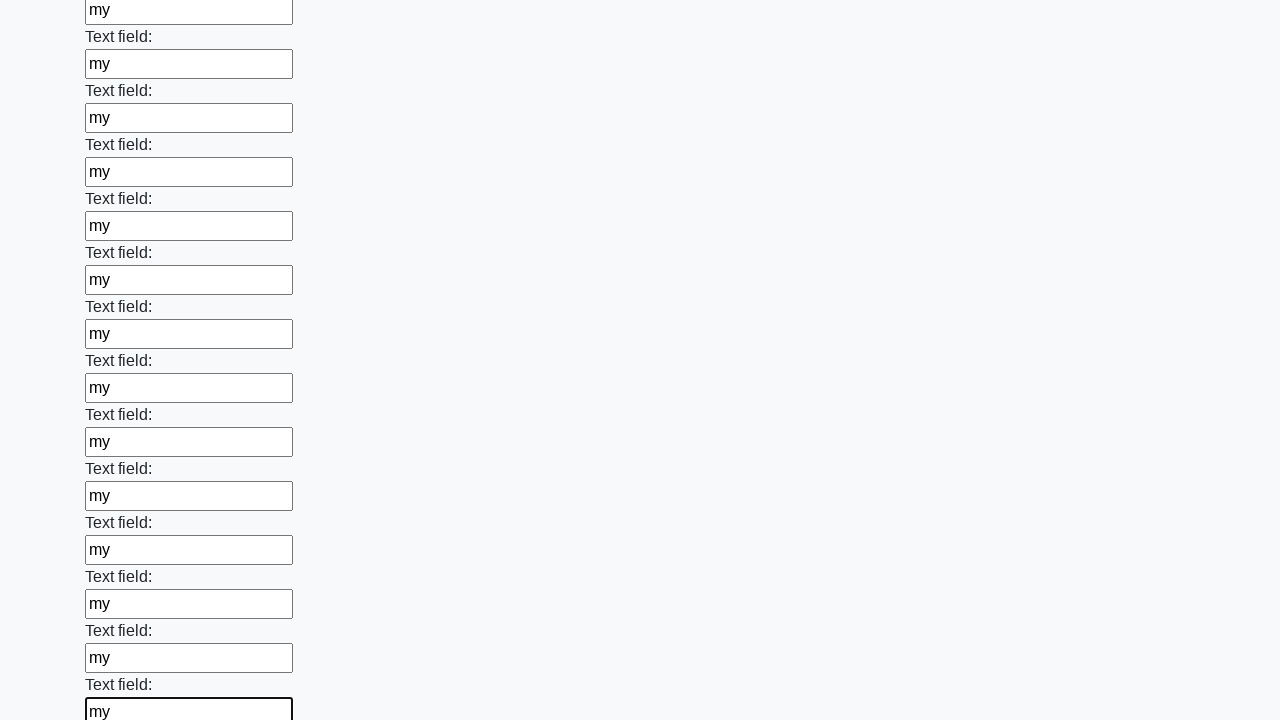

Filled input field with 'my' on .first_block input >> nth=76
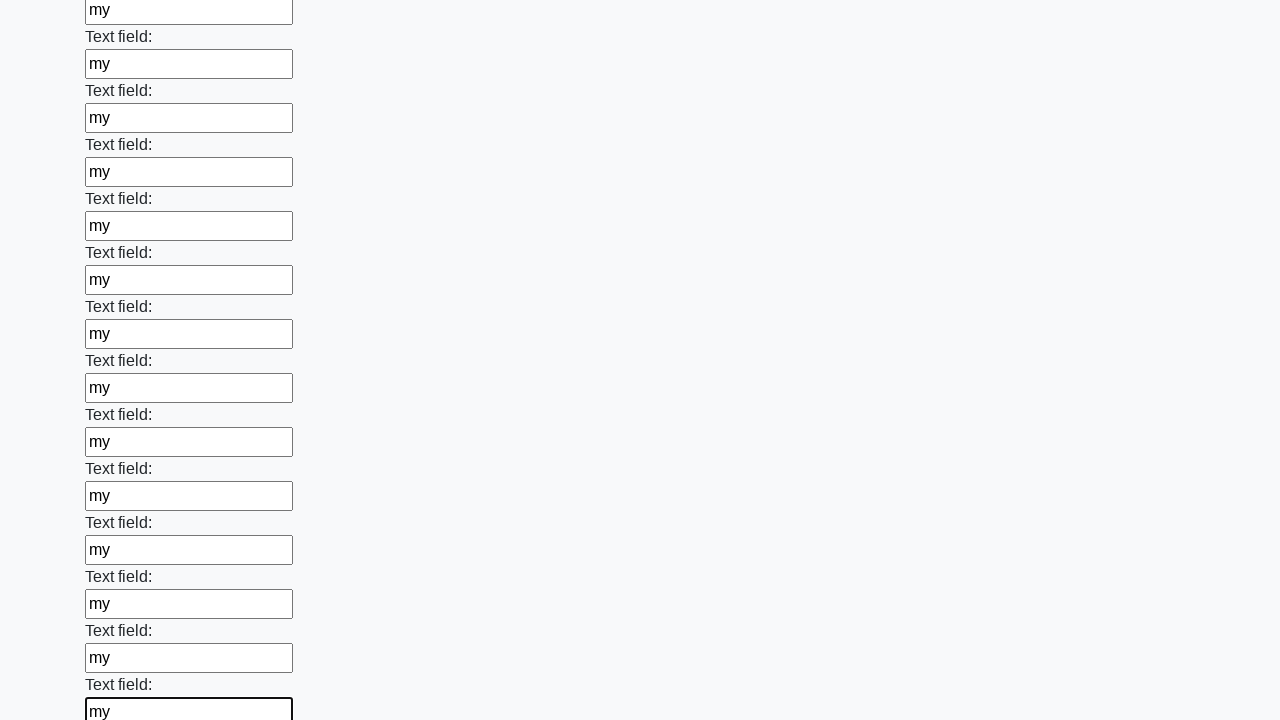

Filled input field with 'my' on .first_block input >> nth=77
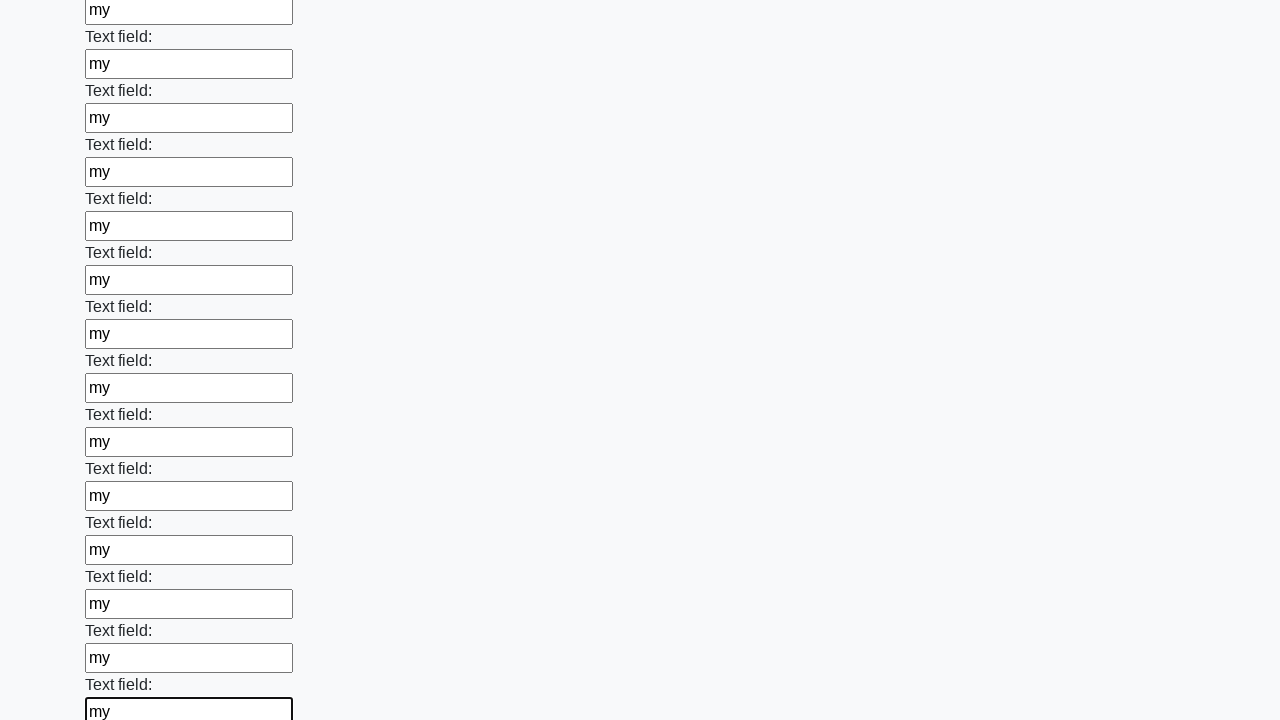

Filled input field with 'my' on .first_block input >> nth=78
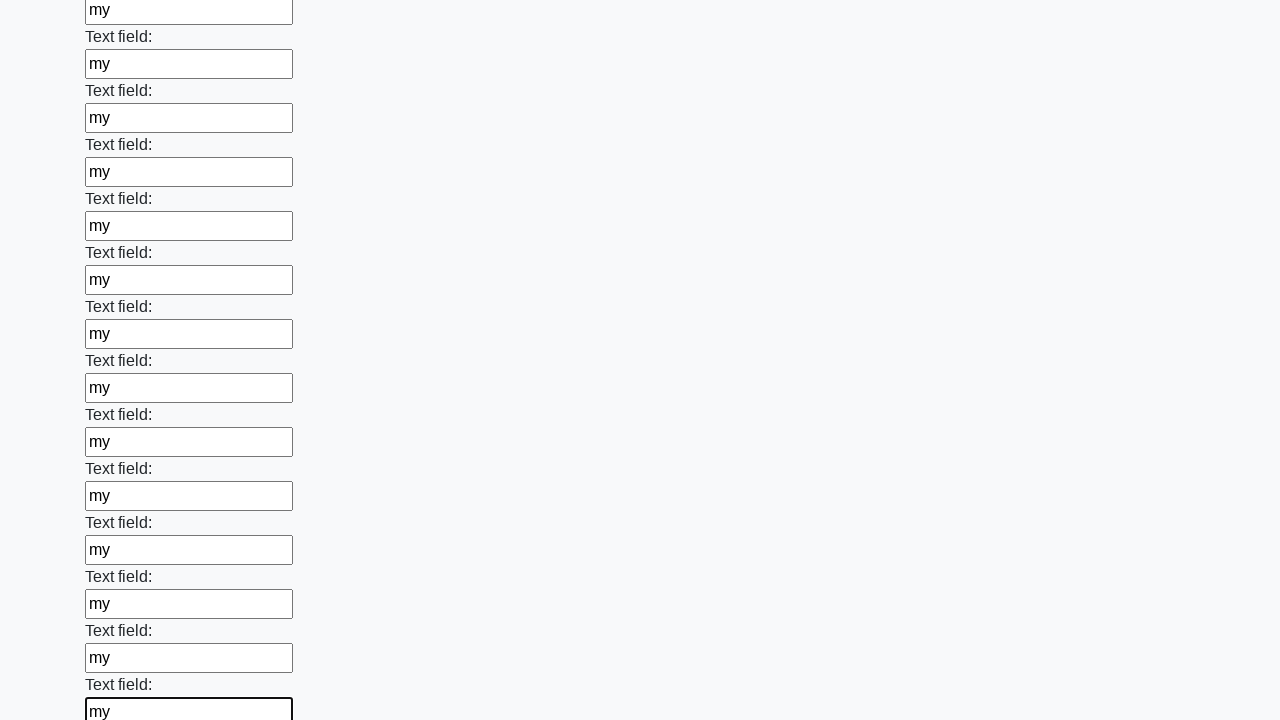

Filled input field with 'my' on .first_block input >> nth=79
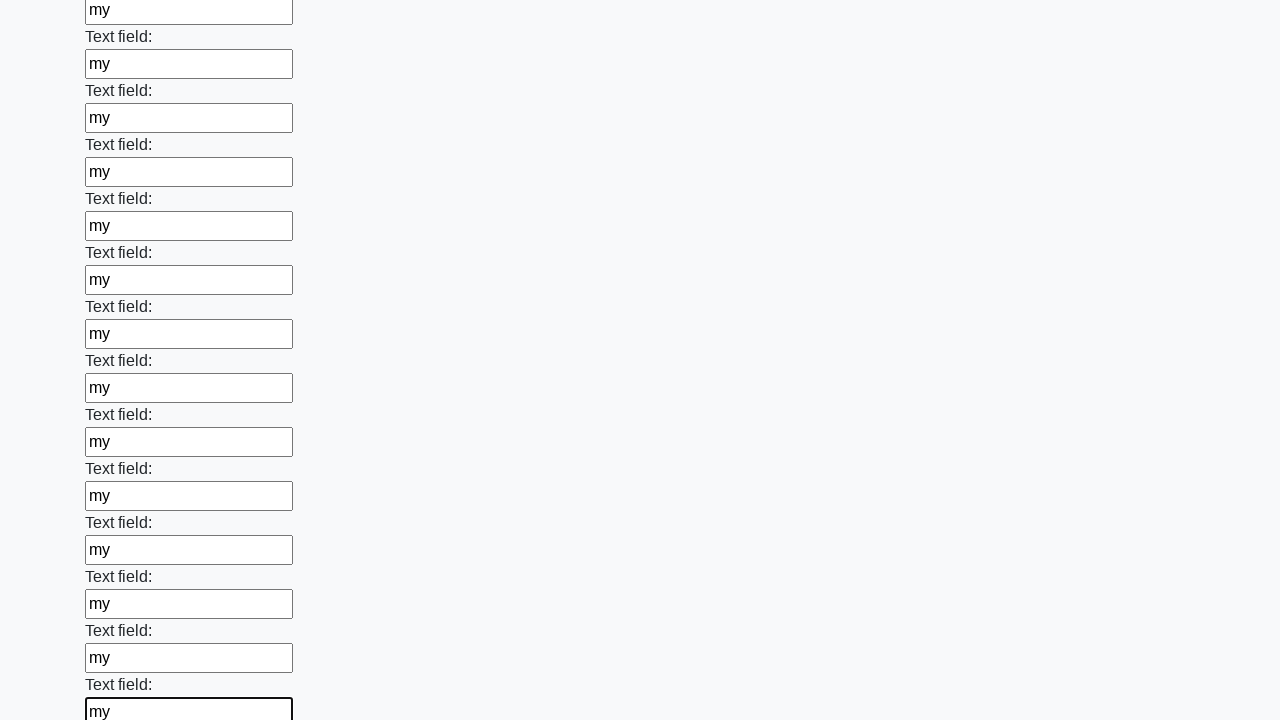

Filled input field with 'my' on .first_block input >> nth=80
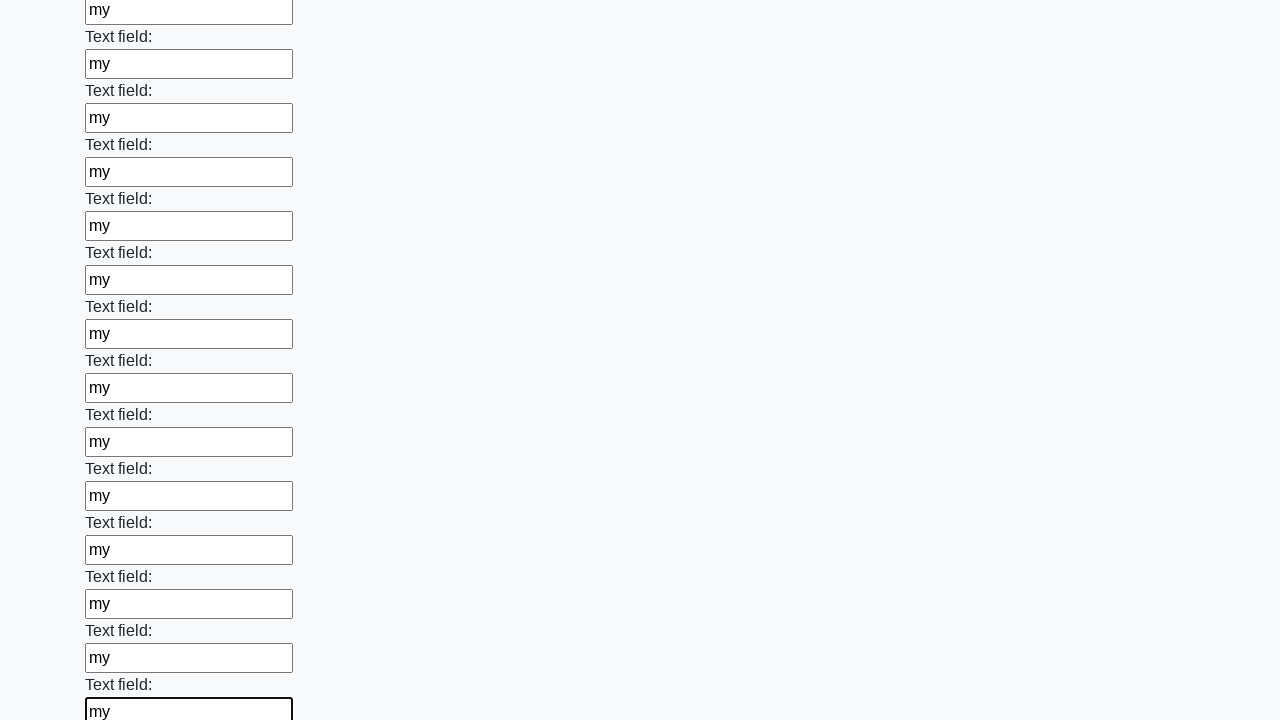

Filled input field with 'my' on .first_block input >> nth=81
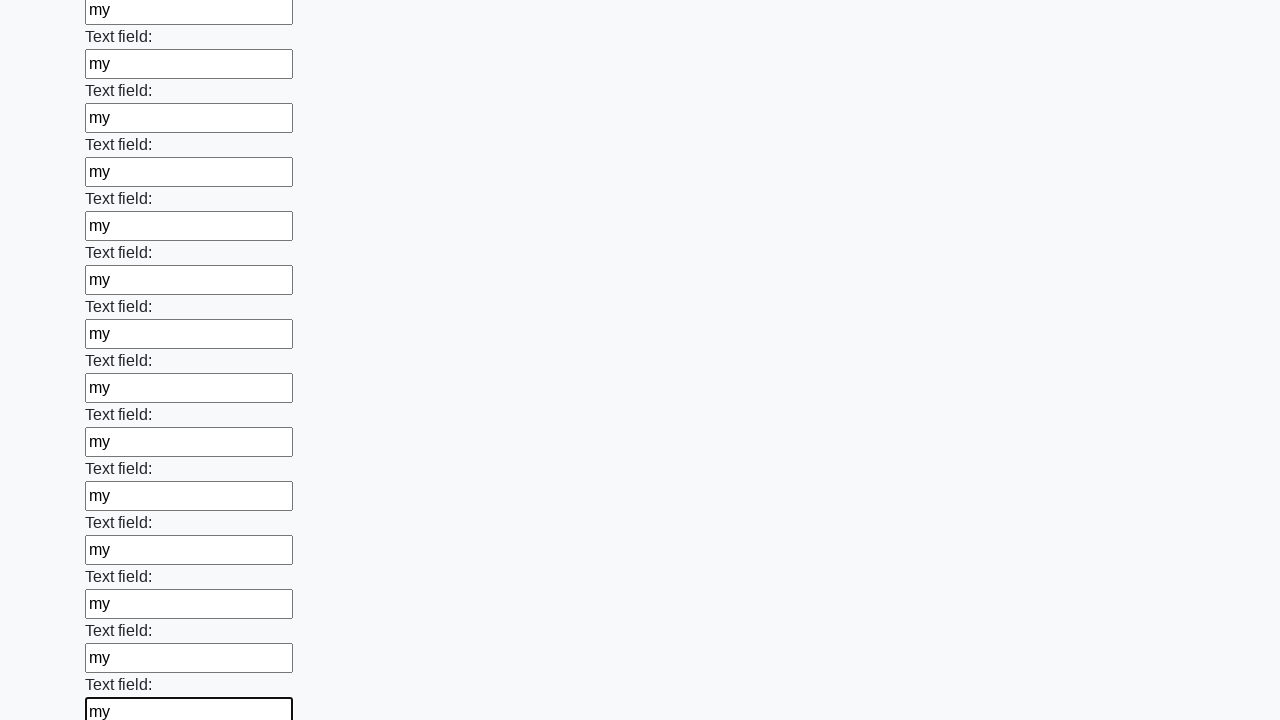

Filled input field with 'my' on .first_block input >> nth=82
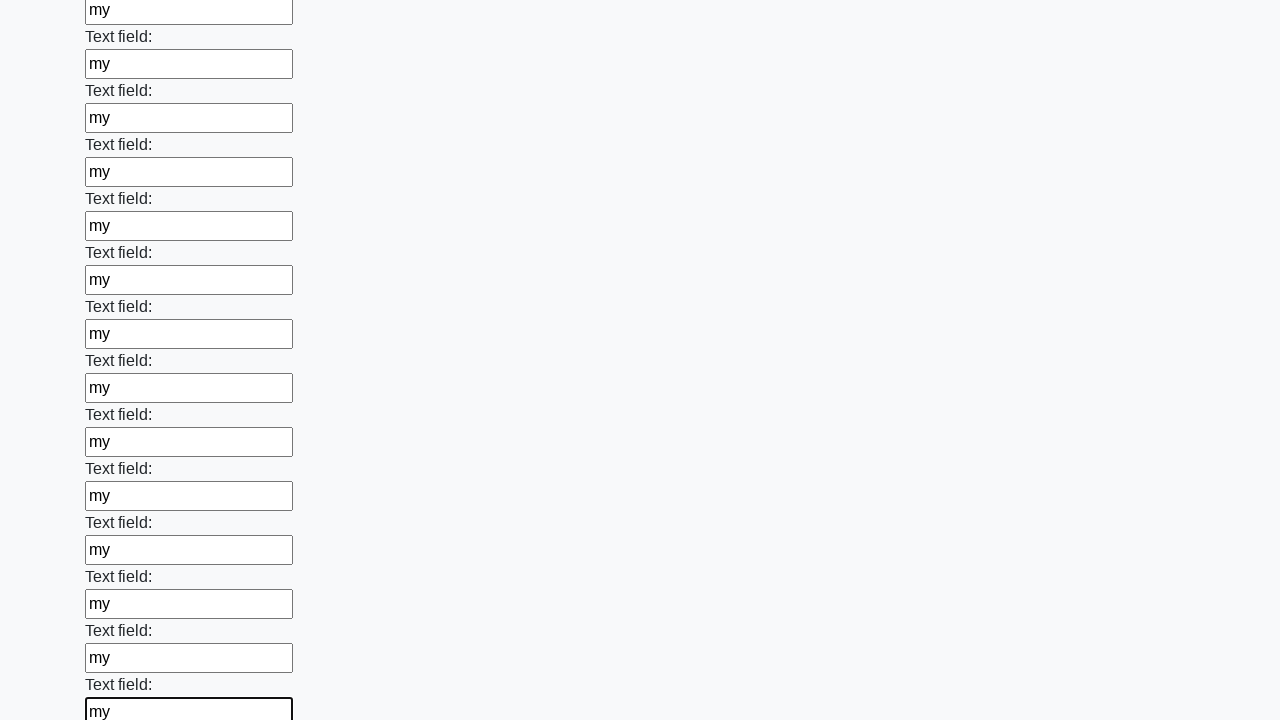

Filled input field with 'my' on .first_block input >> nth=83
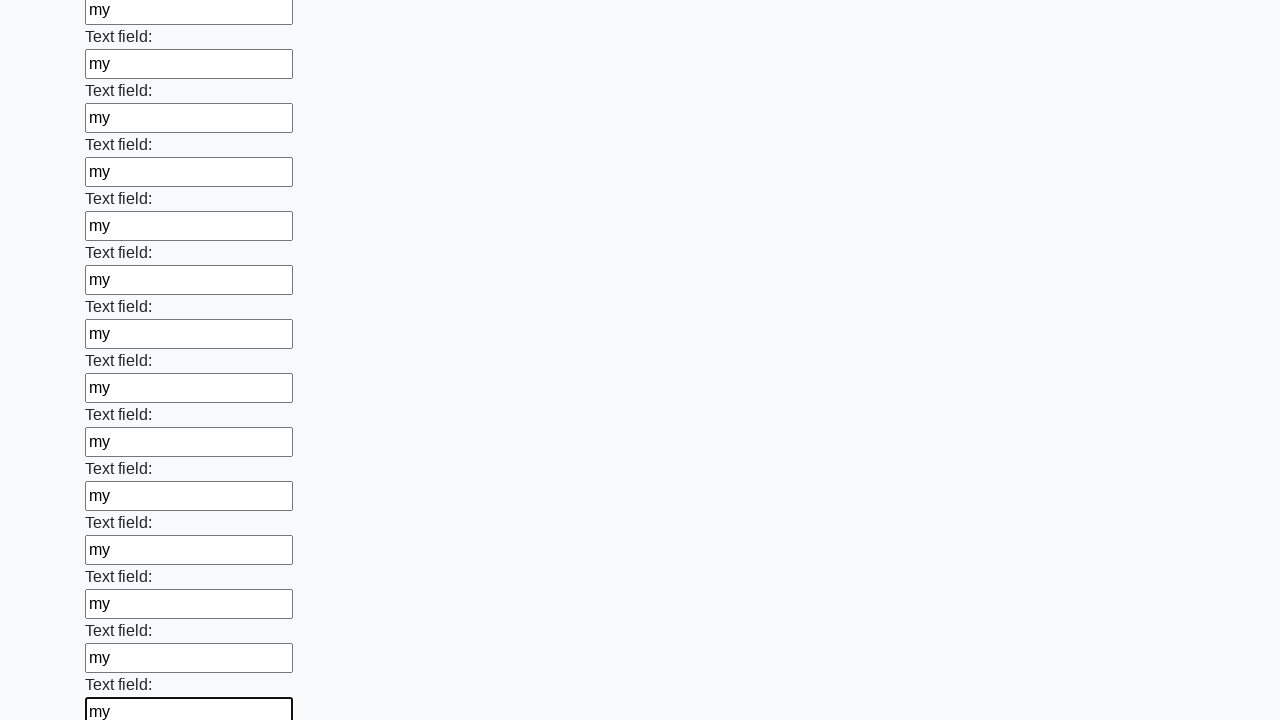

Filled input field with 'my' on .first_block input >> nth=84
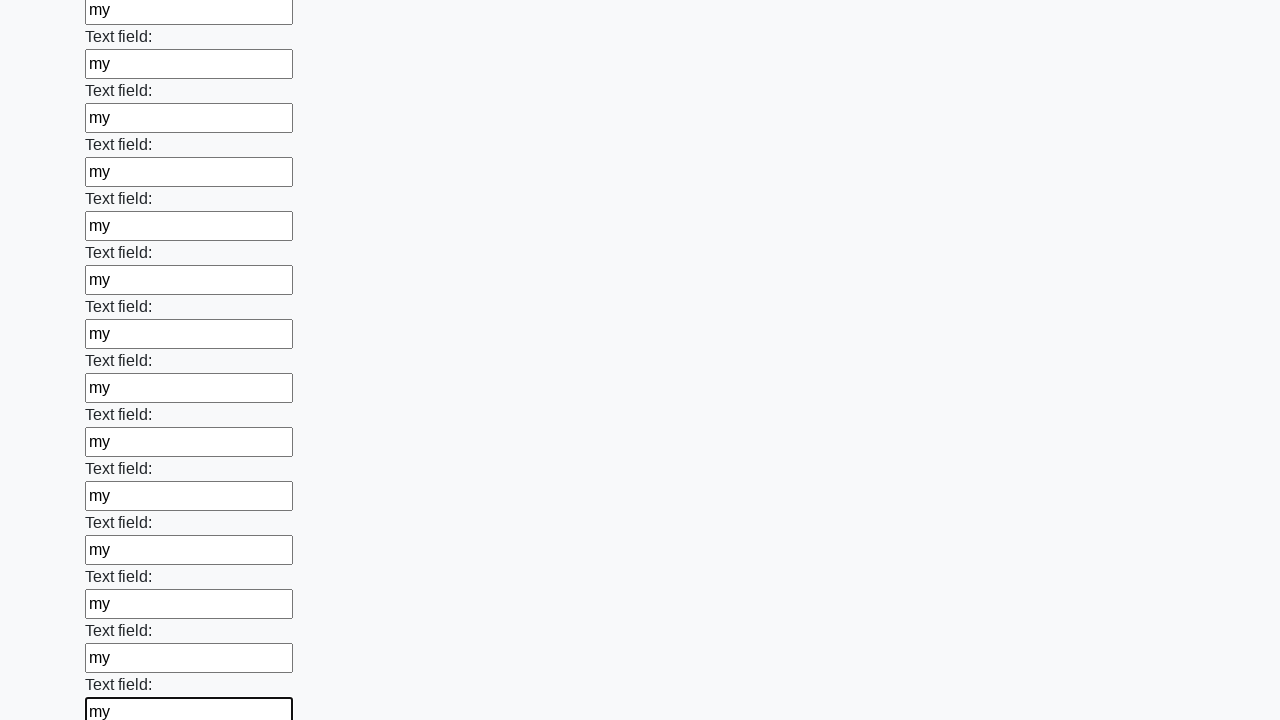

Filled input field with 'my' on .first_block input >> nth=85
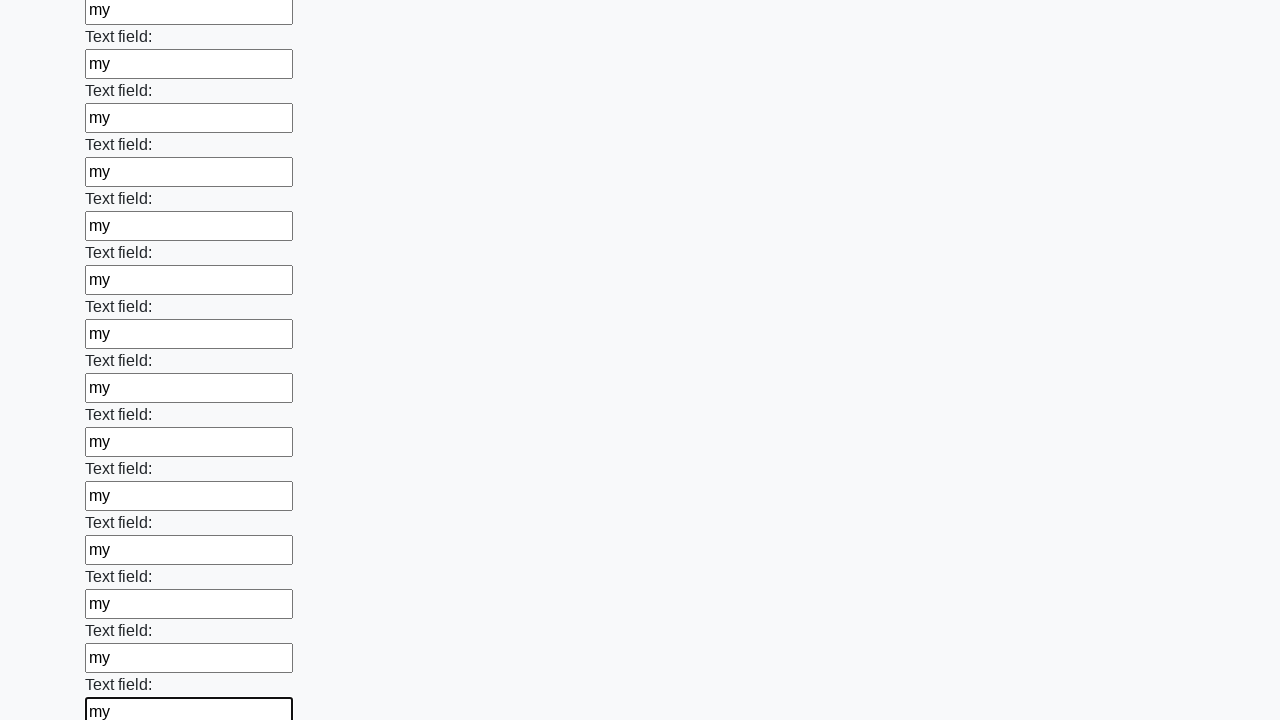

Filled input field with 'my' on .first_block input >> nth=86
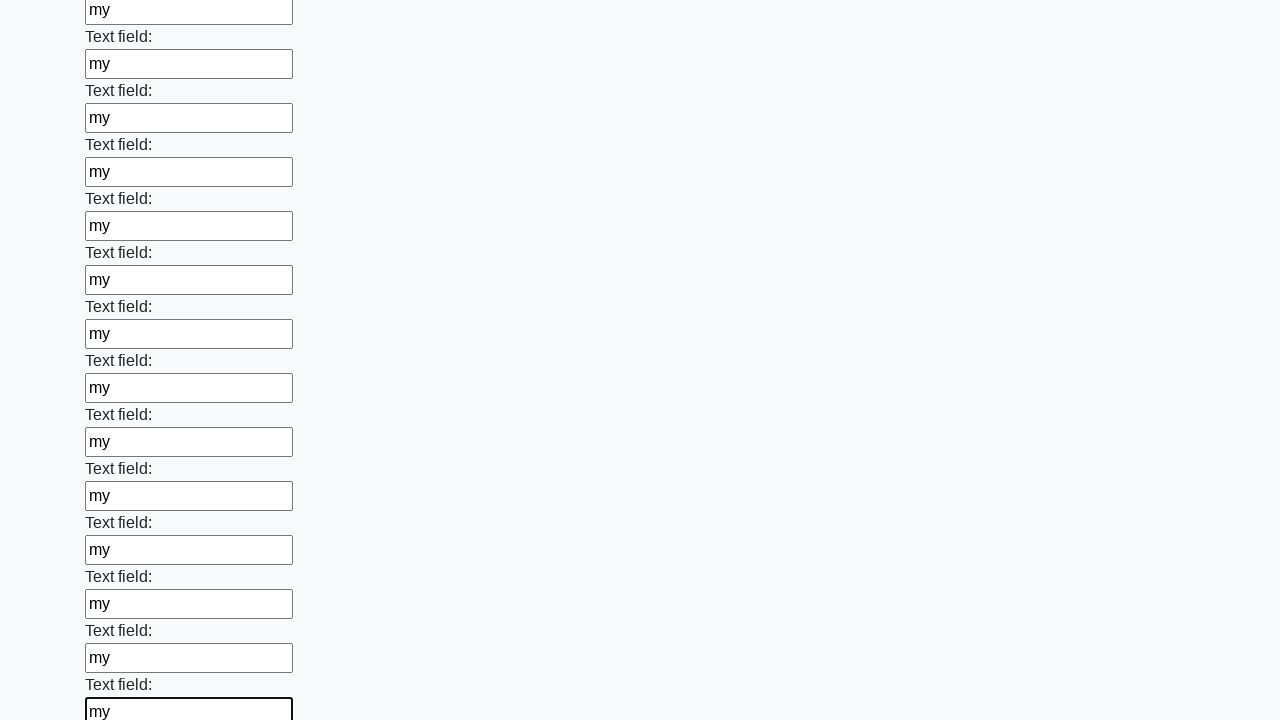

Filled input field with 'my' on .first_block input >> nth=87
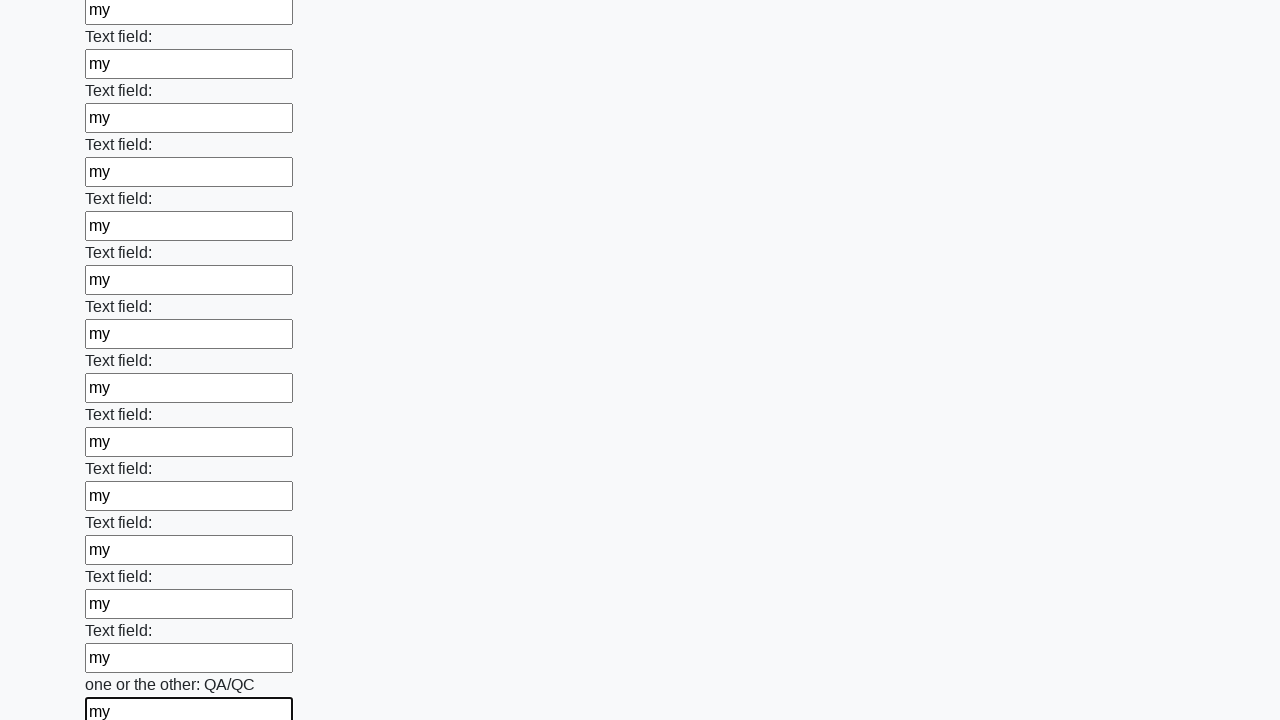

Filled input field with 'my' on .first_block input >> nth=88
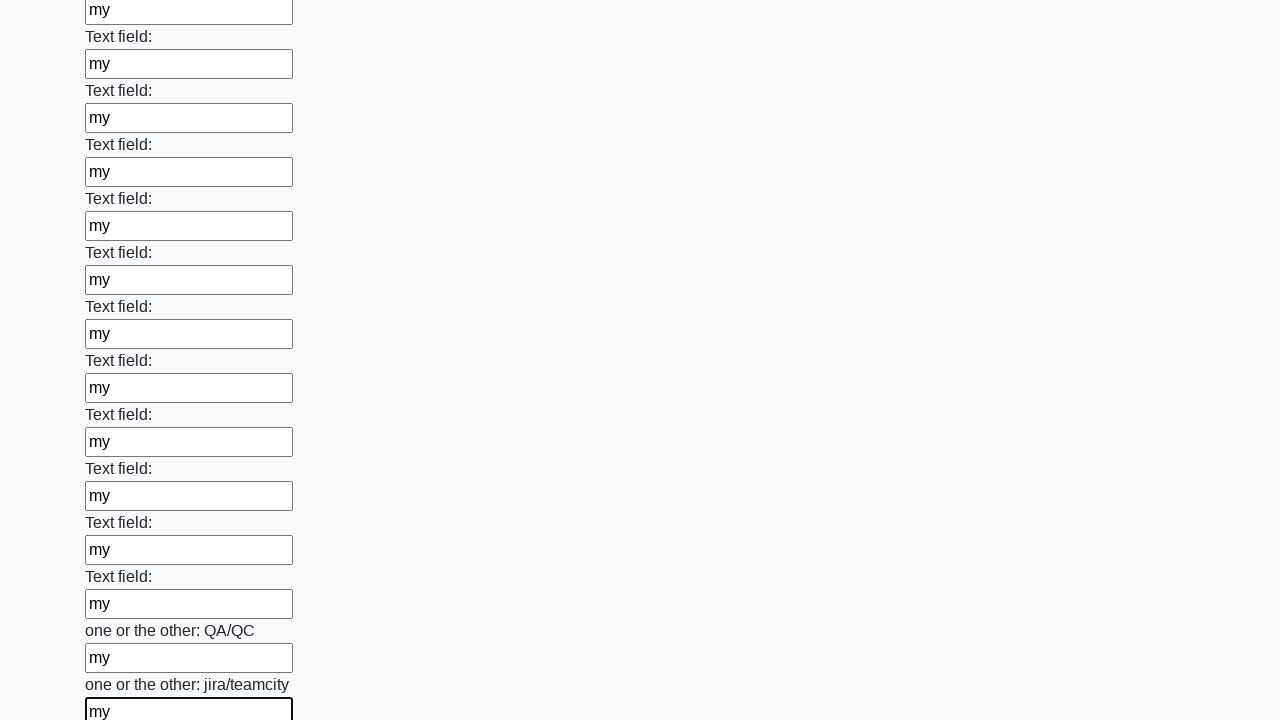

Filled input field with 'my' on .first_block input >> nth=89
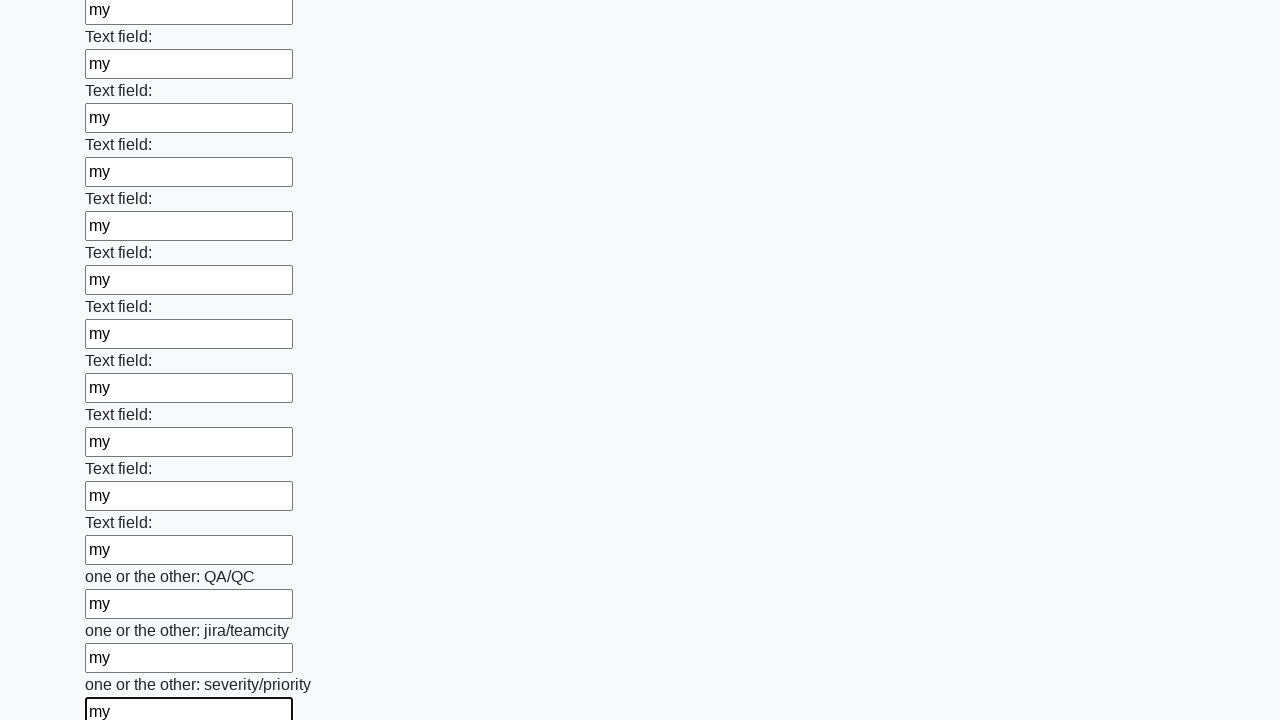

Filled input field with 'my' on .first_block input >> nth=90
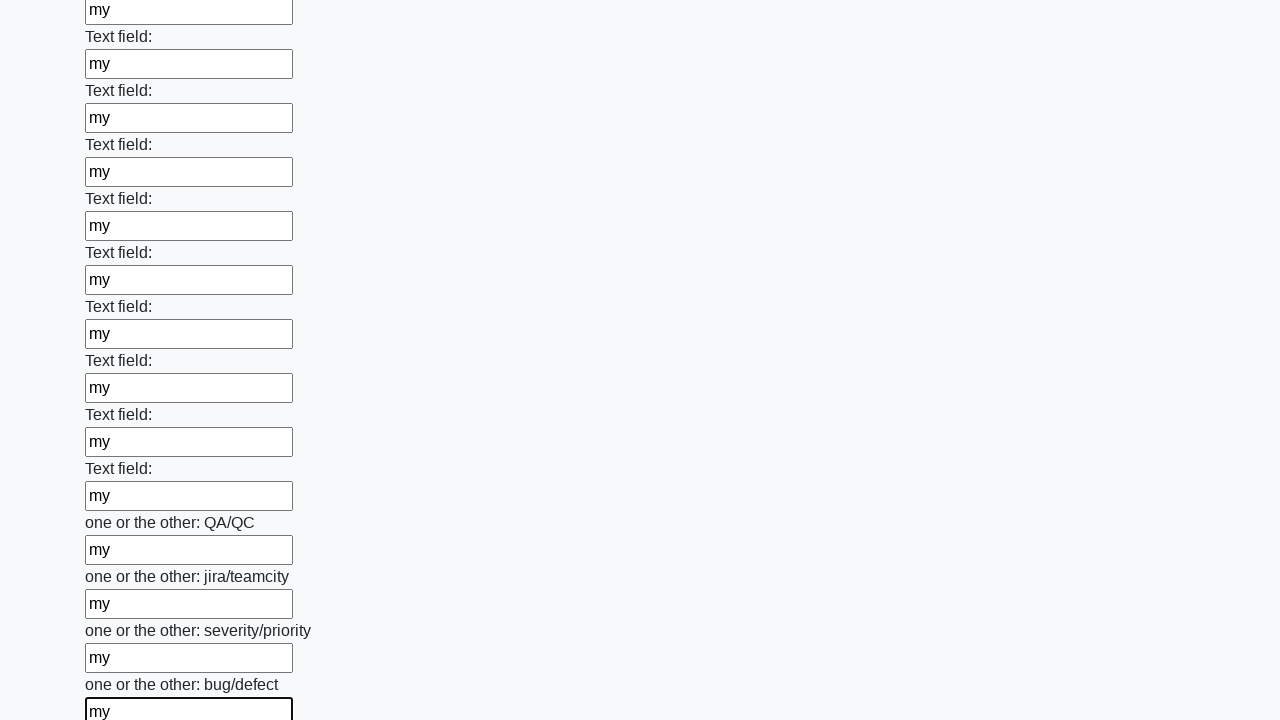

Filled input field with 'my' on .first_block input >> nth=91
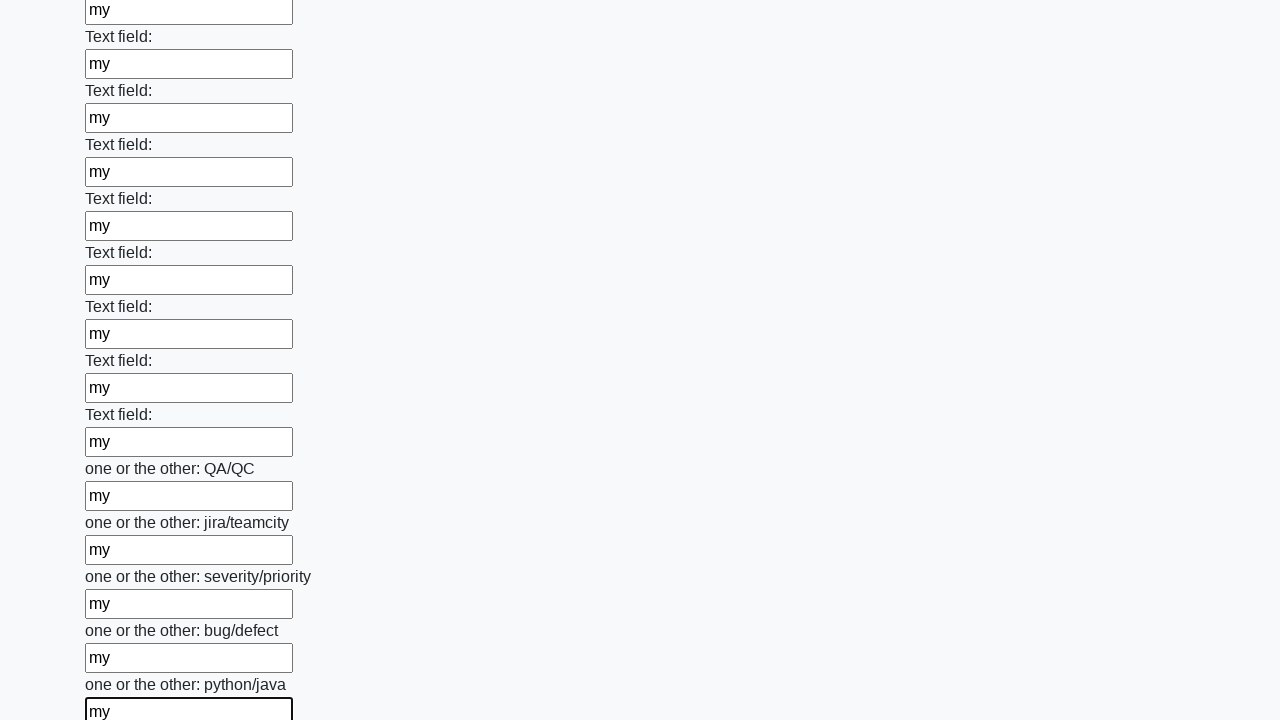

Filled input field with 'my' on .first_block input >> nth=92
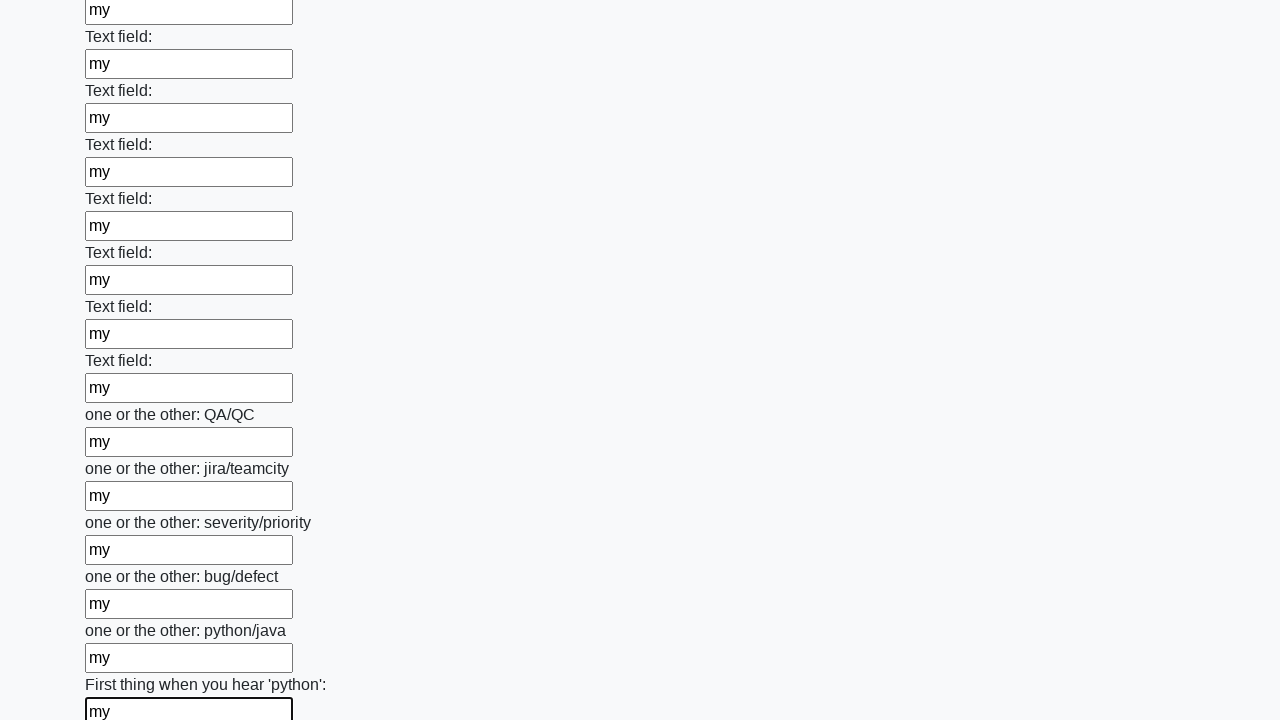

Filled input field with 'my' on .first_block input >> nth=93
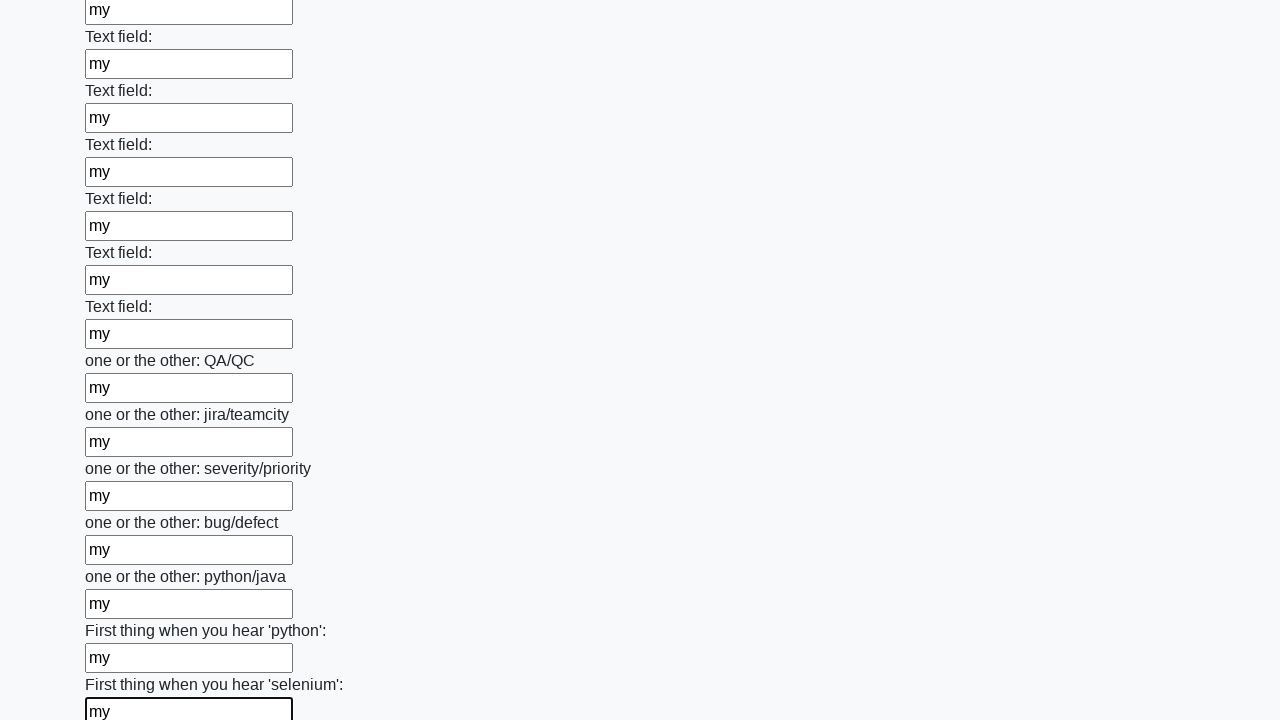

Filled input field with 'my' on .first_block input >> nth=94
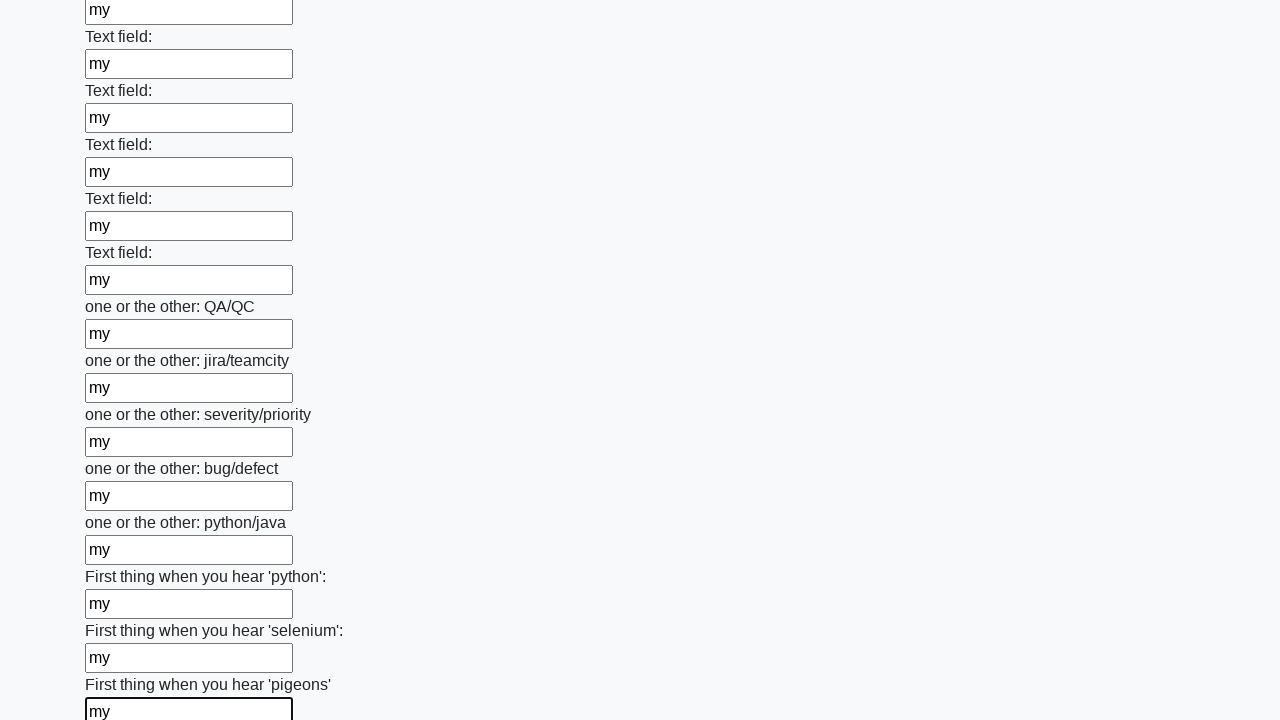

Filled input field with 'my' on .first_block input >> nth=95
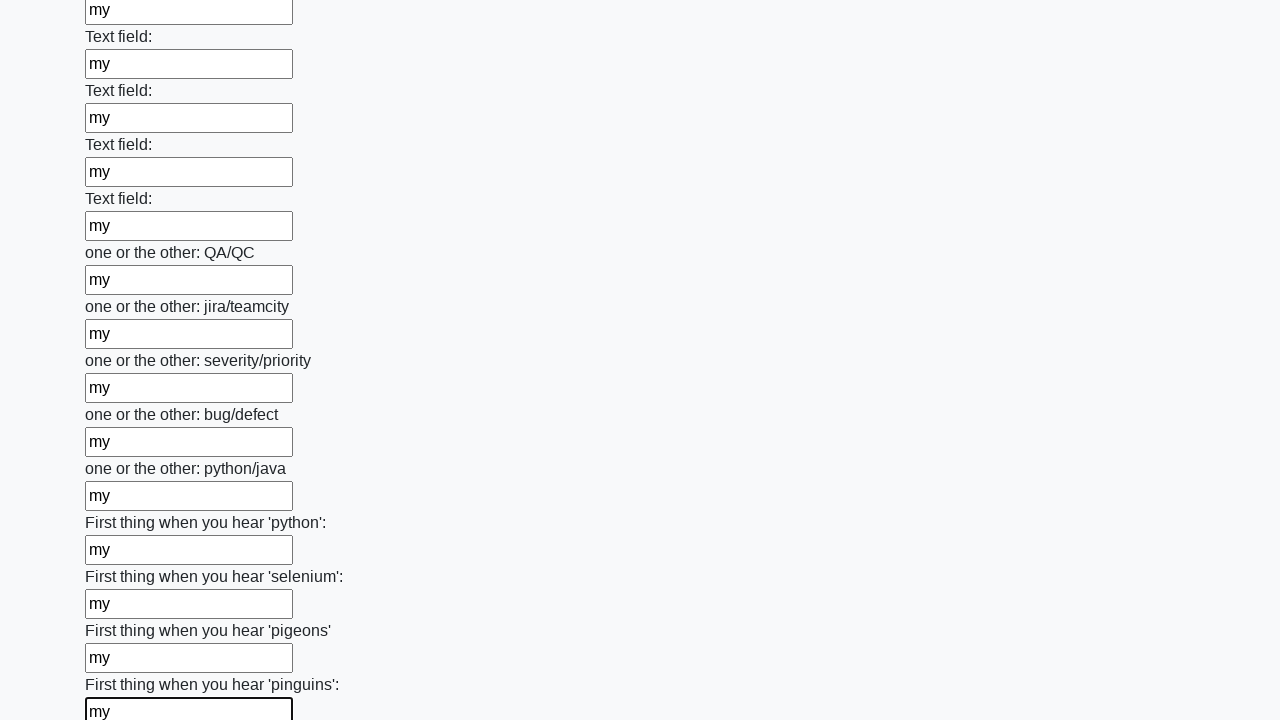

Filled input field with 'my' on .first_block input >> nth=96
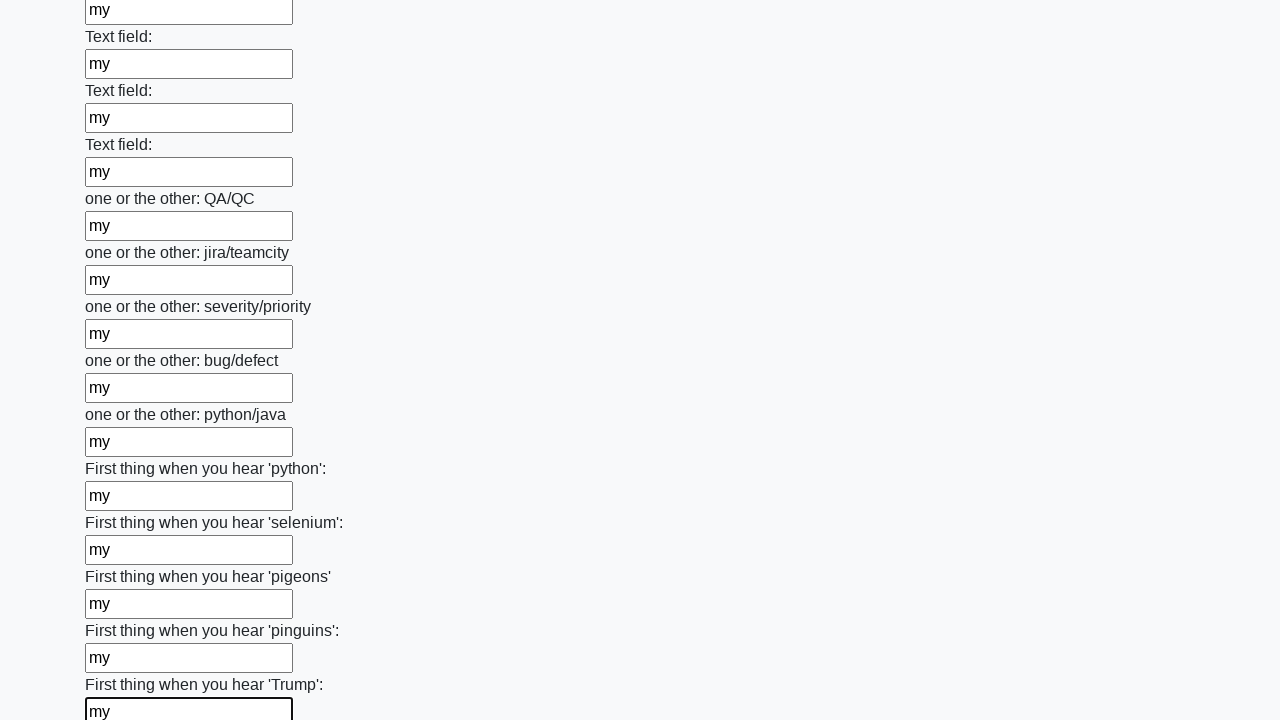

Filled input field with 'my' on .first_block input >> nth=97
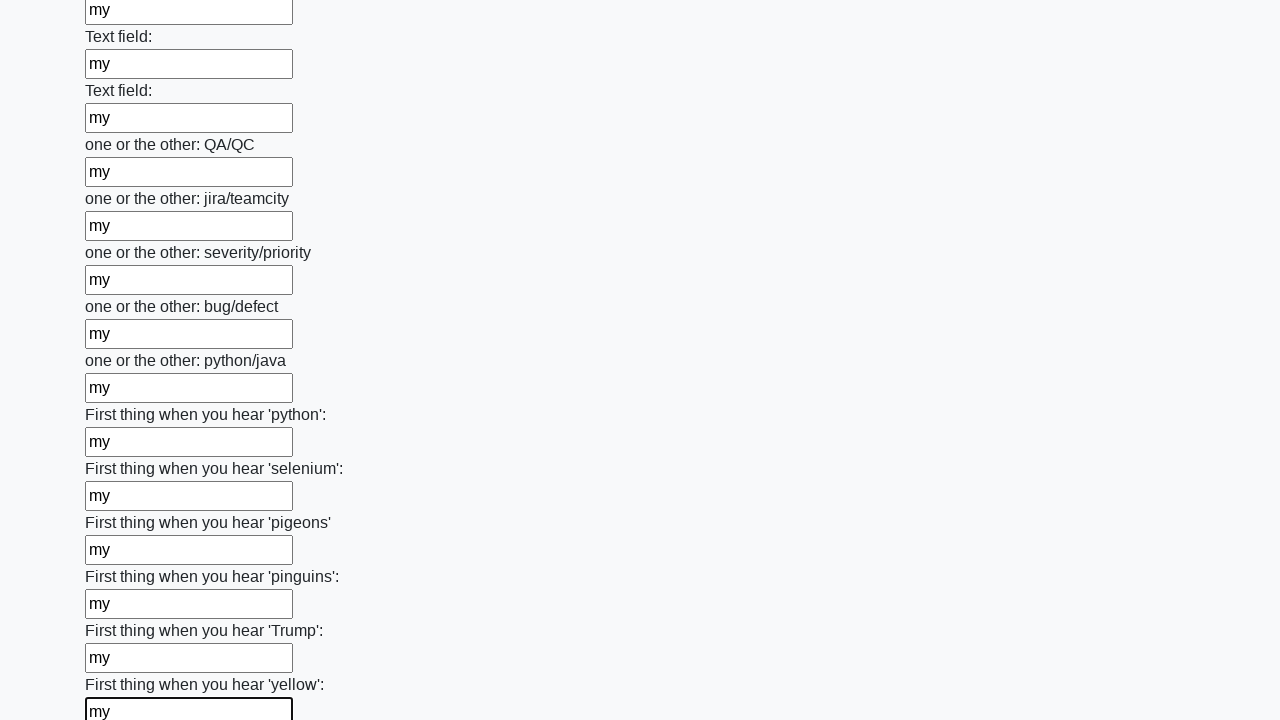

Filled input field with 'my' on .first_block input >> nth=98
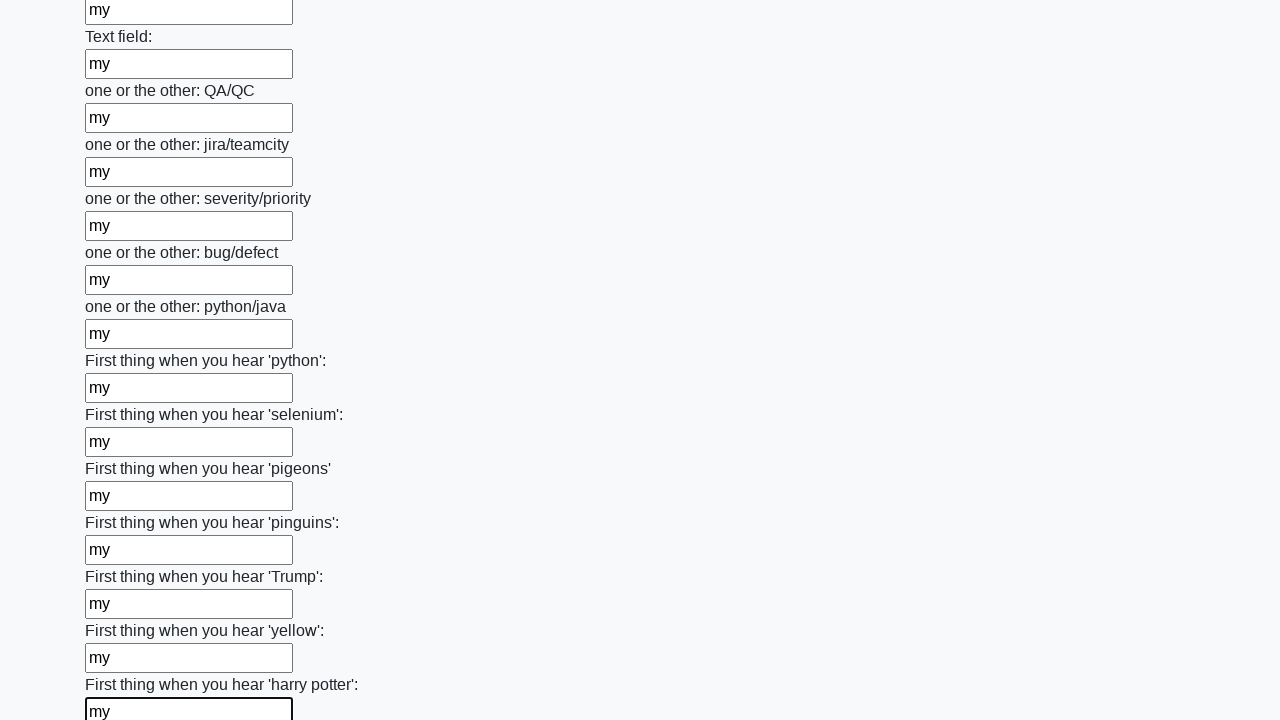

Filled input field with 'my' on .first_block input >> nth=99
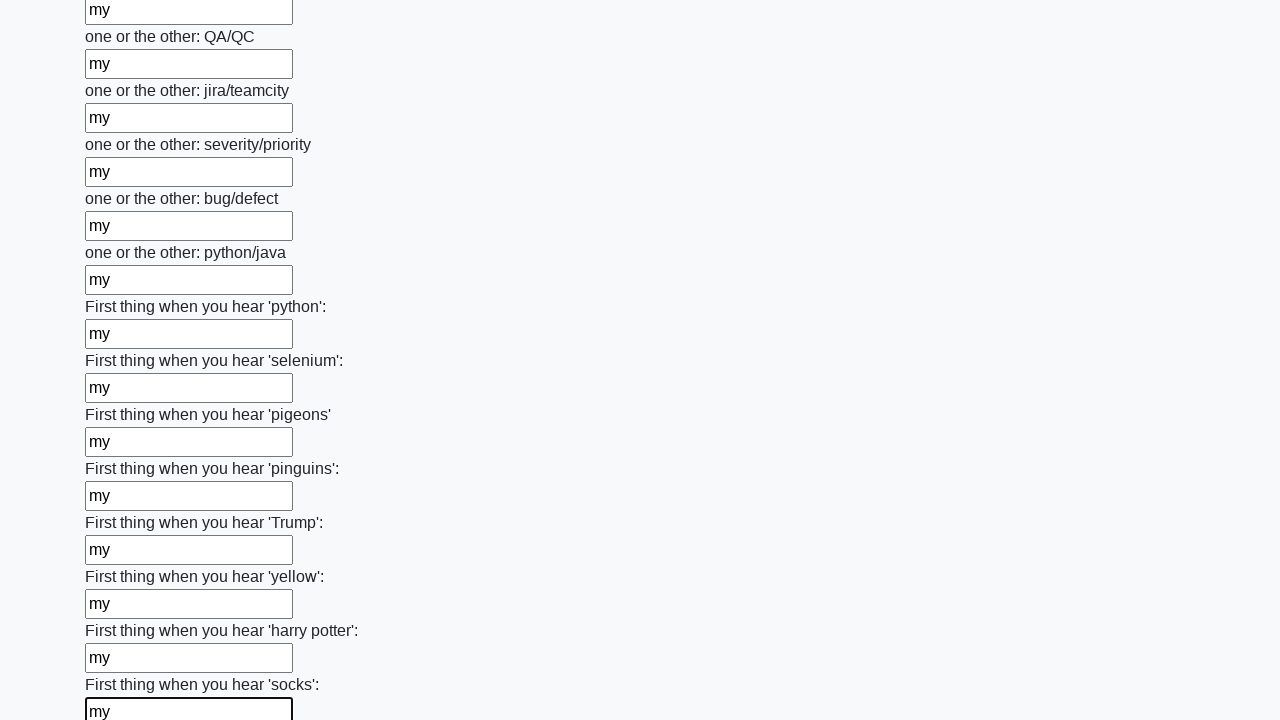

Clicked submit button to submit the form at (123, 611) on .btn
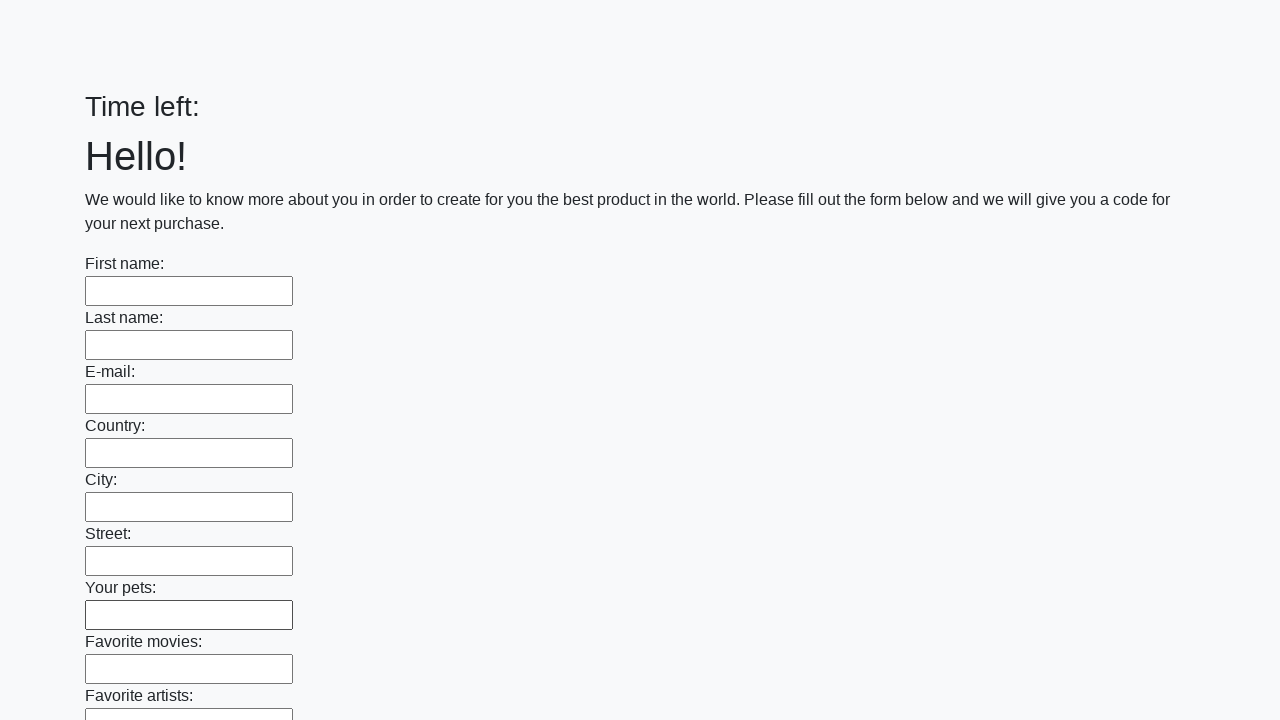

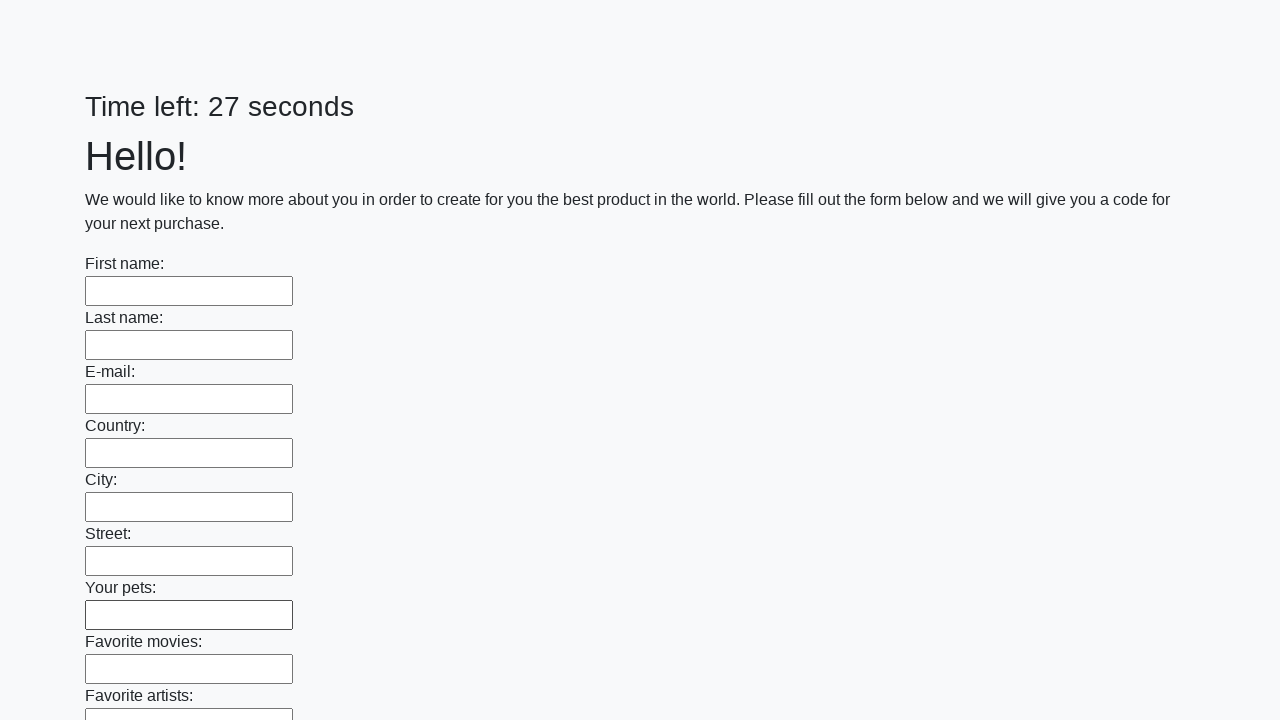